Tests a large form by filling all input fields with a character and submitting the form via a button click

Starting URL: http://suninjuly.github.io/huge_form.html

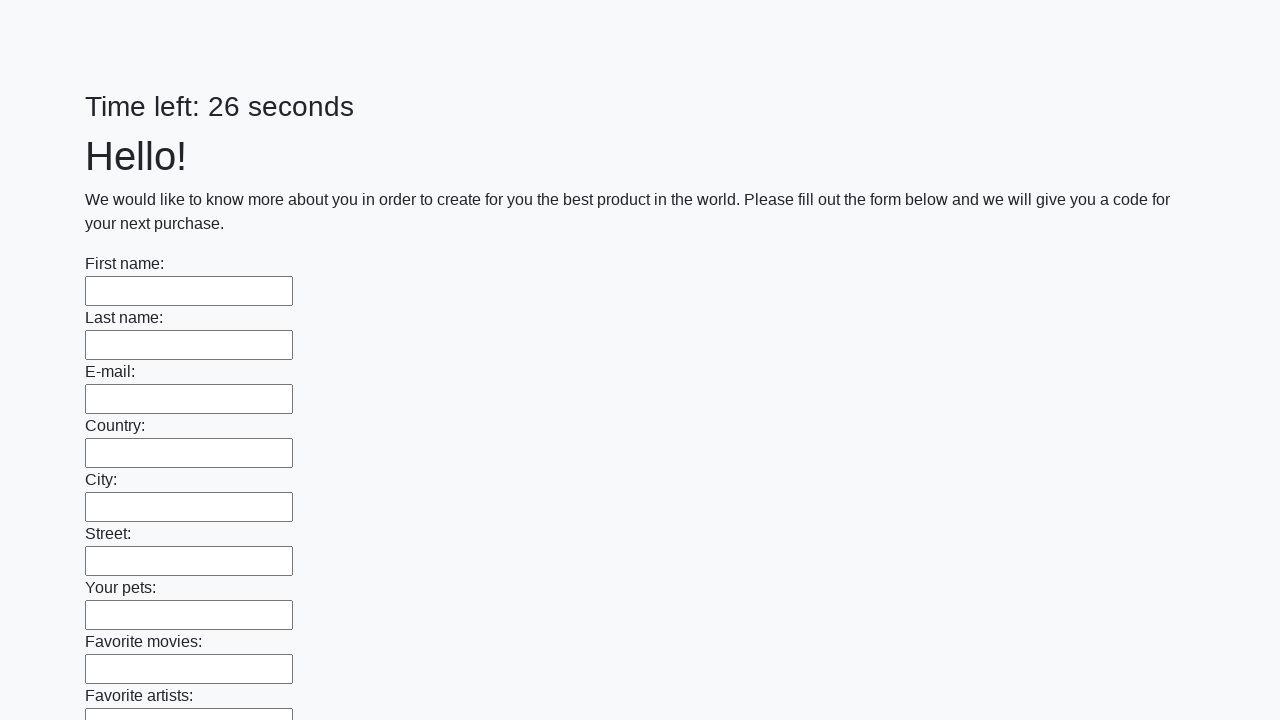

Navigated to huge form page
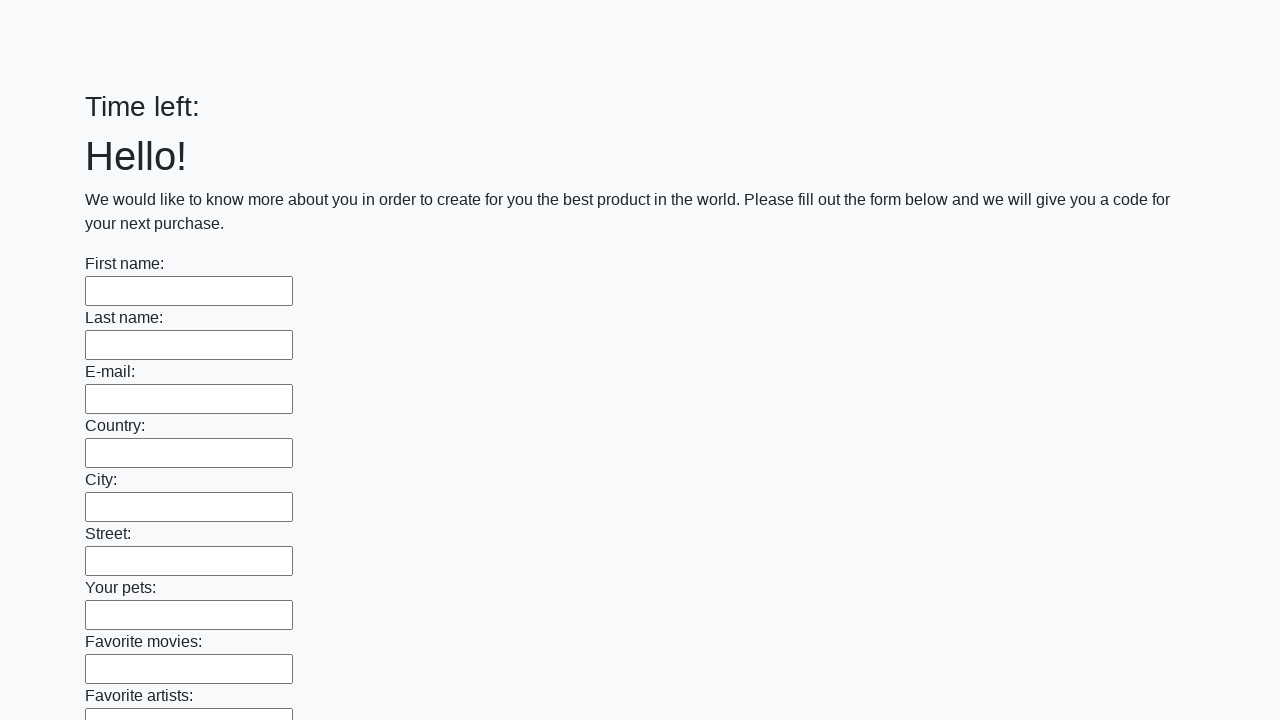

Filled input field with character 'A' on input >> nth=0
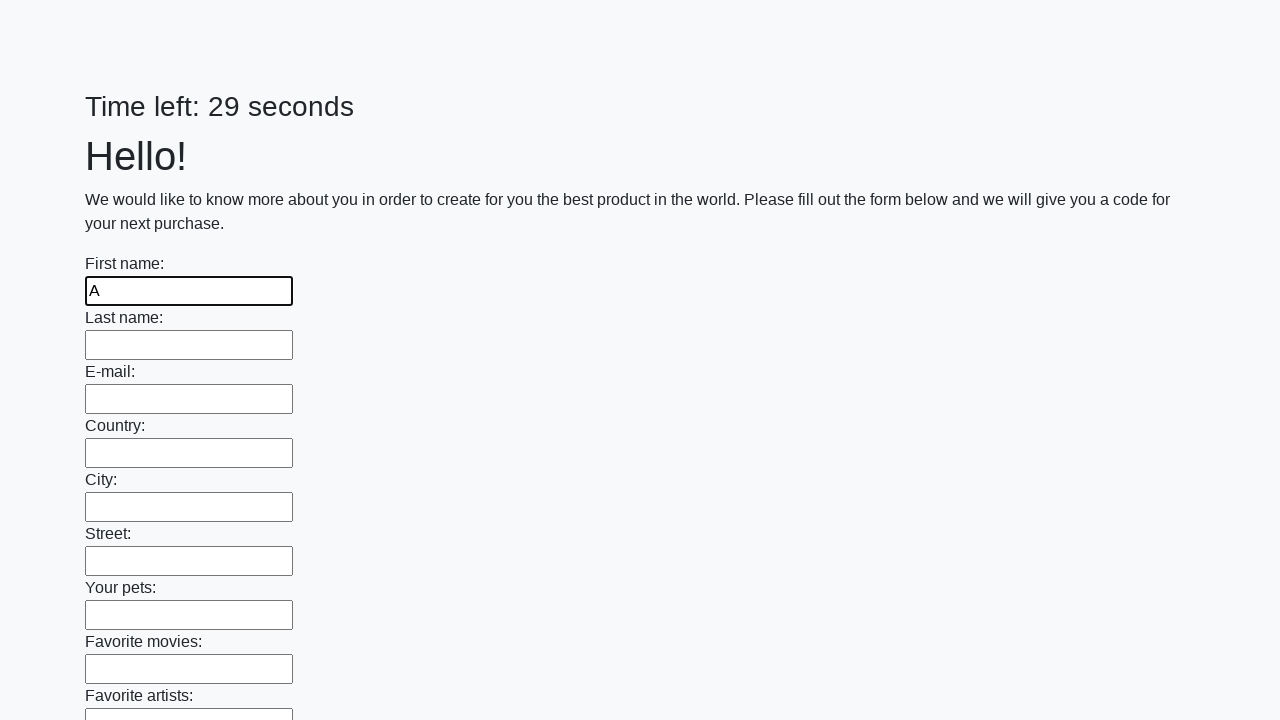

Filled input field with character 'A' on input >> nth=1
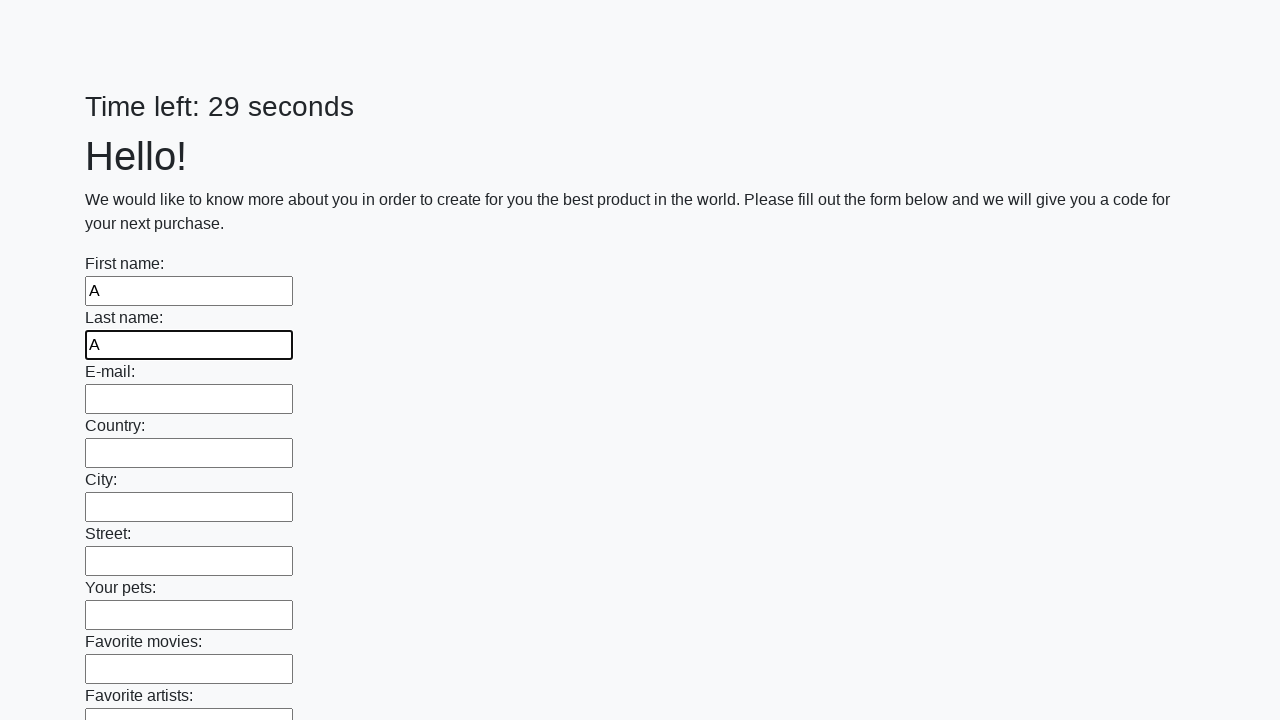

Filled input field with character 'A' on input >> nth=2
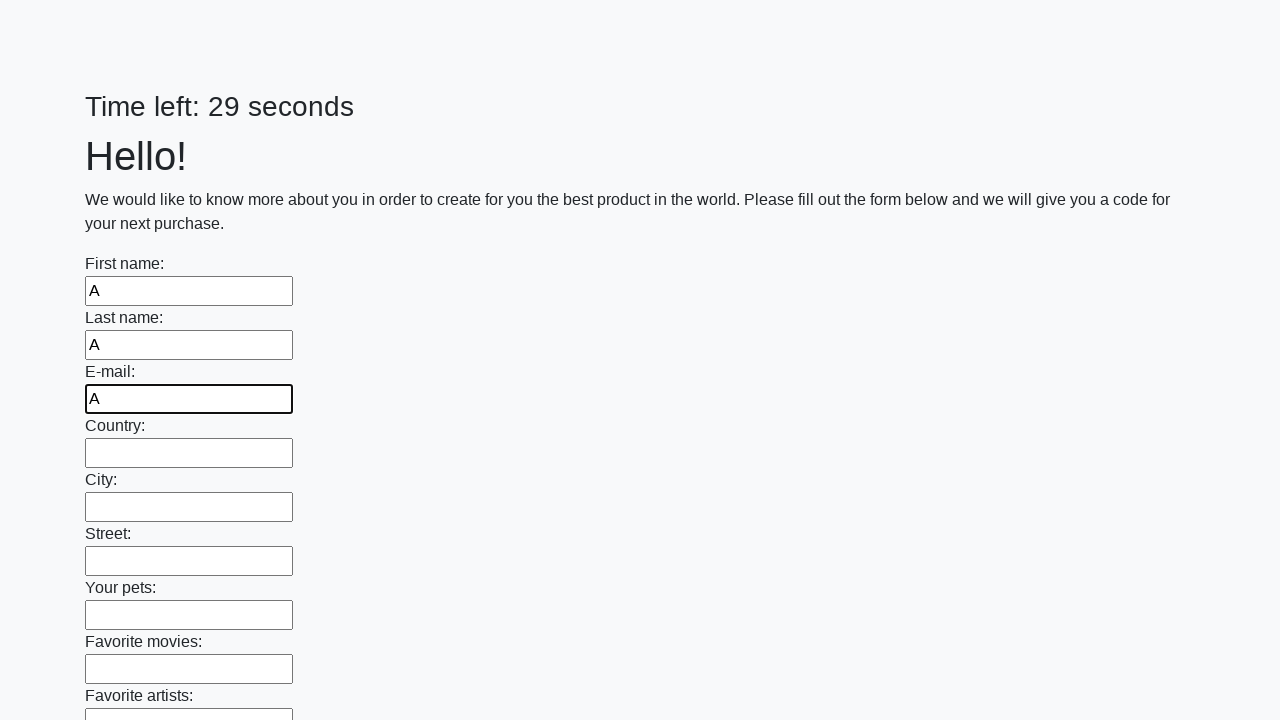

Filled input field with character 'A' on input >> nth=3
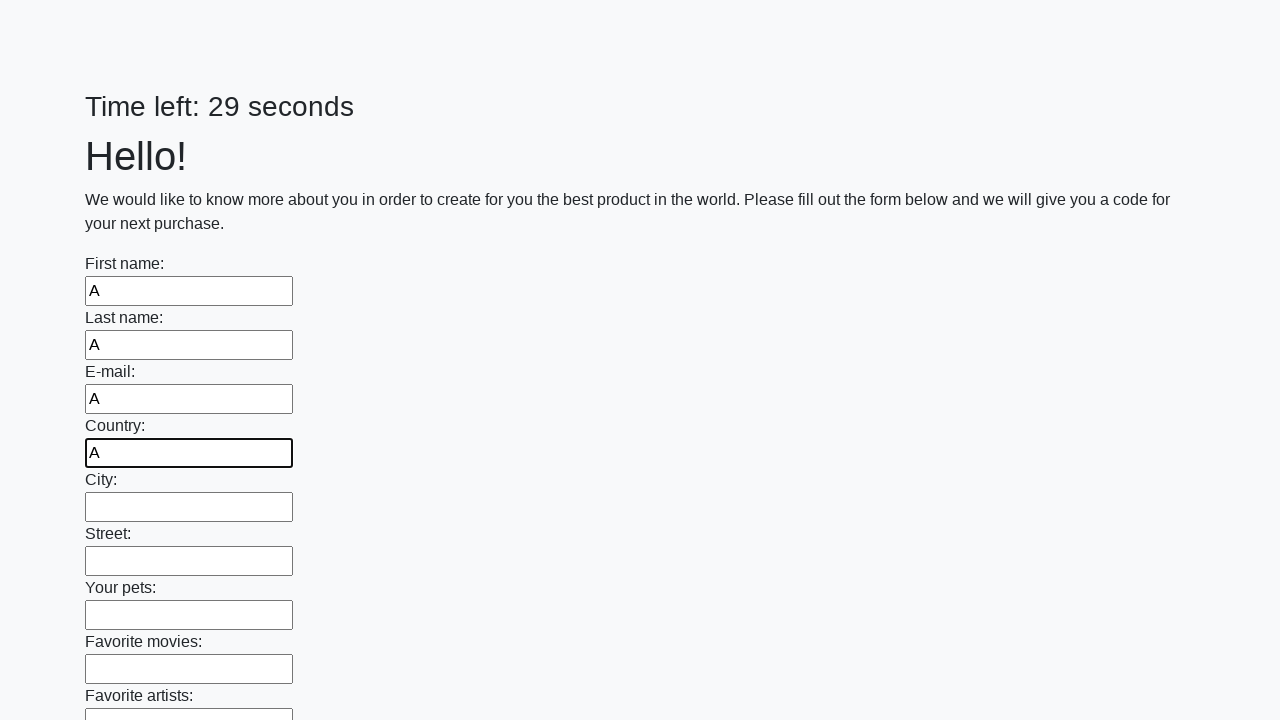

Filled input field with character 'A' on input >> nth=4
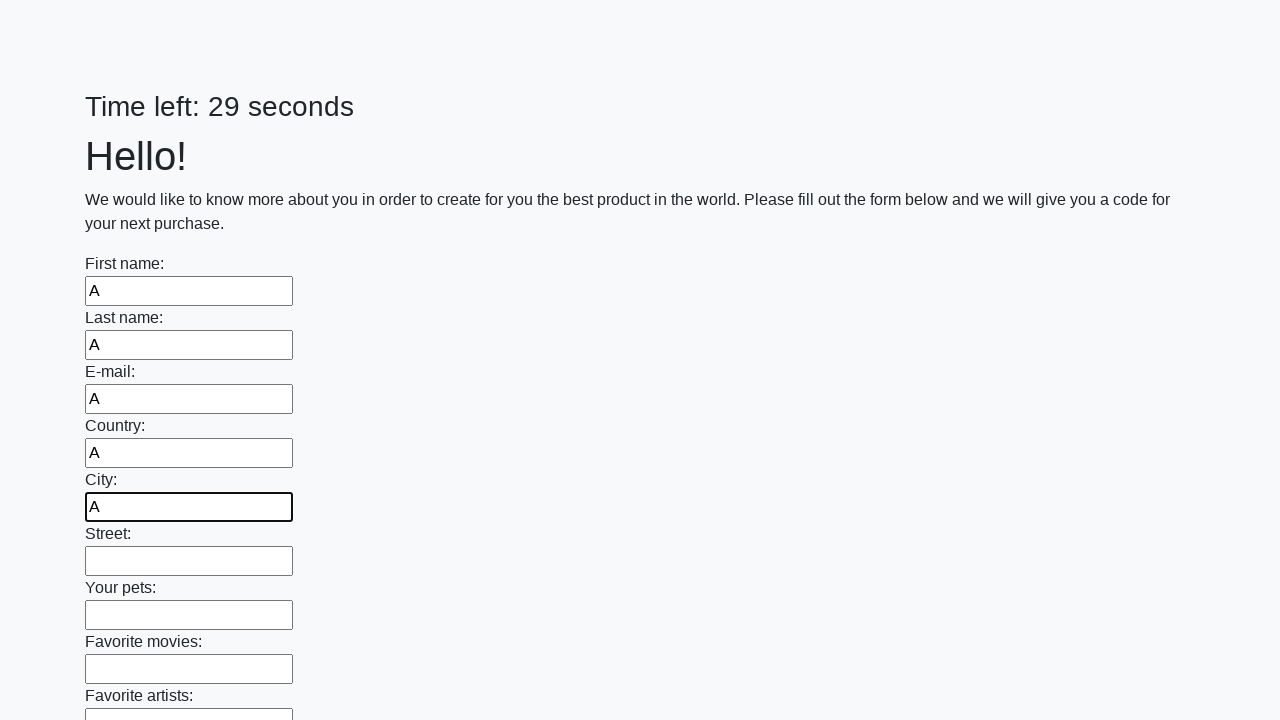

Filled input field with character 'A' on input >> nth=5
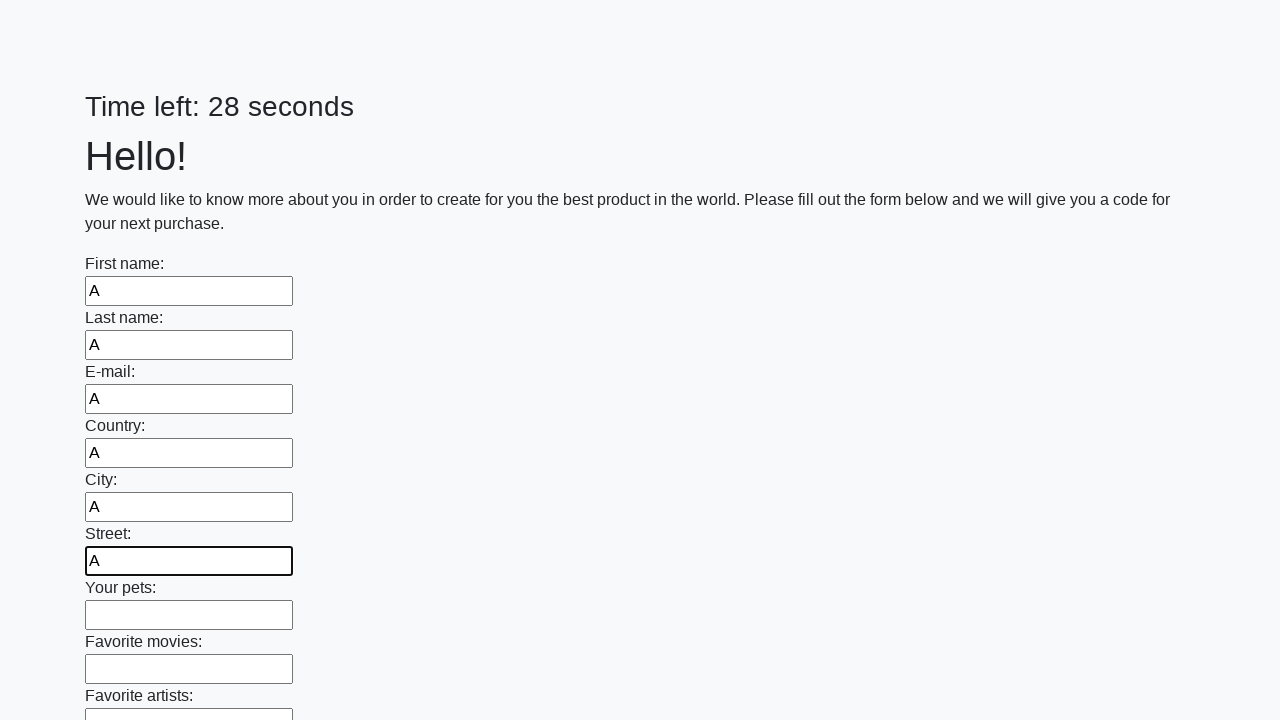

Filled input field with character 'A' on input >> nth=6
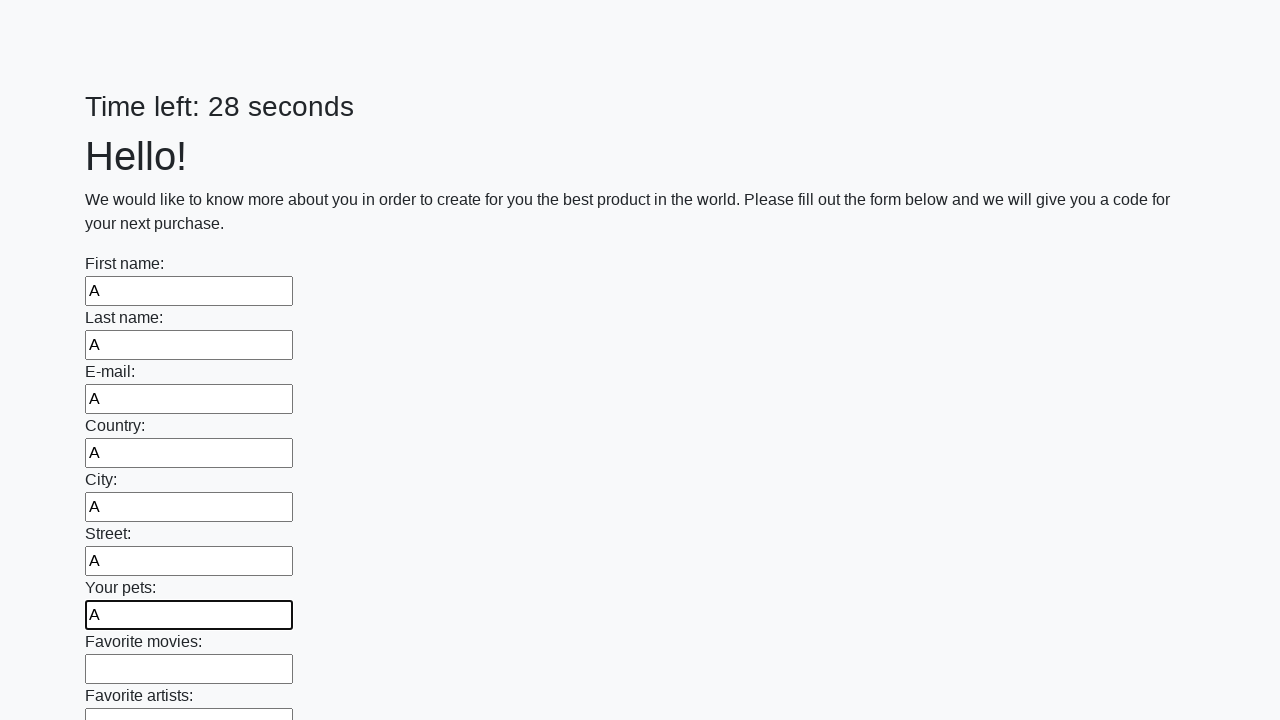

Filled input field with character 'A' on input >> nth=7
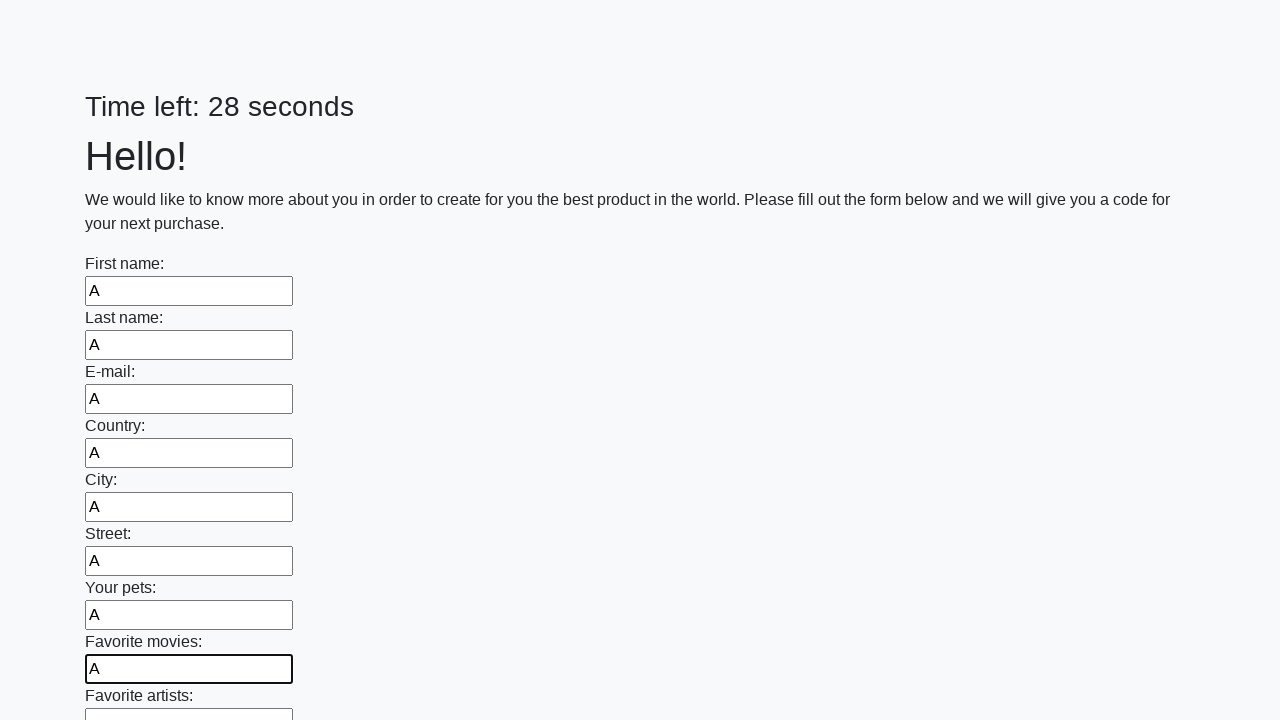

Filled input field with character 'A' on input >> nth=8
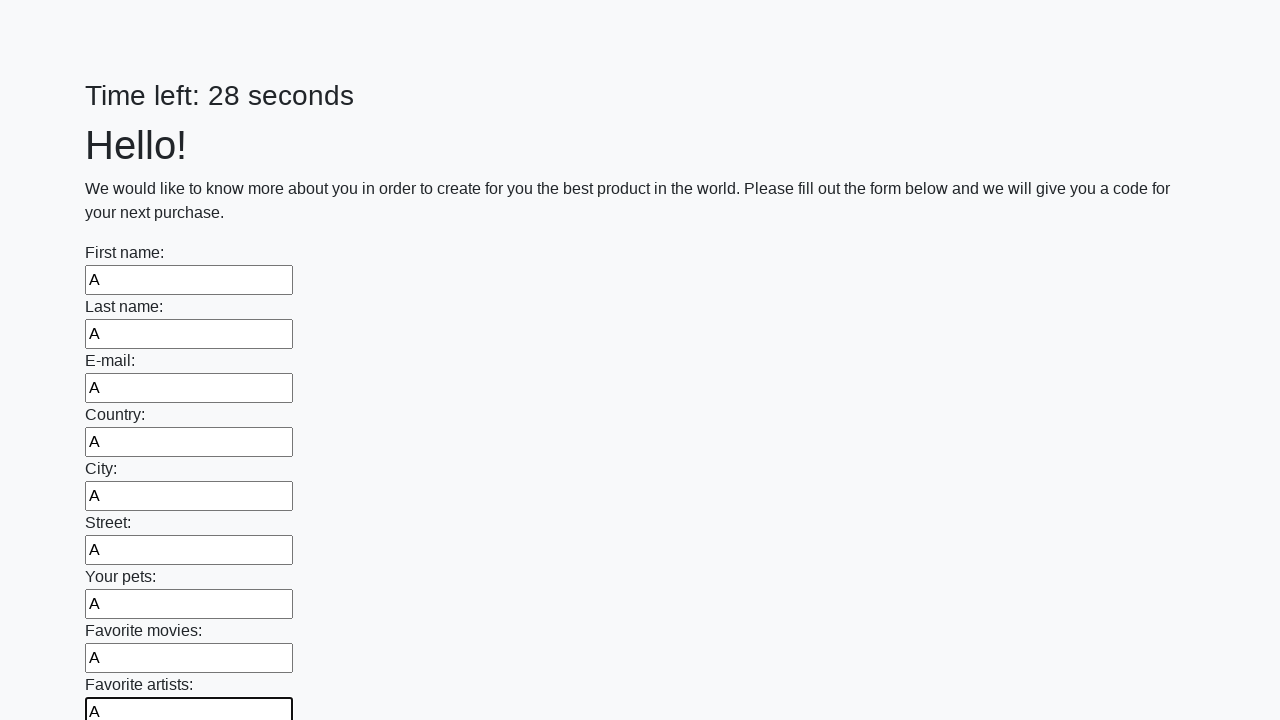

Filled input field with character 'A' on input >> nth=9
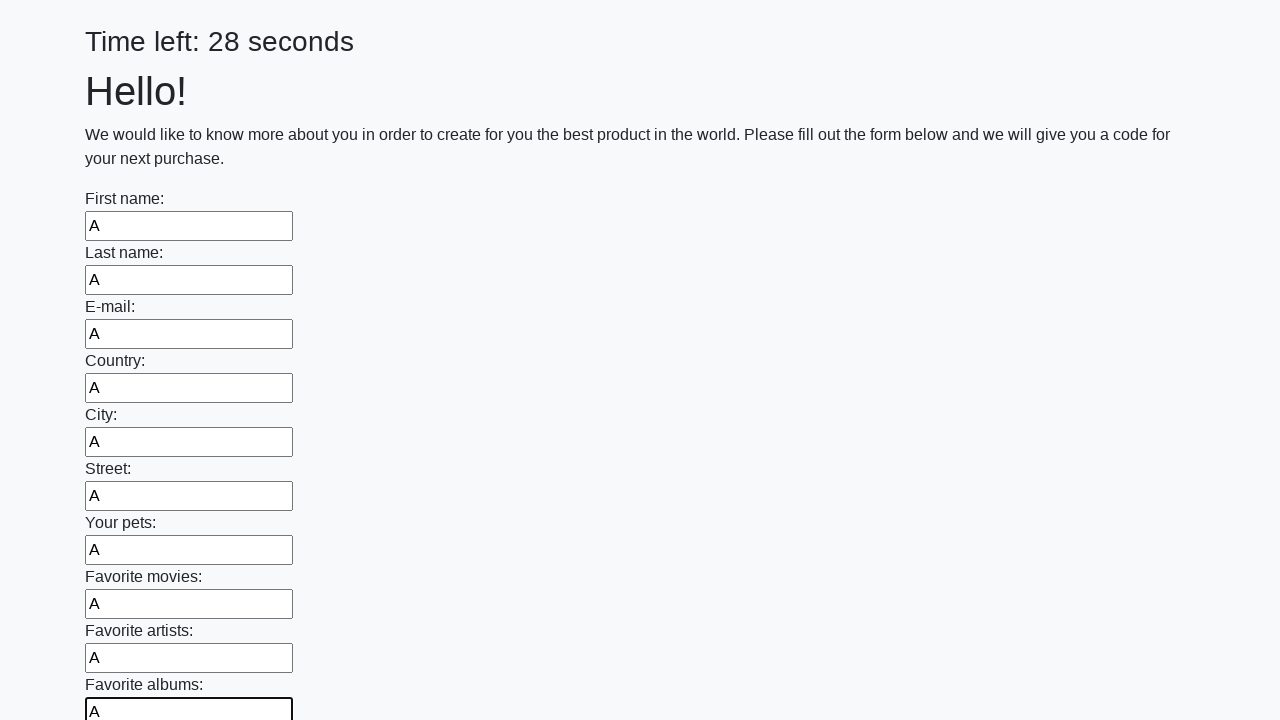

Filled input field with character 'A' on input >> nth=10
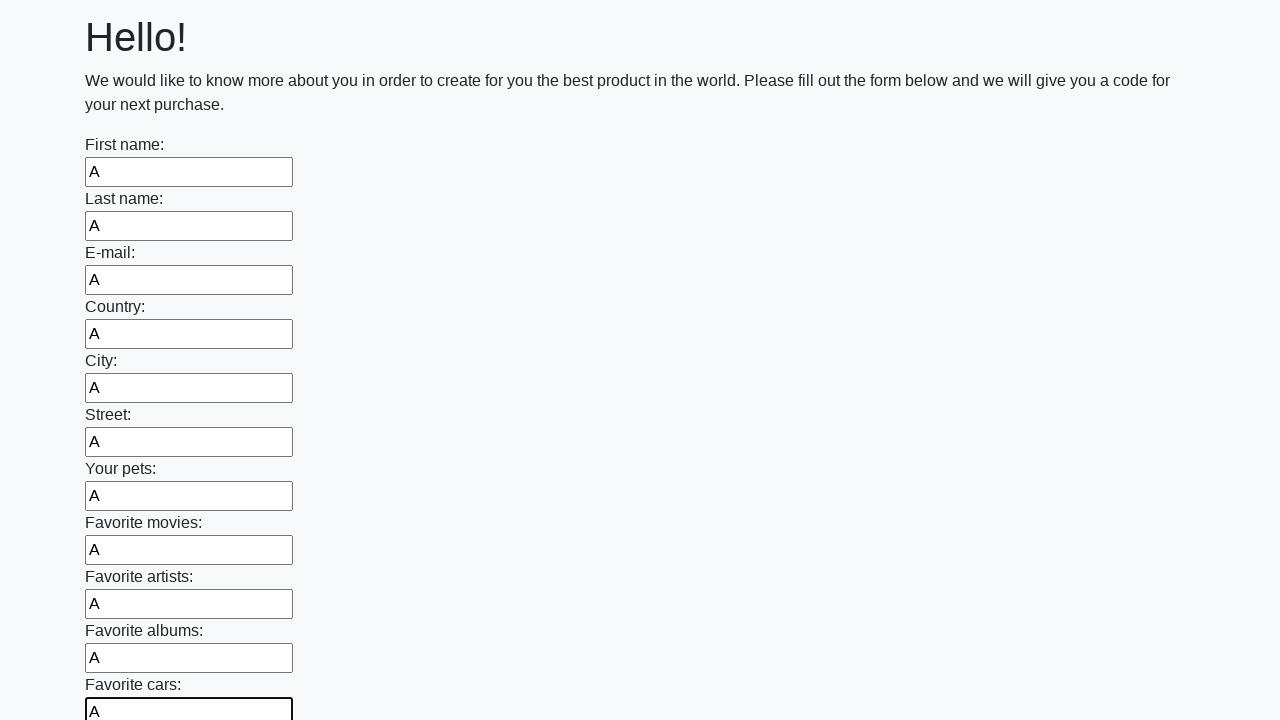

Filled input field with character 'A' on input >> nth=11
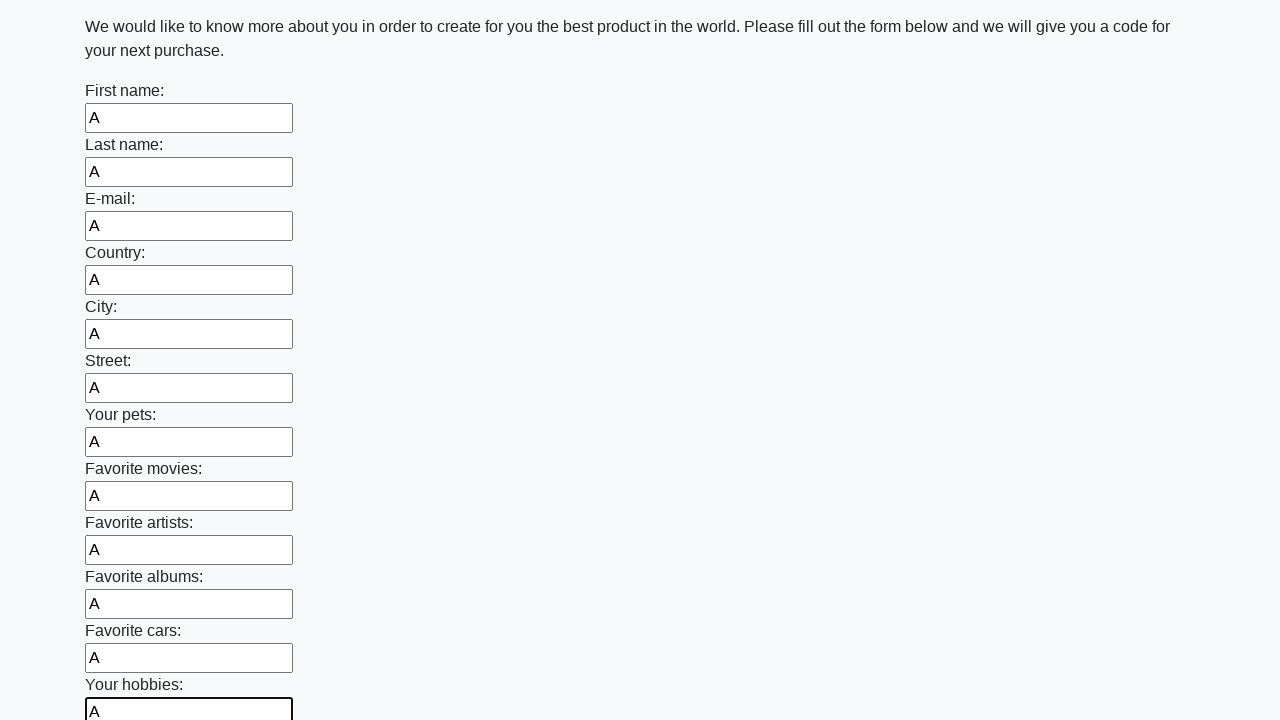

Filled input field with character 'A' on input >> nth=12
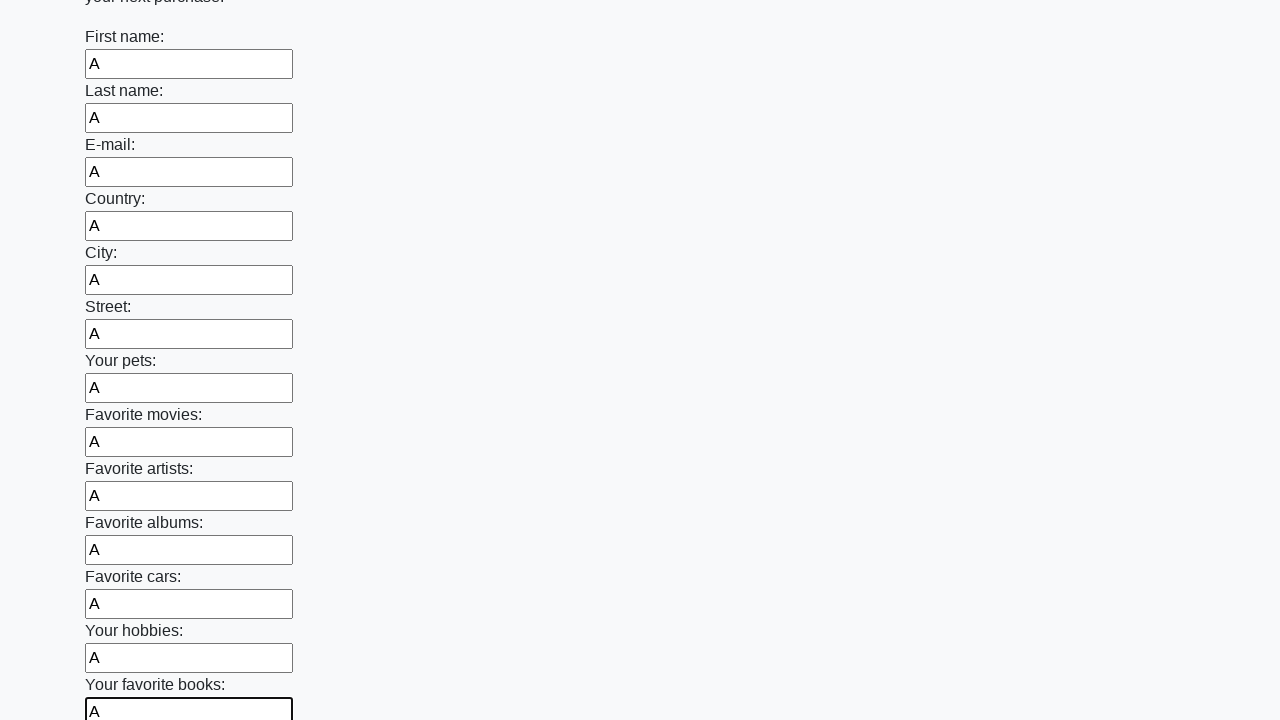

Filled input field with character 'A' on input >> nth=13
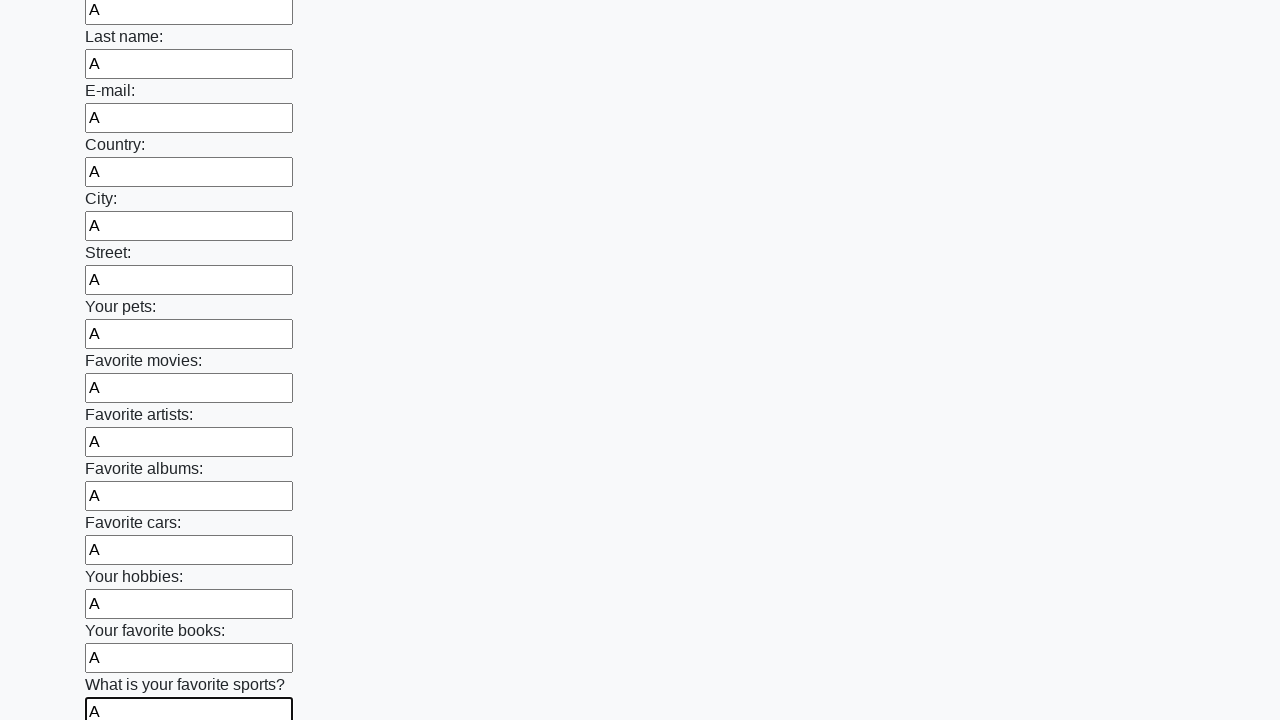

Filled input field with character 'A' on input >> nth=14
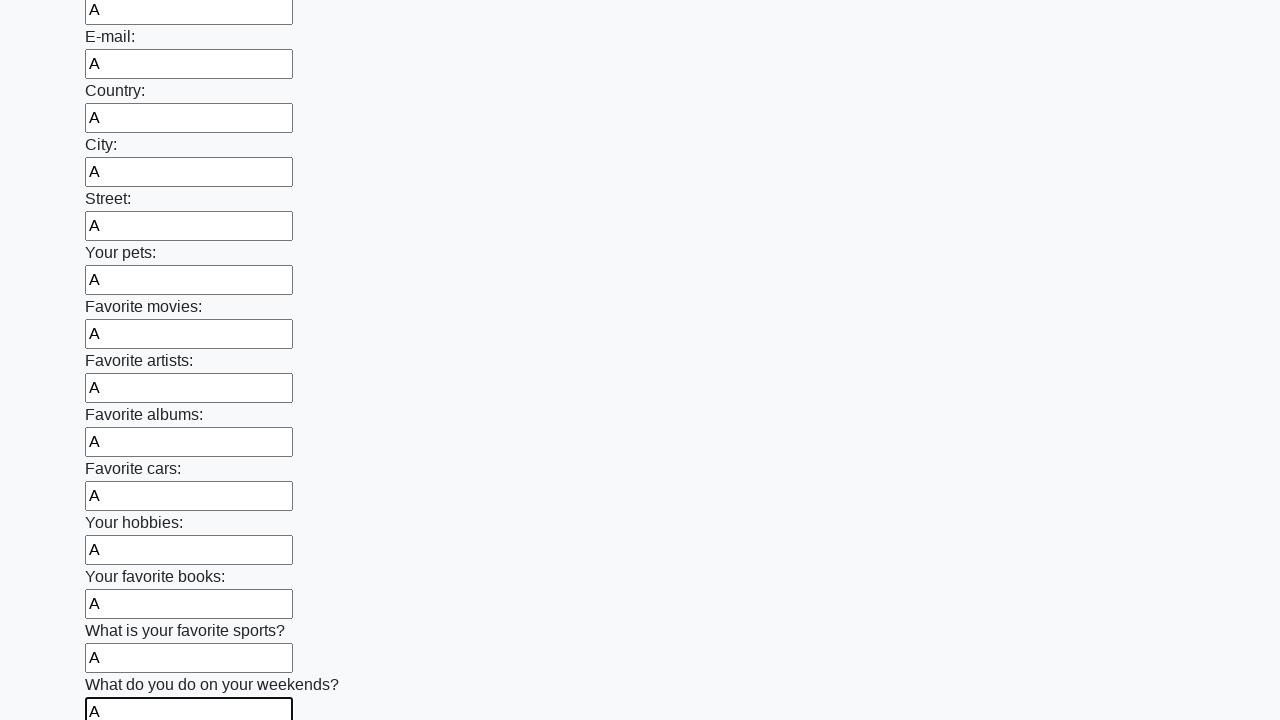

Filled input field with character 'A' on input >> nth=15
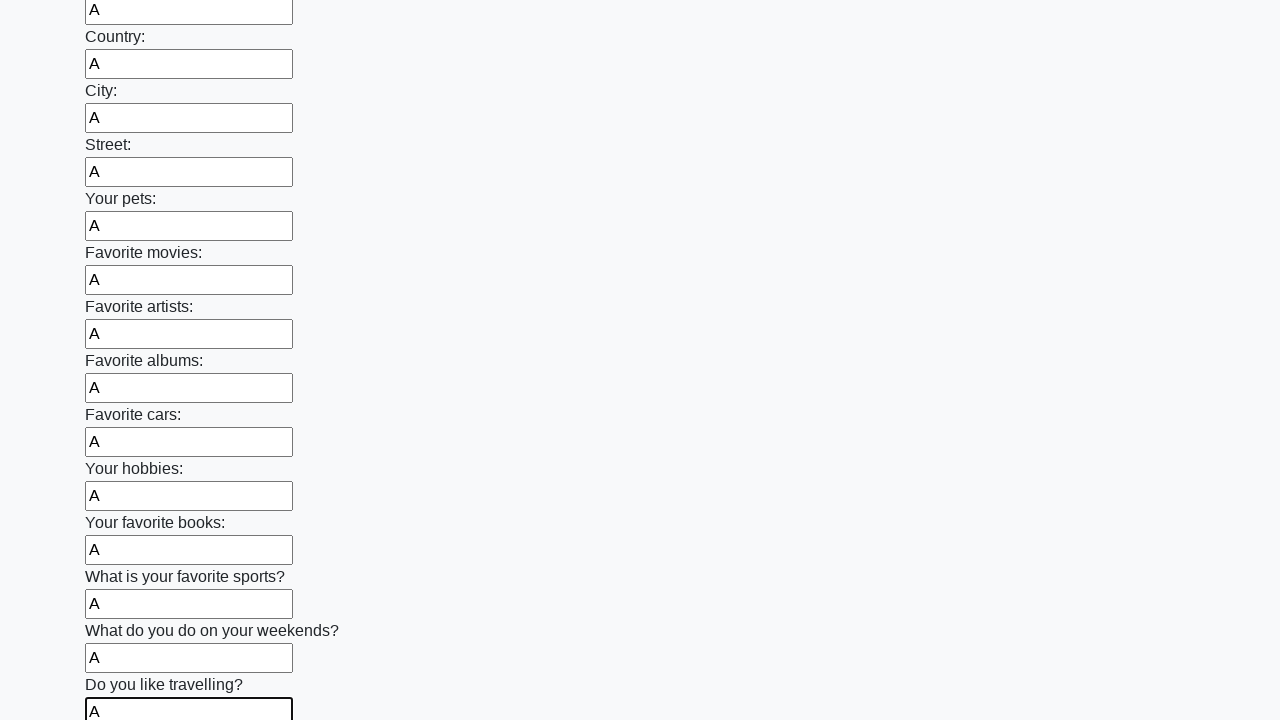

Filled input field with character 'A' on input >> nth=16
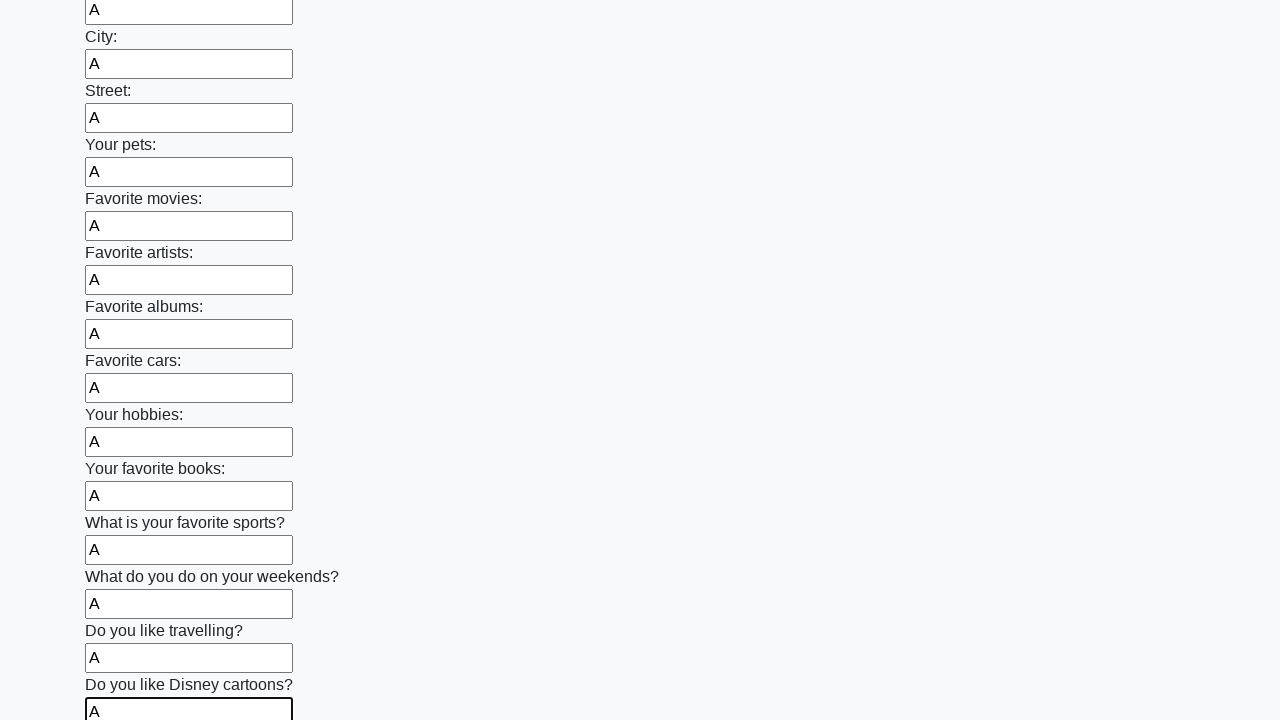

Filled input field with character 'A' on input >> nth=17
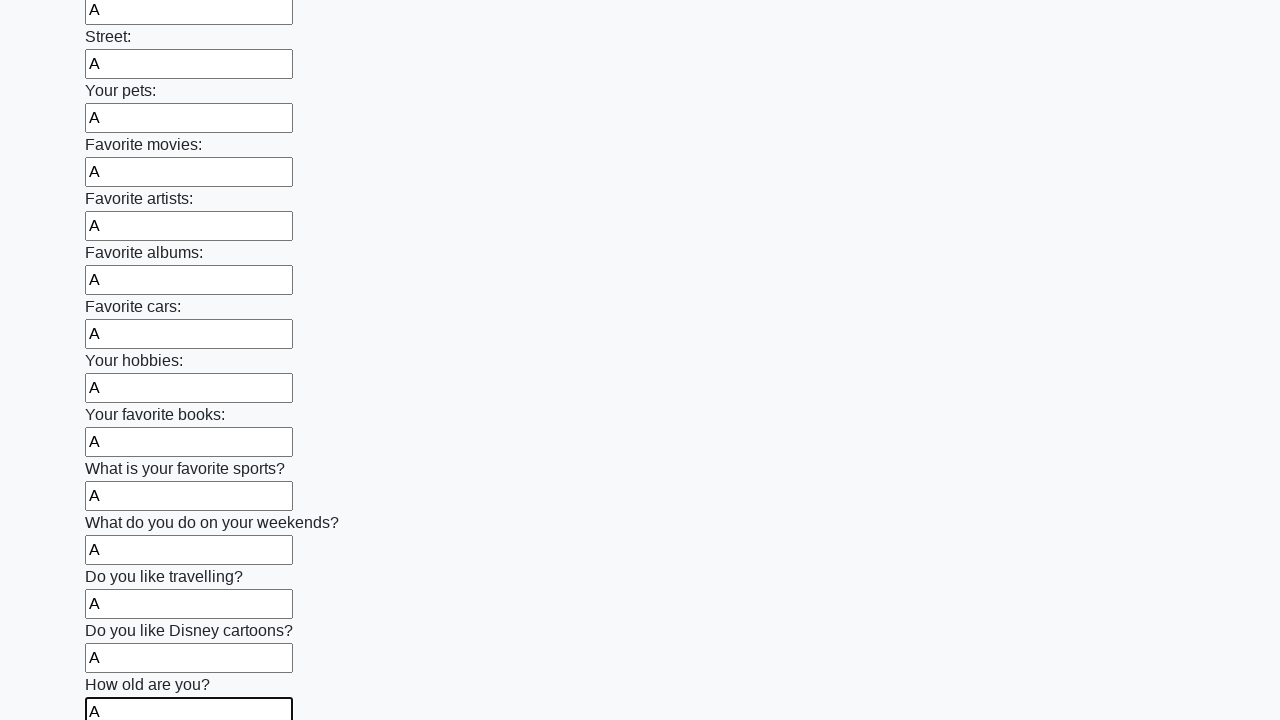

Filled input field with character 'A' on input >> nth=18
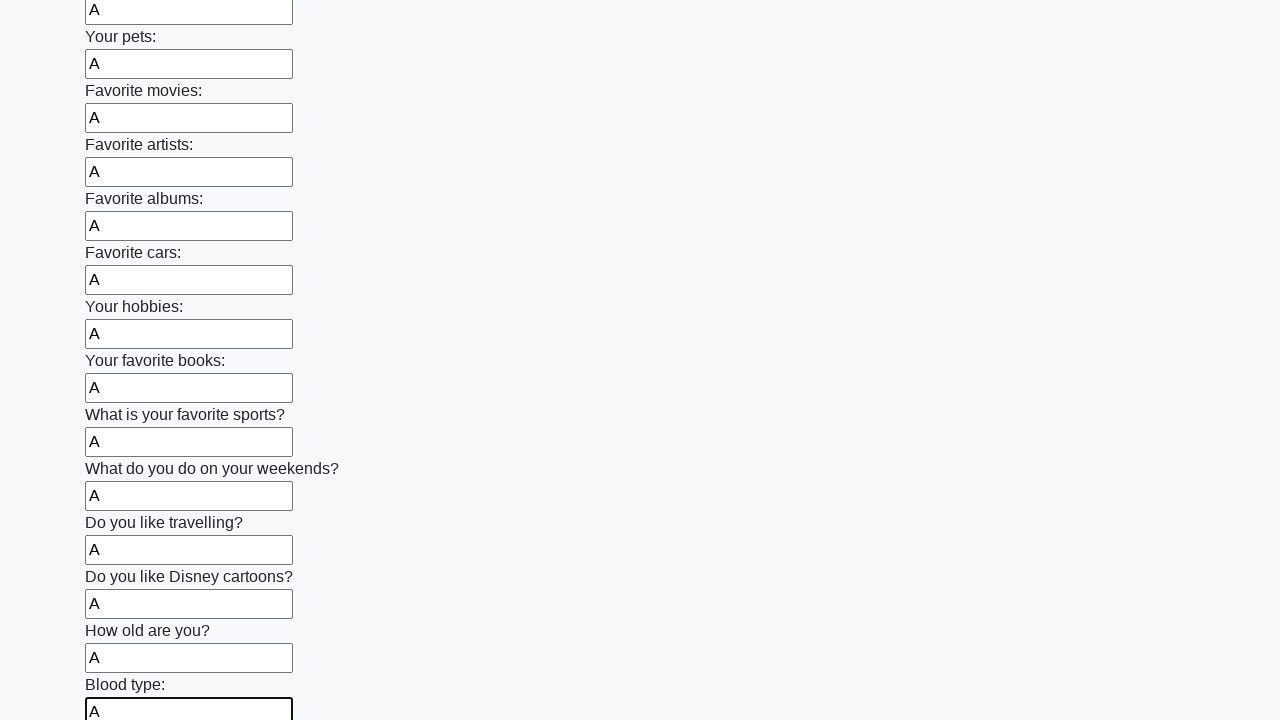

Filled input field with character 'A' on input >> nth=19
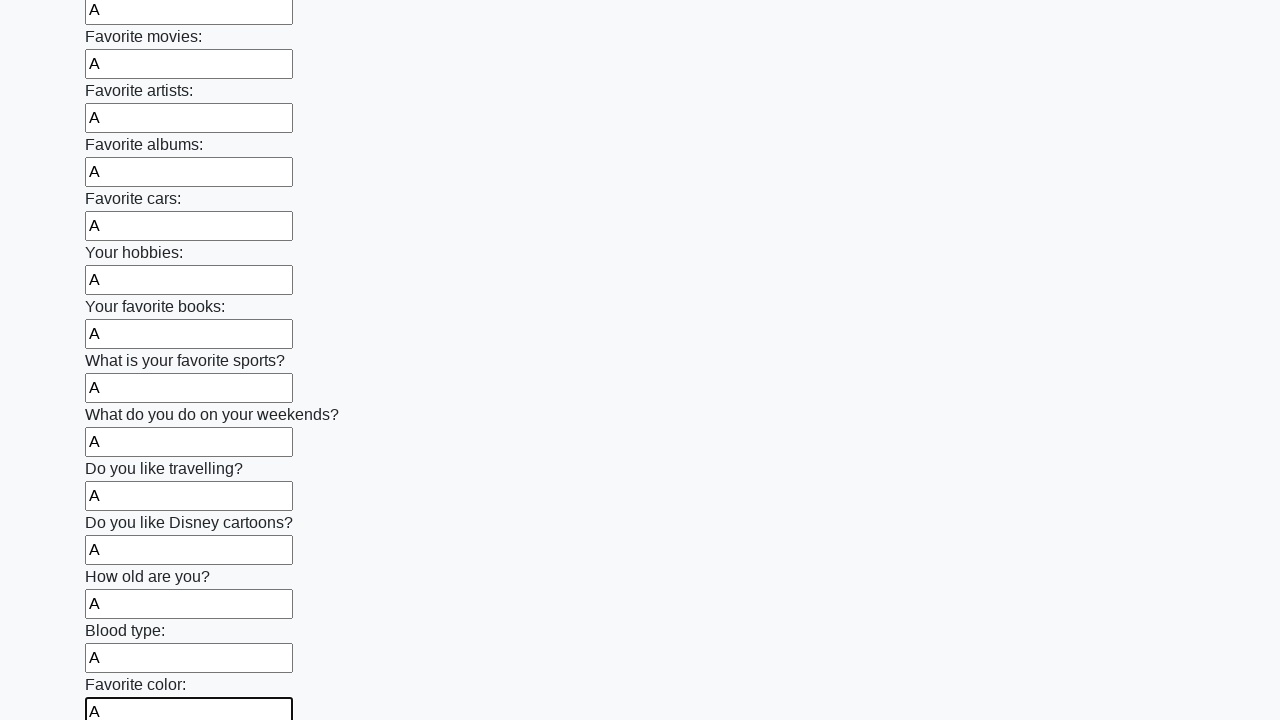

Filled input field with character 'A' on input >> nth=20
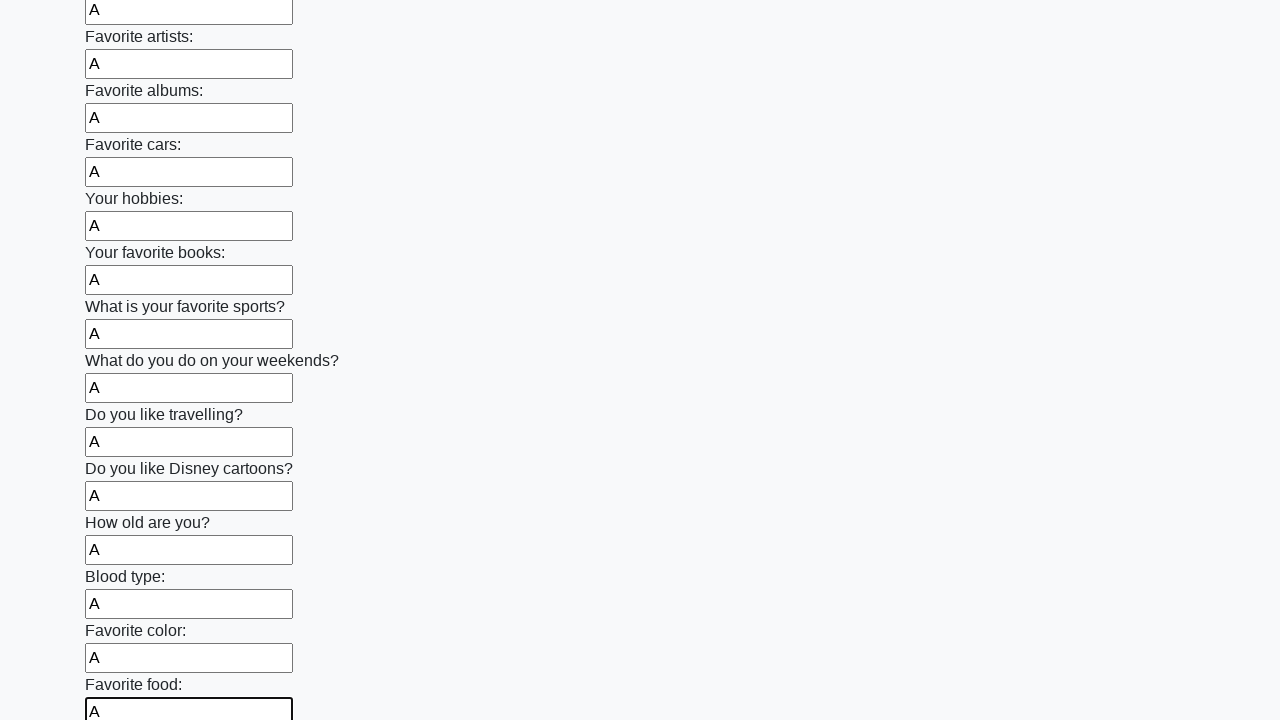

Filled input field with character 'A' on input >> nth=21
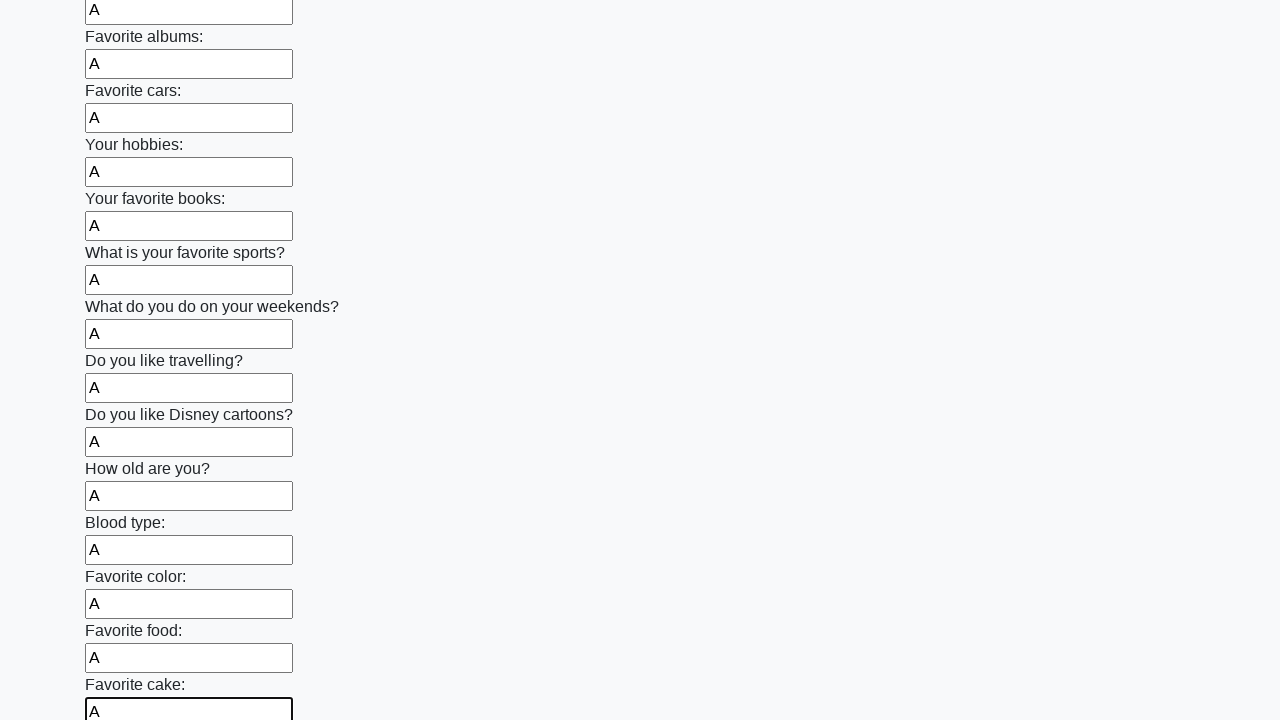

Filled input field with character 'A' on input >> nth=22
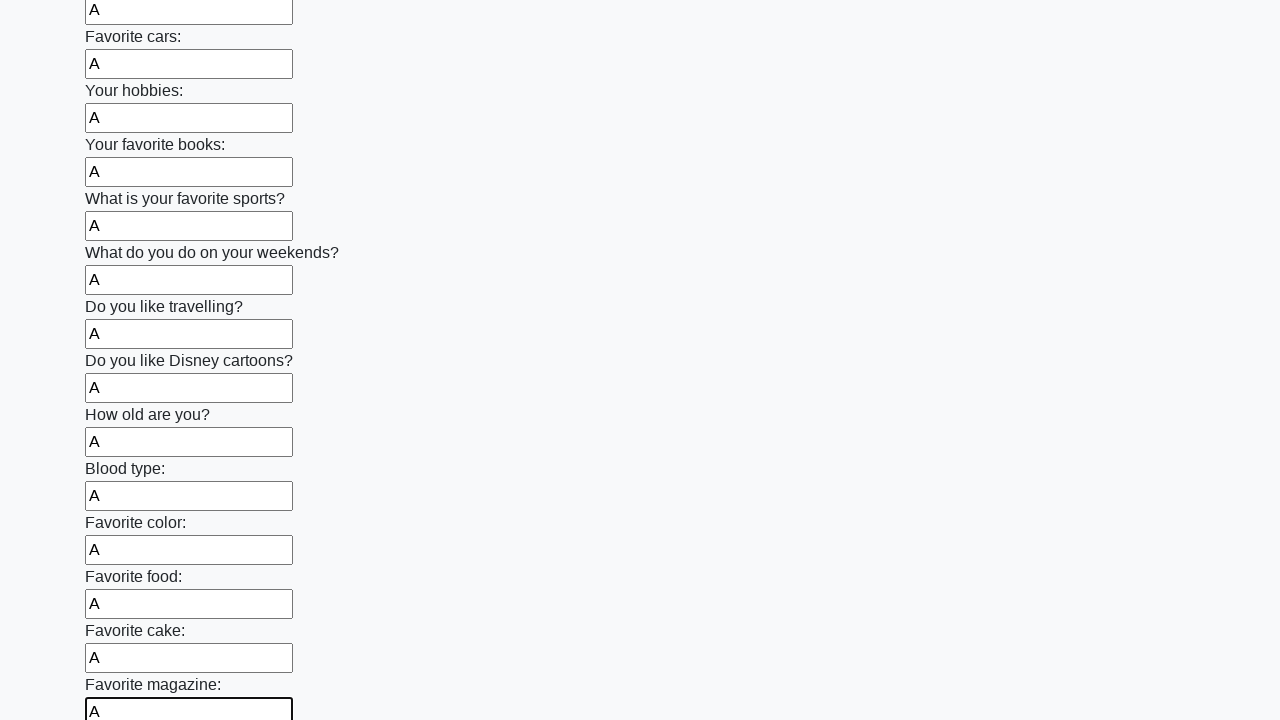

Filled input field with character 'A' on input >> nth=23
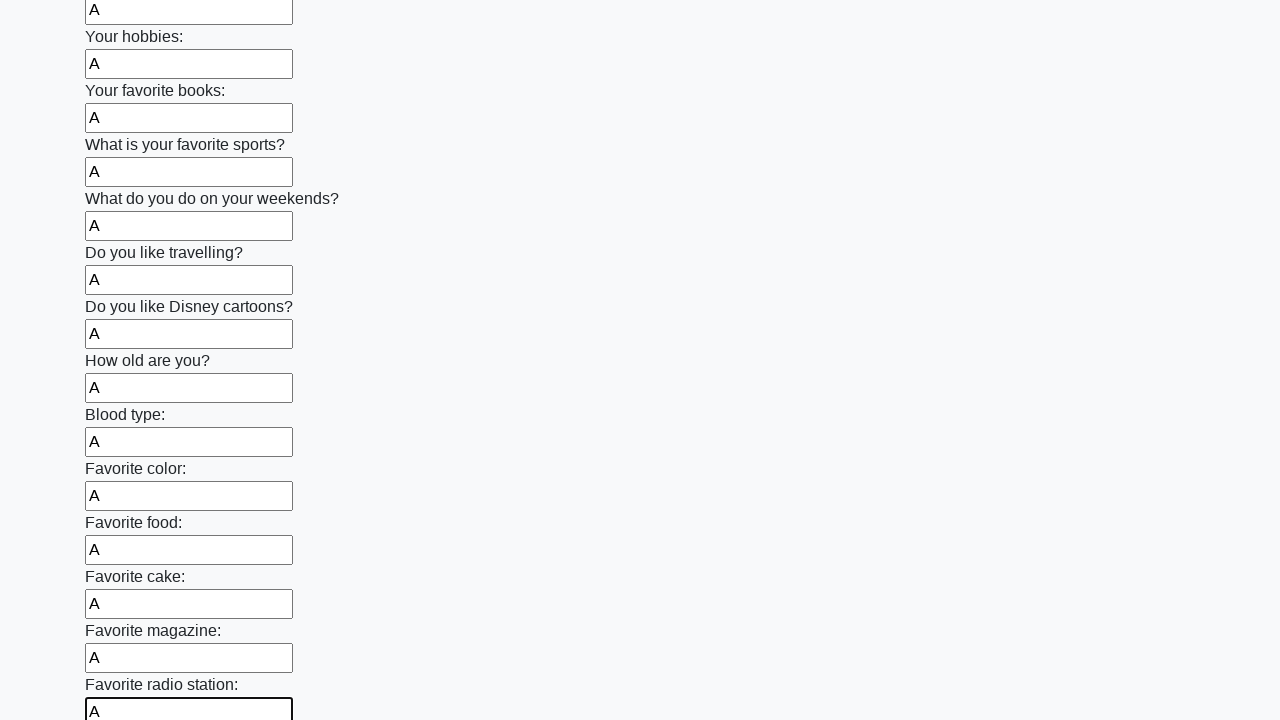

Filled input field with character 'A' on input >> nth=24
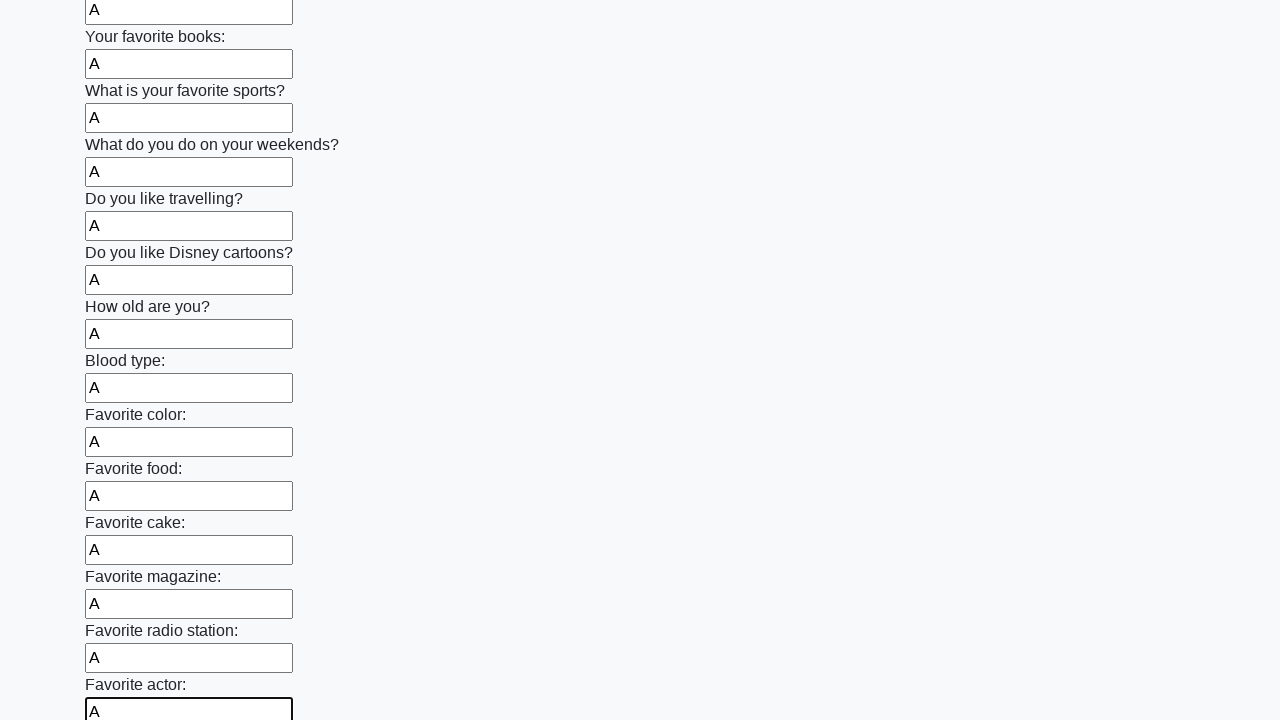

Filled input field with character 'A' on input >> nth=25
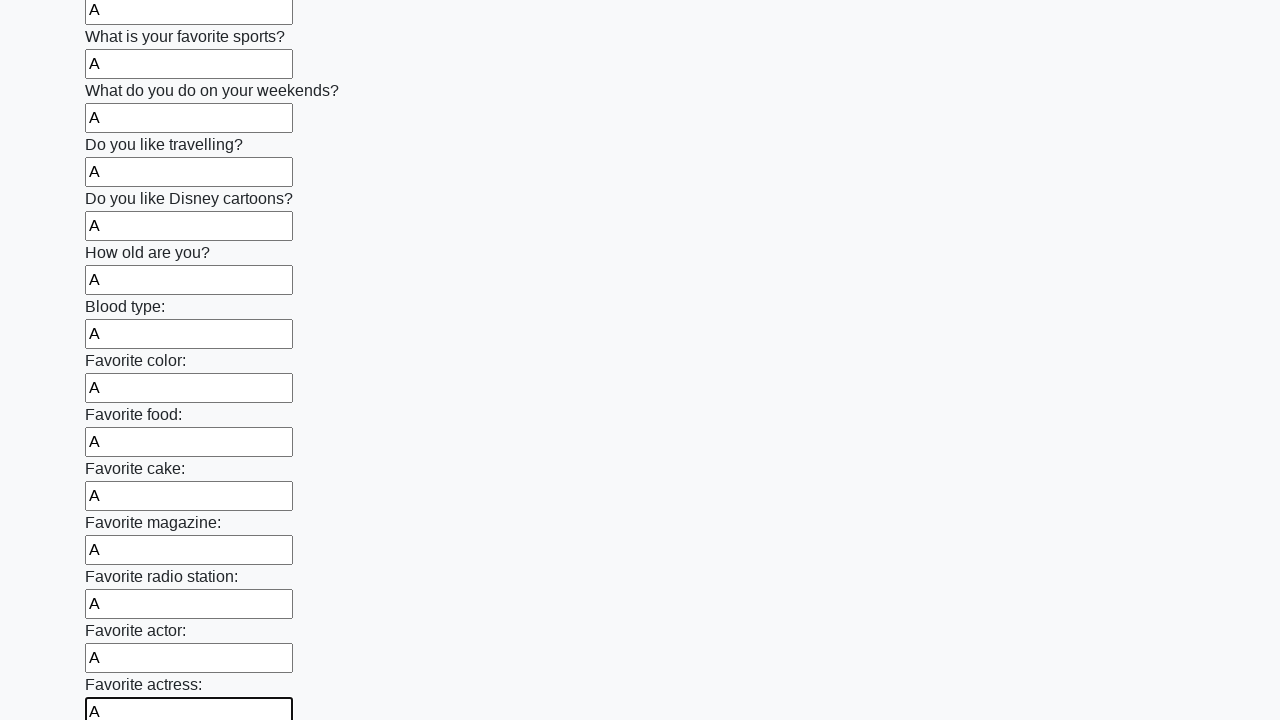

Filled input field with character 'A' on input >> nth=26
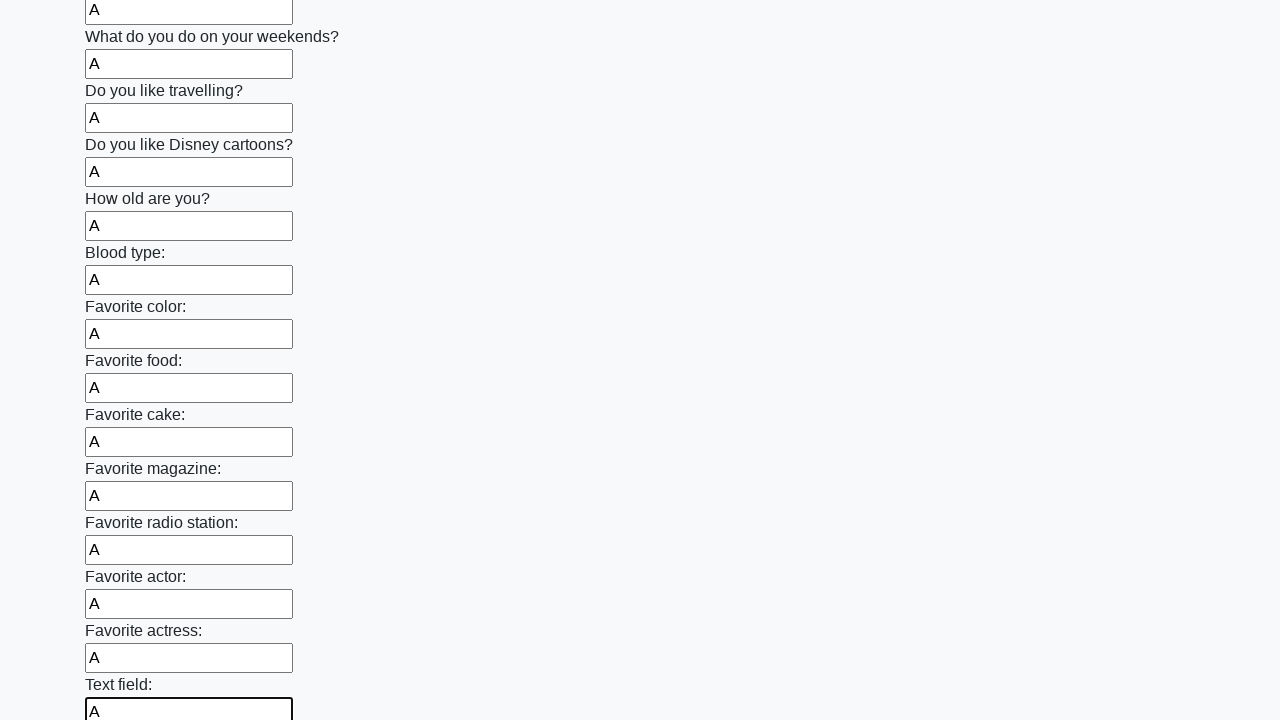

Filled input field with character 'A' on input >> nth=27
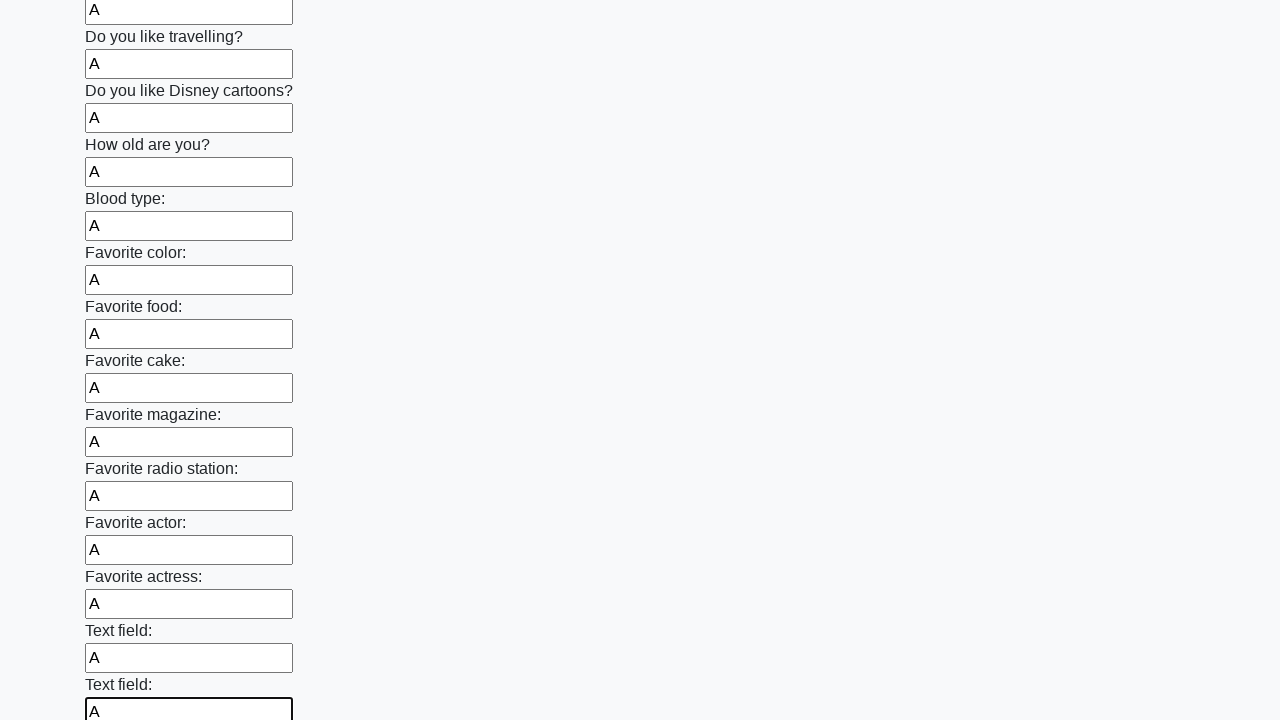

Filled input field with character 'A' on input >> nth=28
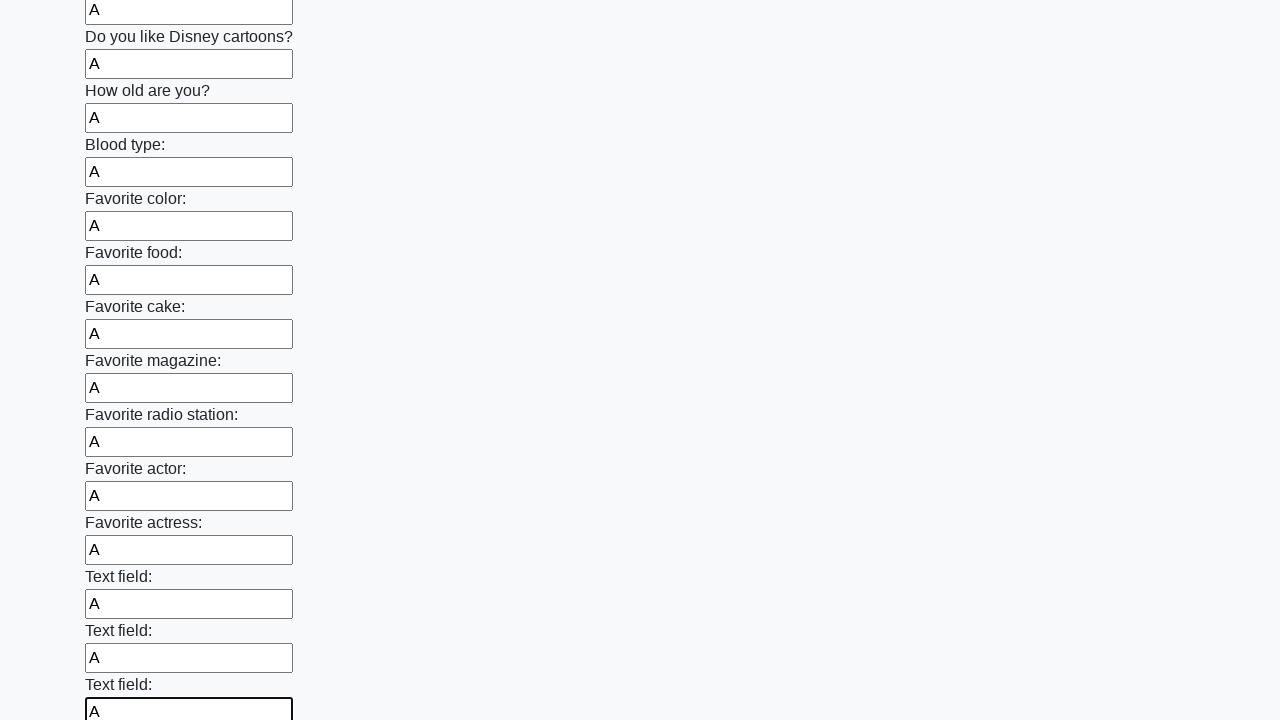

Filled input field with character 'A' on input >> nth=29
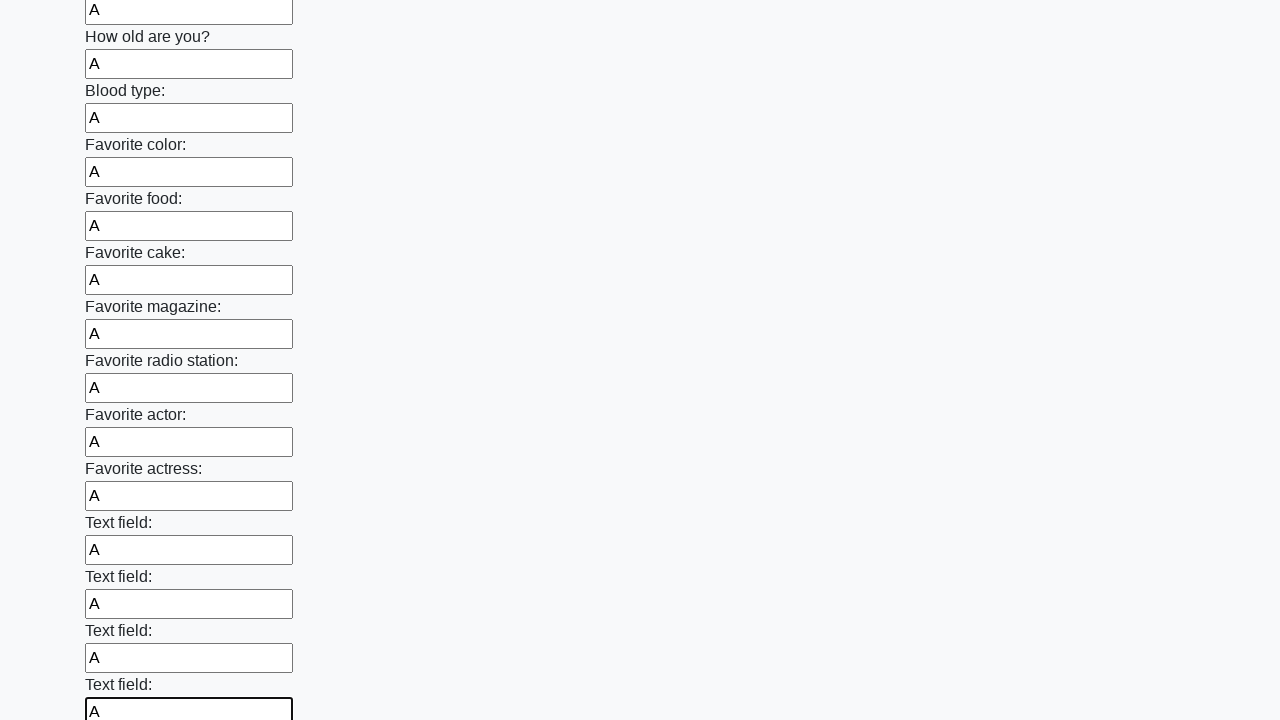

Filled input field with character 'A' on input >> nth=30
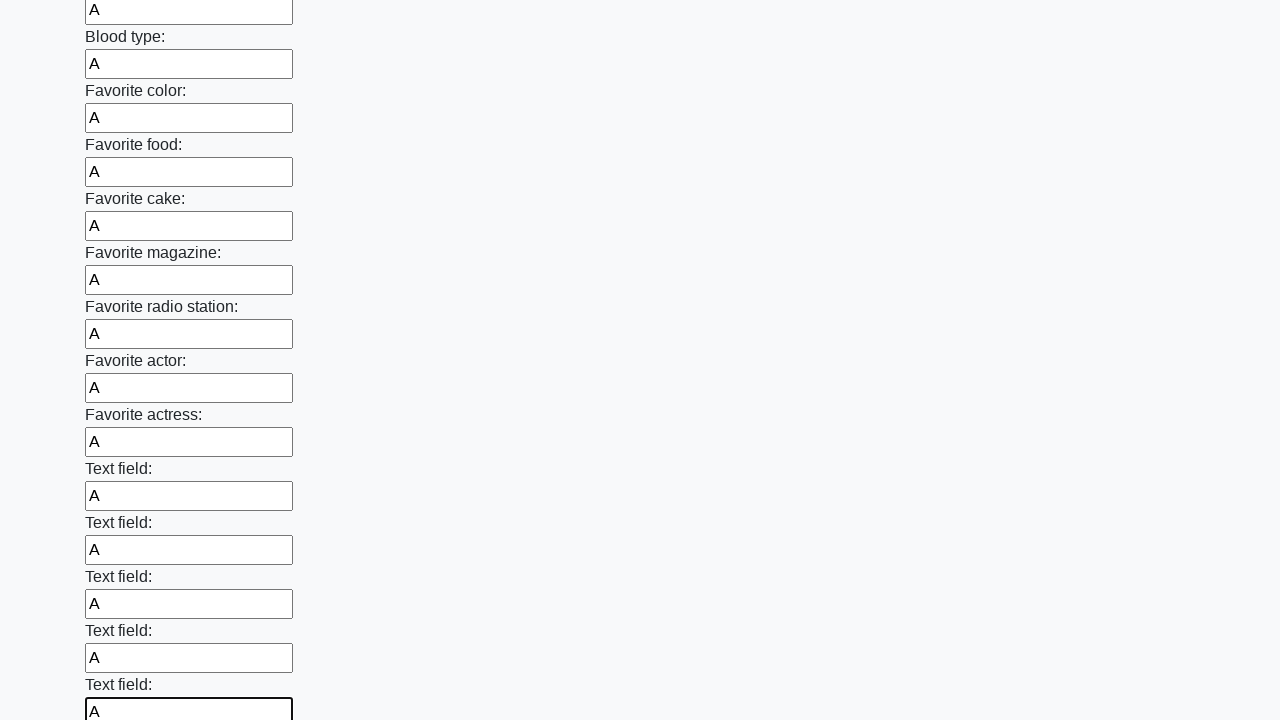

Filled input field with character 'A' on input >> nth=31
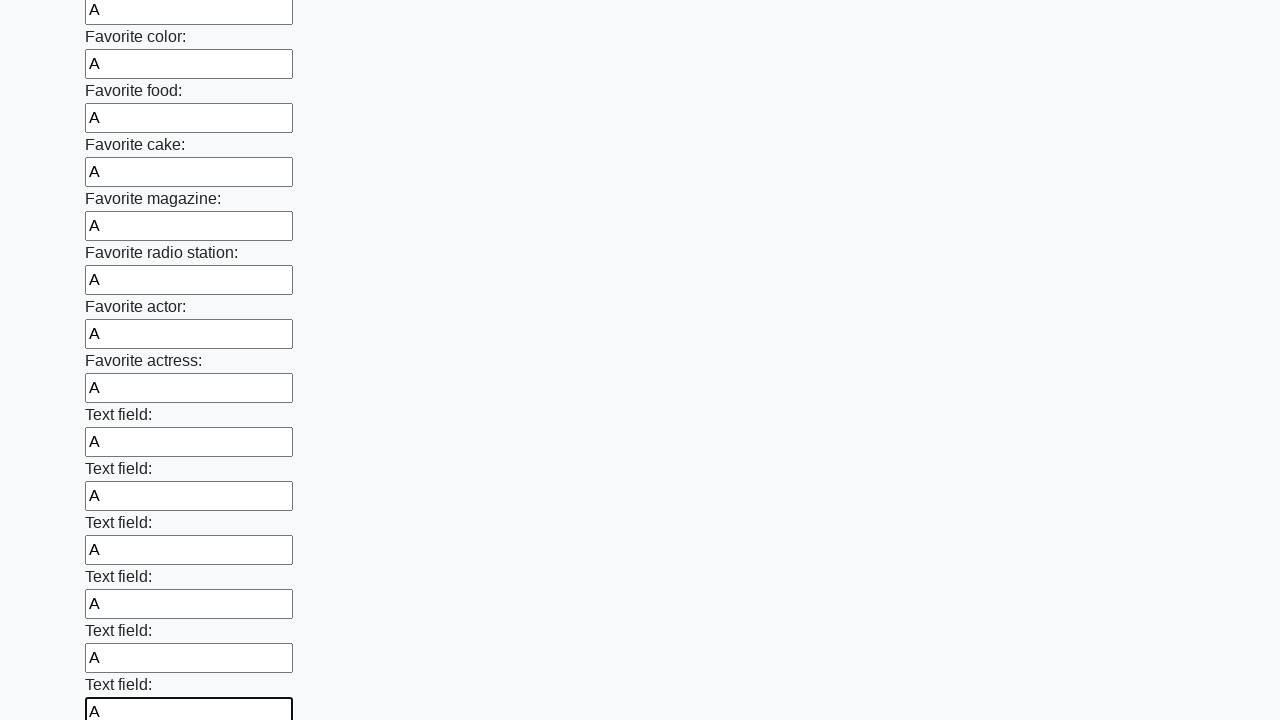

Filled input field with character 'A' on input >> nth=32
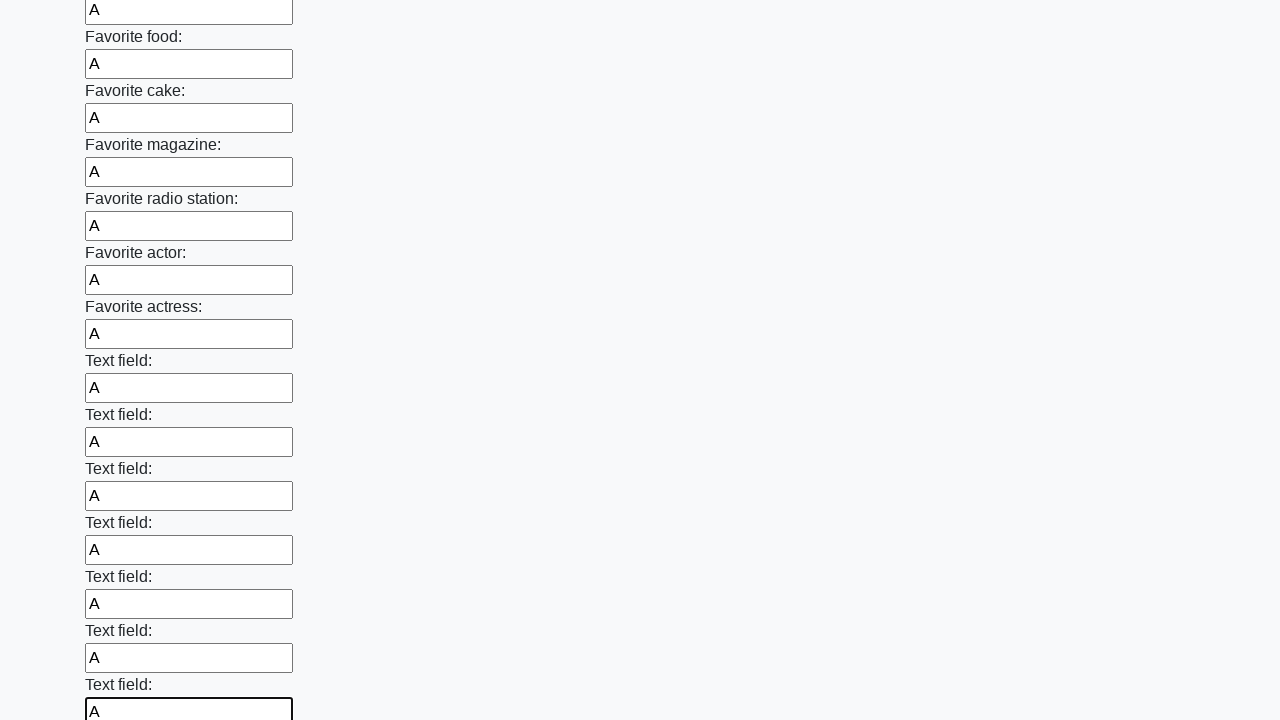

Filled input field with character 'A' on input >> nth=33
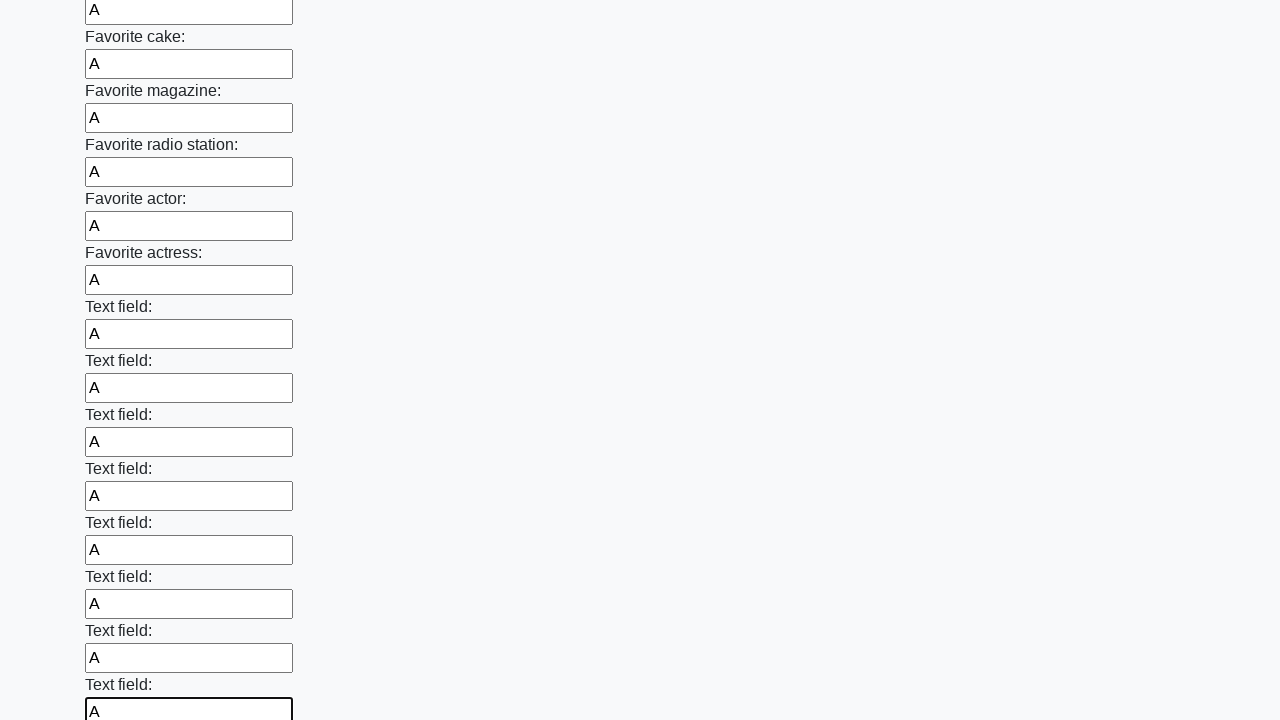

Filled input field with character 'A' on input >> nth=34
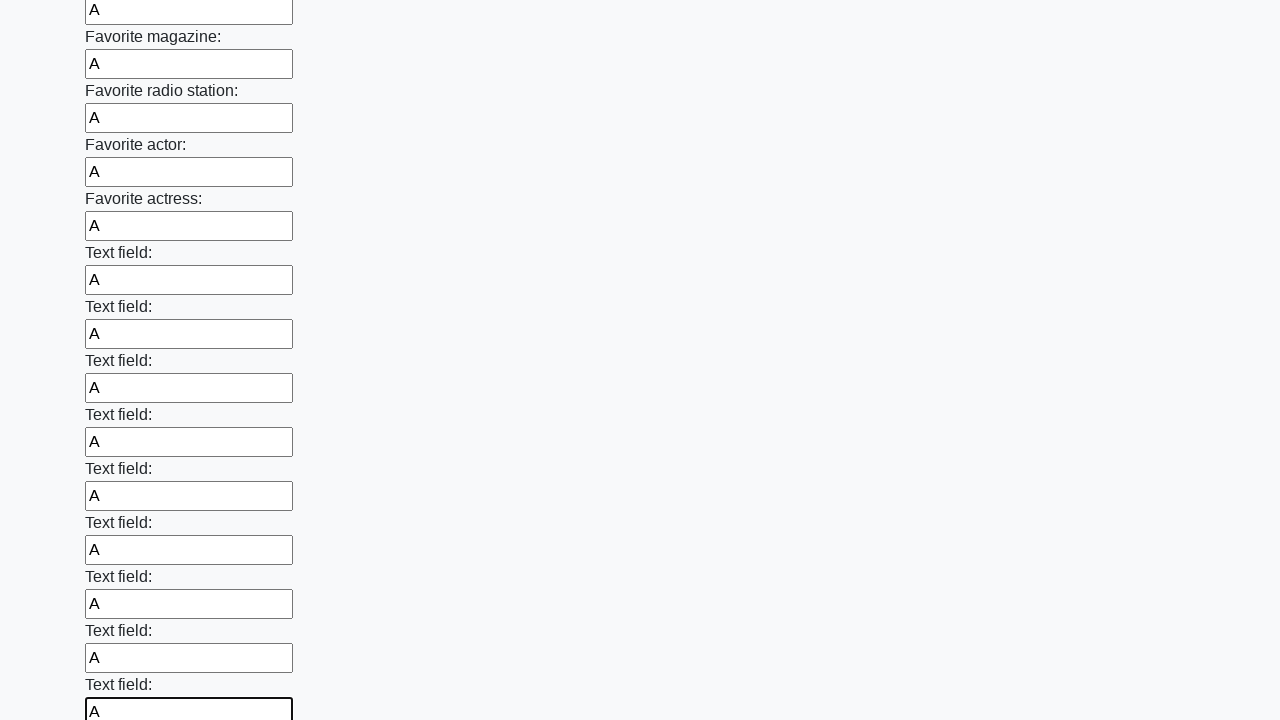

Filled input field with character 'A' on input >> nth=35
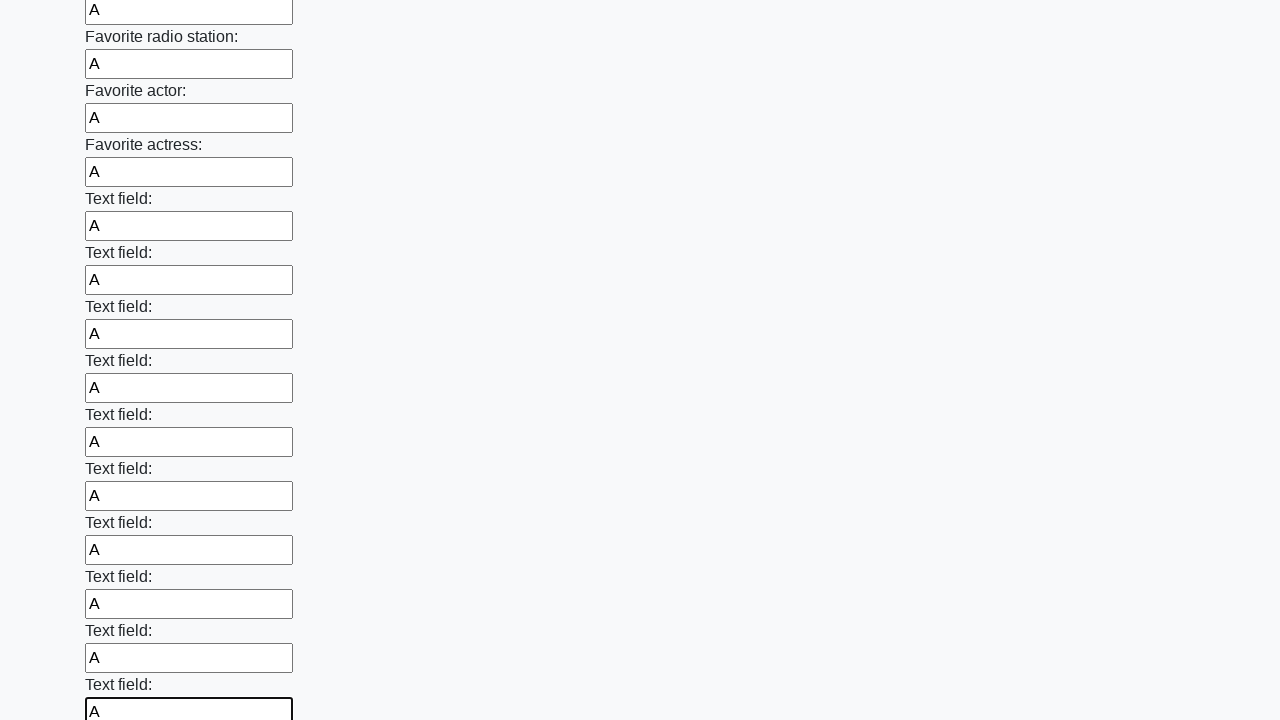

Filled input field with character 'A' on input >> nth=36
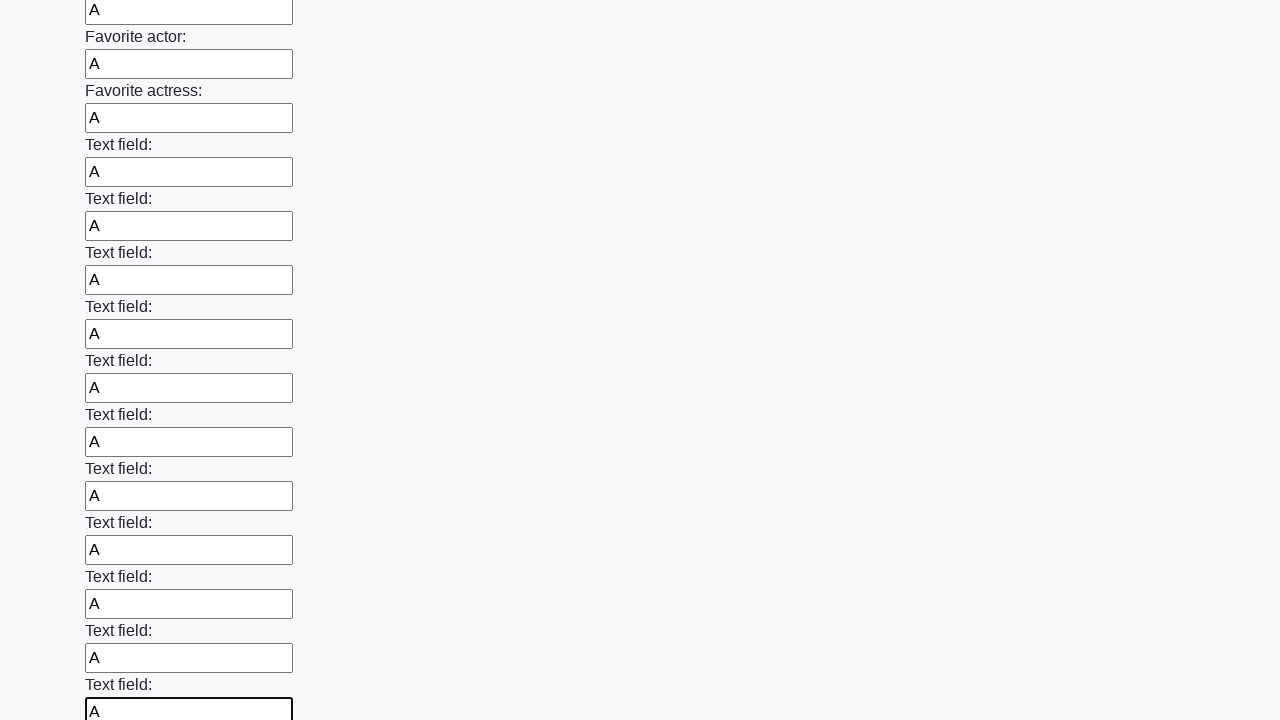

Filled input field with character 'A' on input >> nth=37
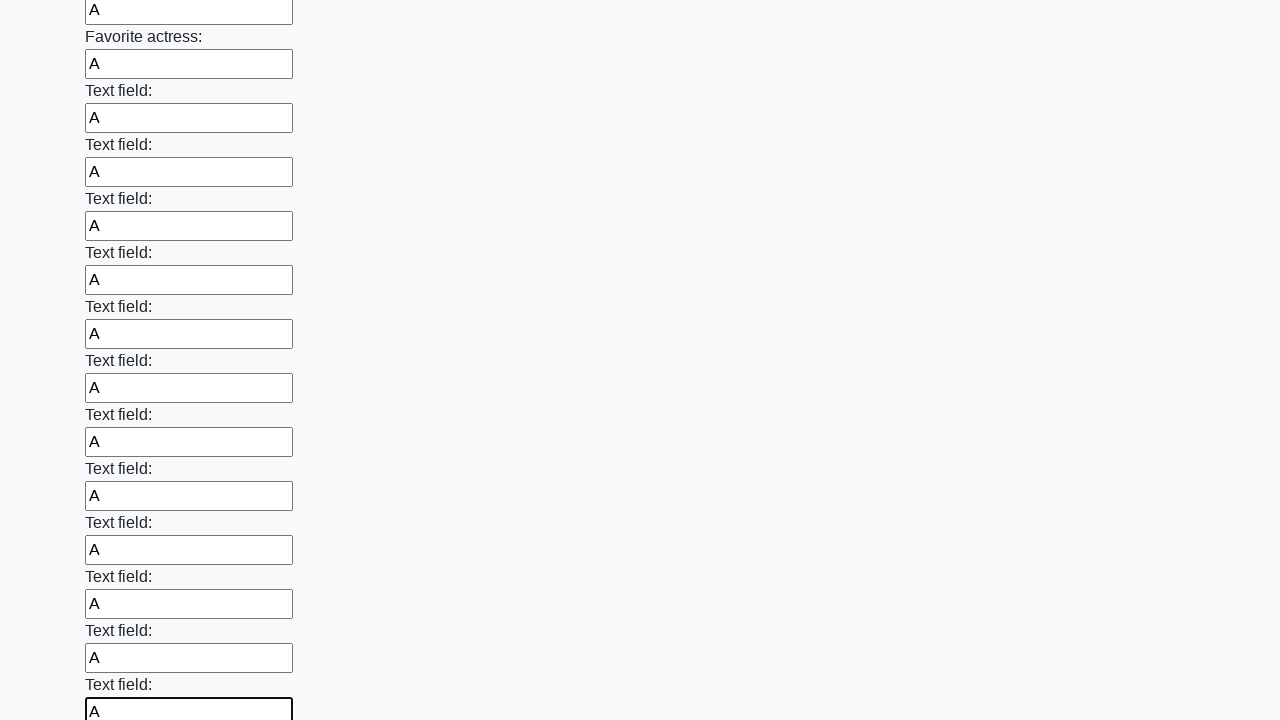

Filled input field with character 'A' on input >> nth=38
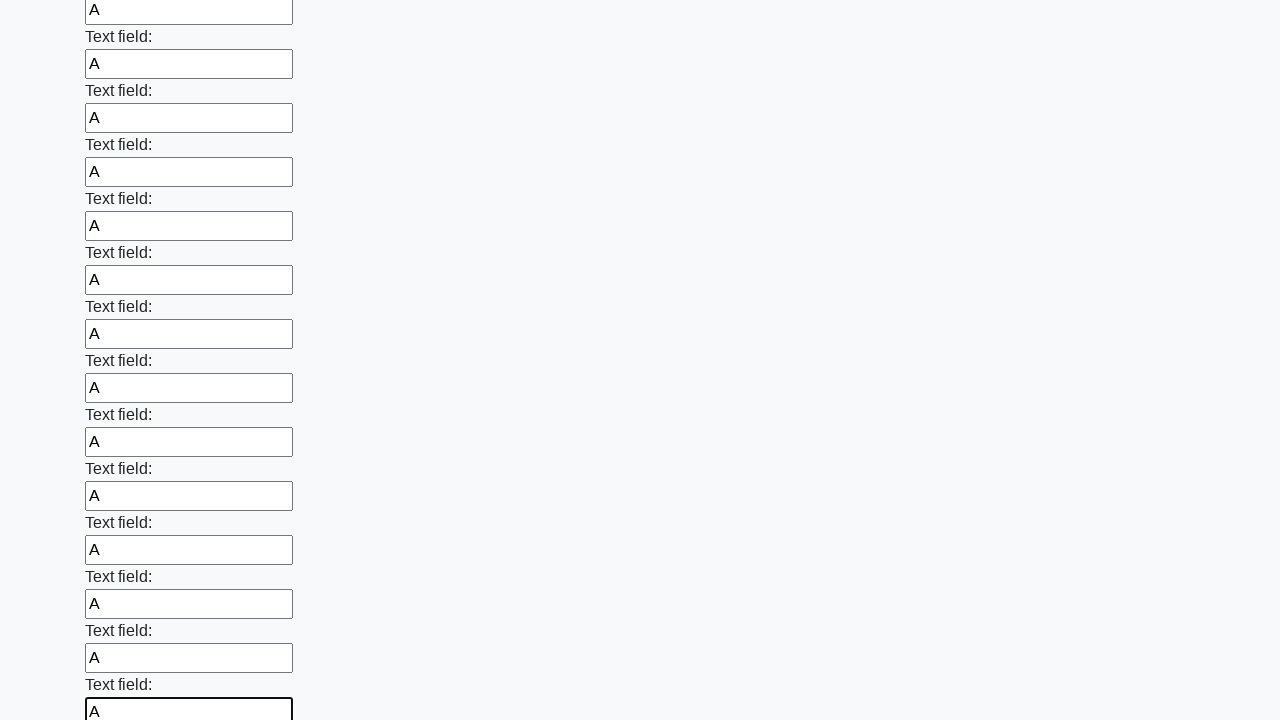

Filled input field with character 'A' on input >> nth=39
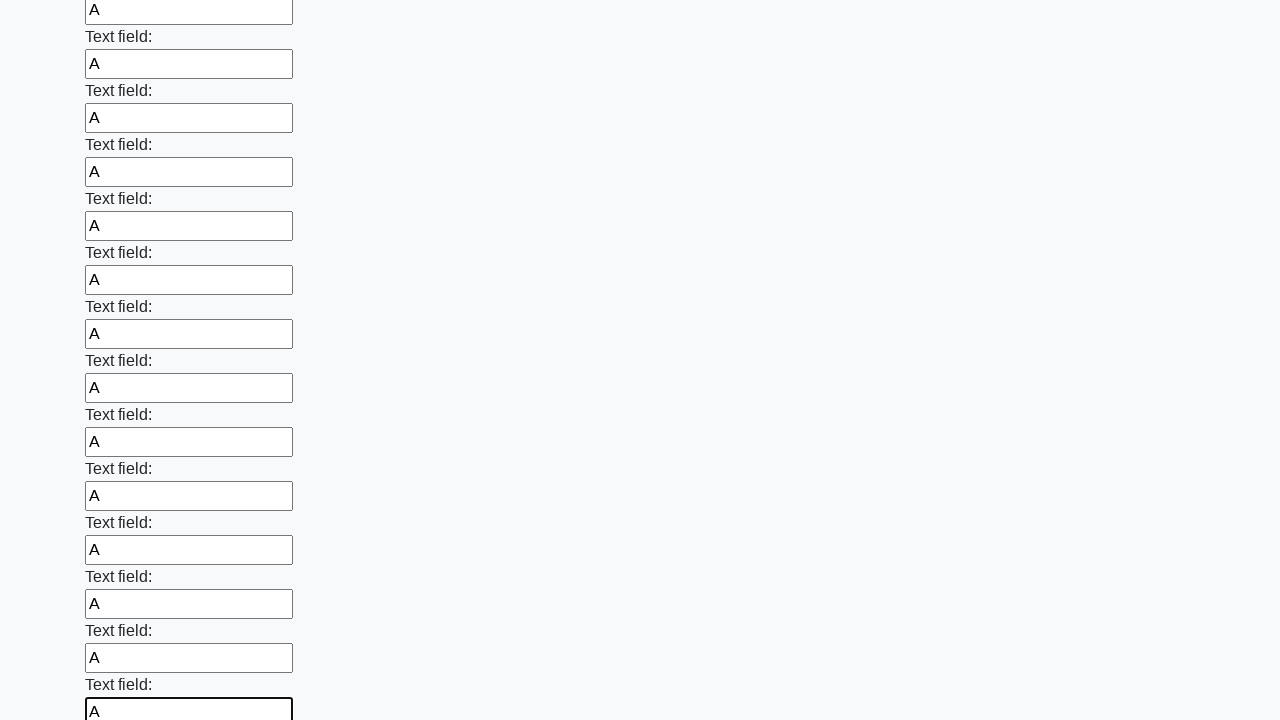

Filled input field with character 'A' on input >> nth=40
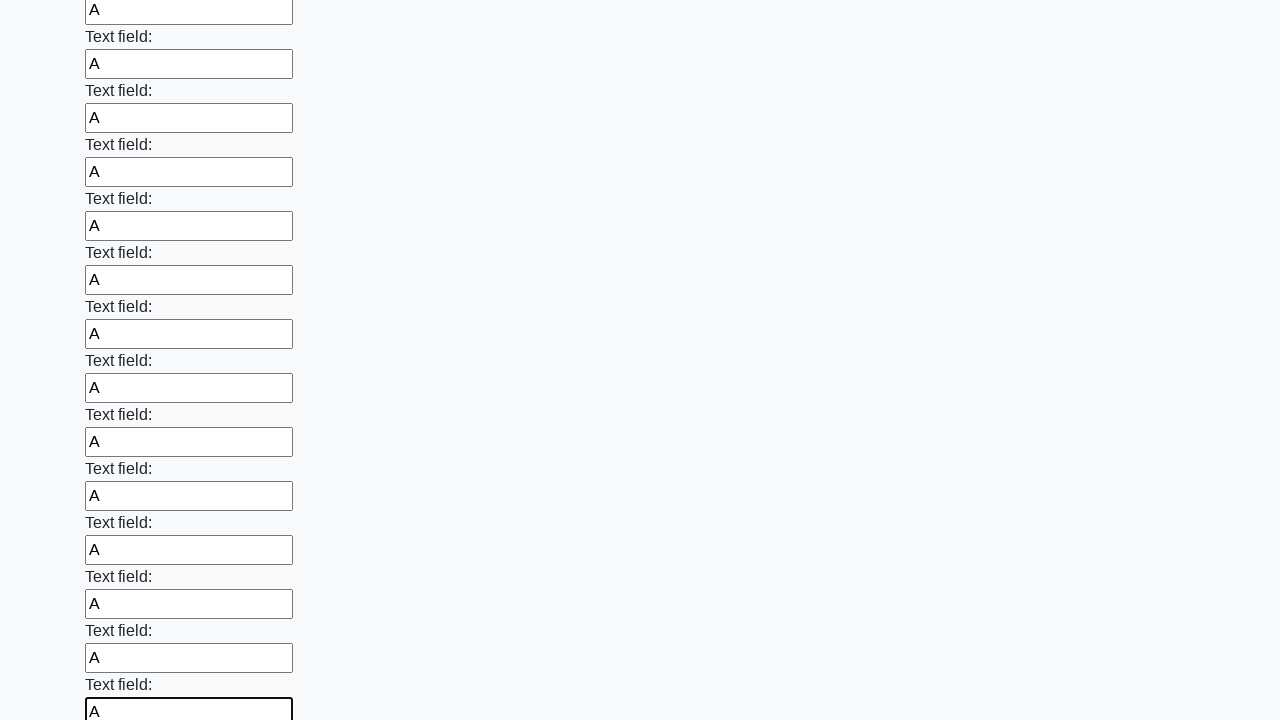

Filled input field with character 'A' on input >> nth=41
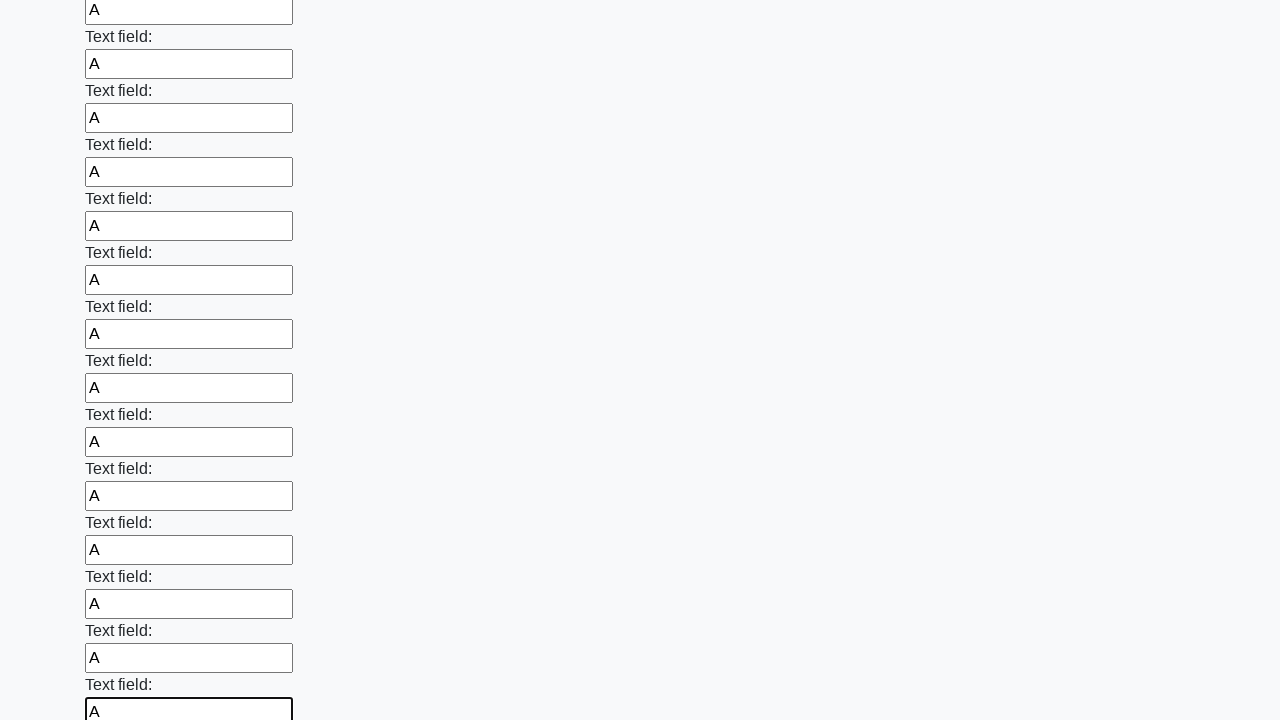

Filled input field with character 'A' on input >> nth=42
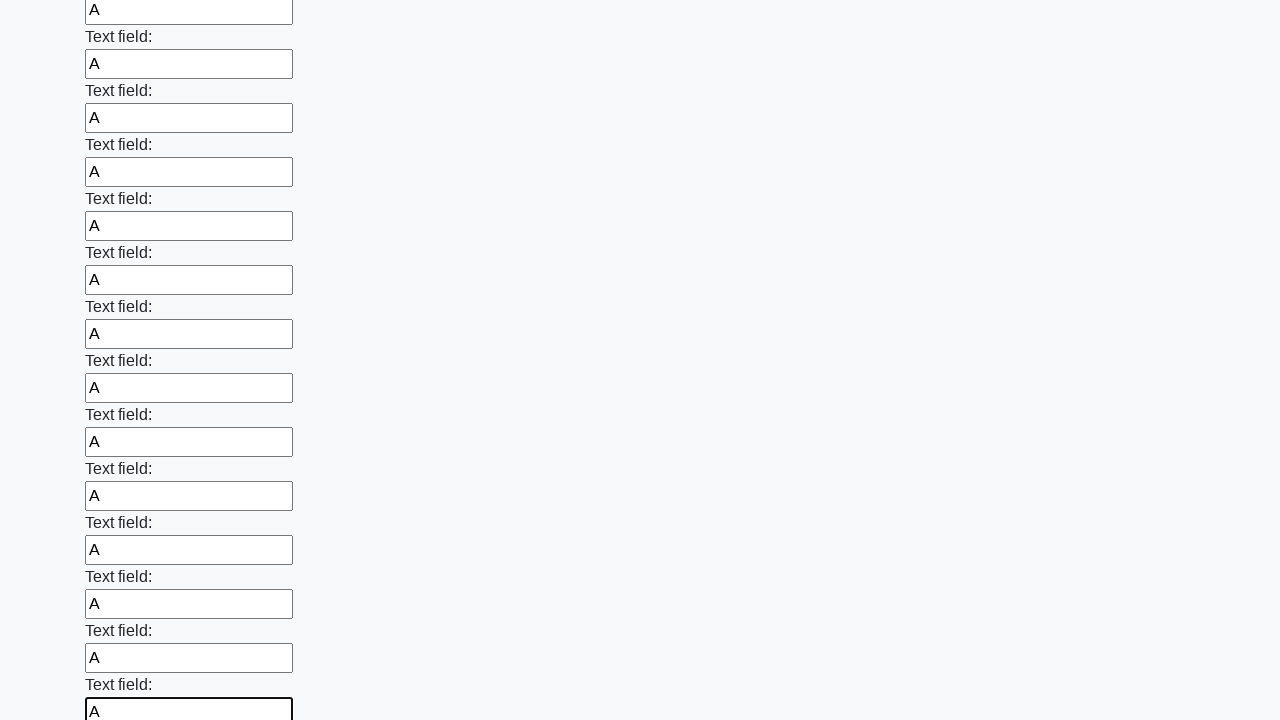

Filled input field with character 'A' on input >> nth=43
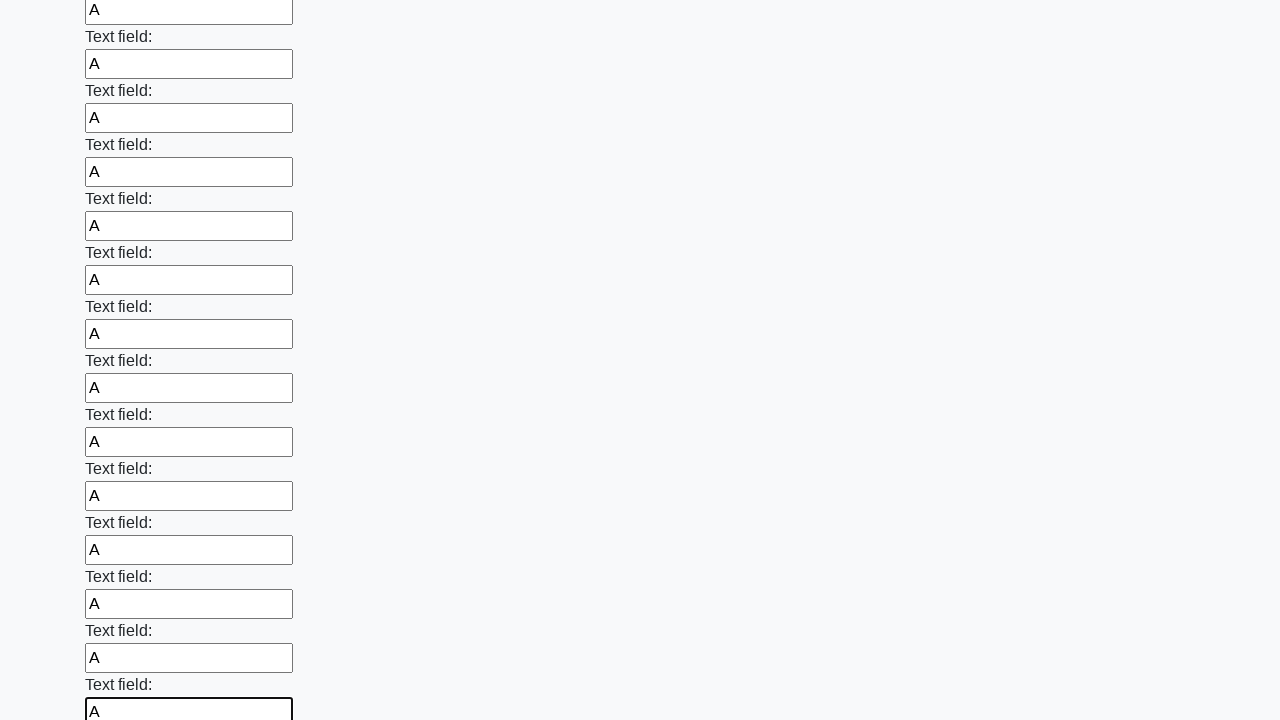

Filled input field with character 'A' on input >> nth=44
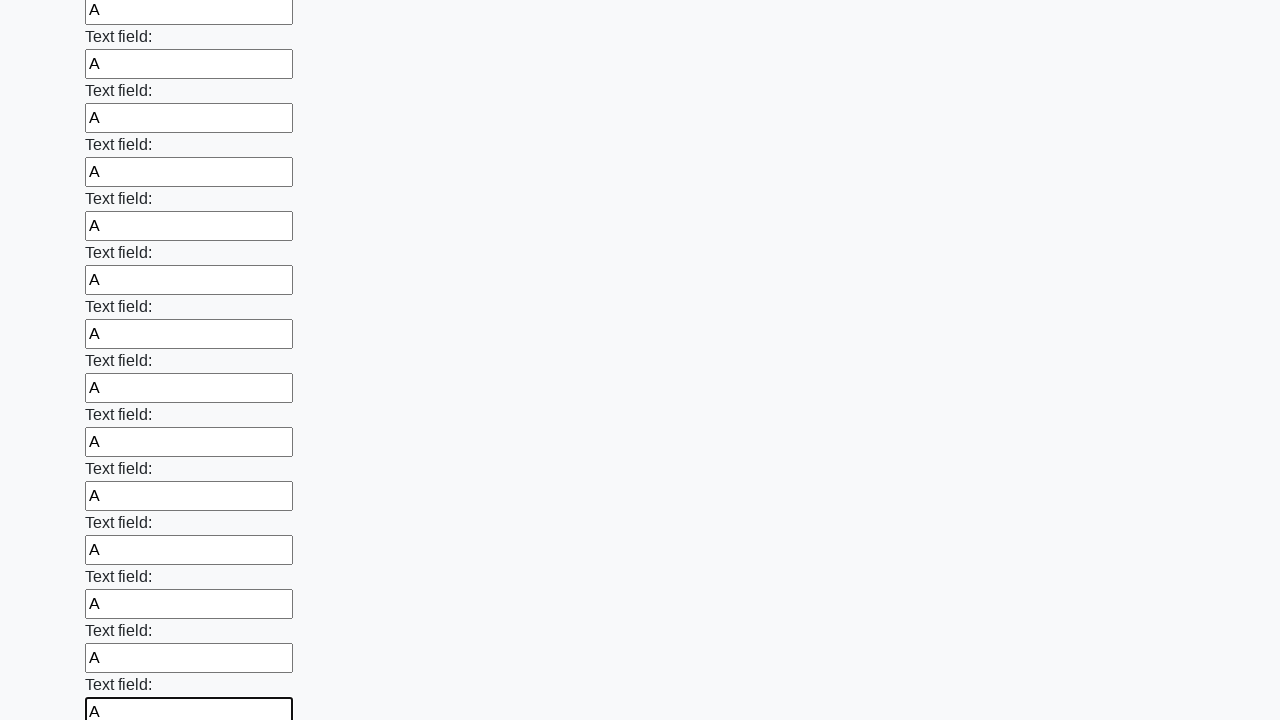

Filled input field with character 'A' on input >> nth=45
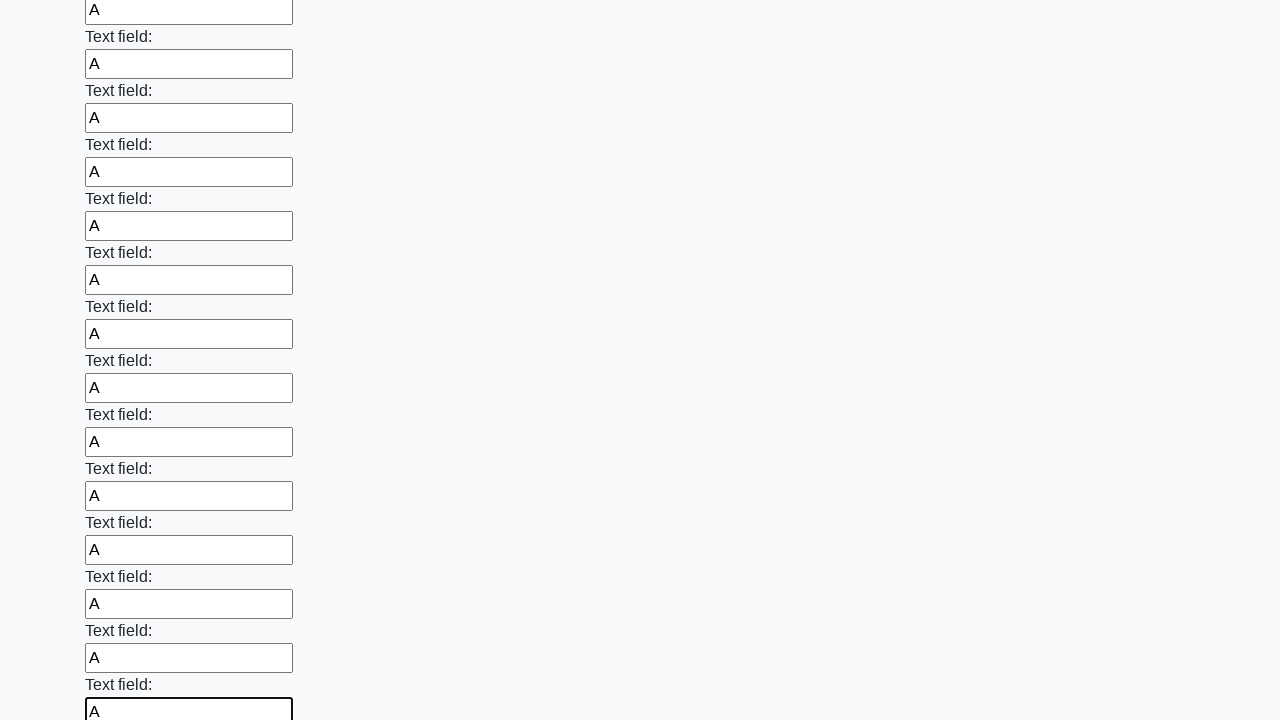

Filled input field with character 'A' on input >> nth=46
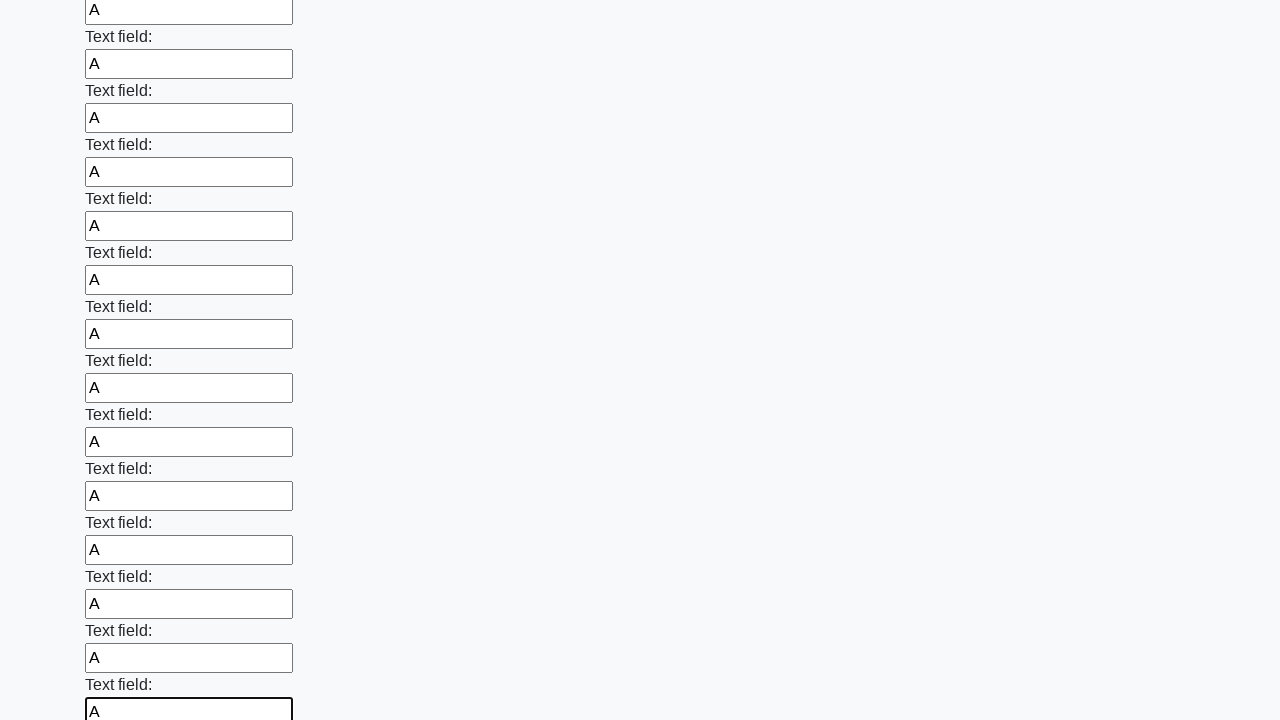

Filled input field with character 'A' on input >> nth=47
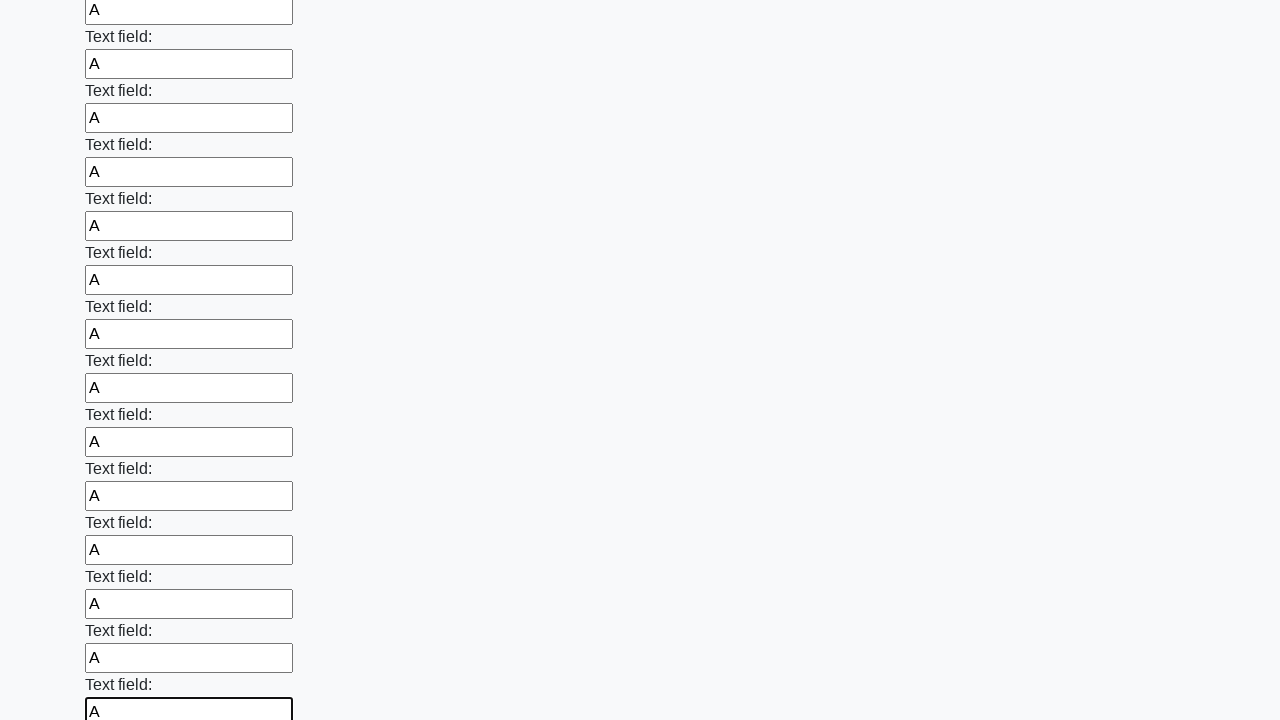

Filled input field with character 'A' on input >> nth=48
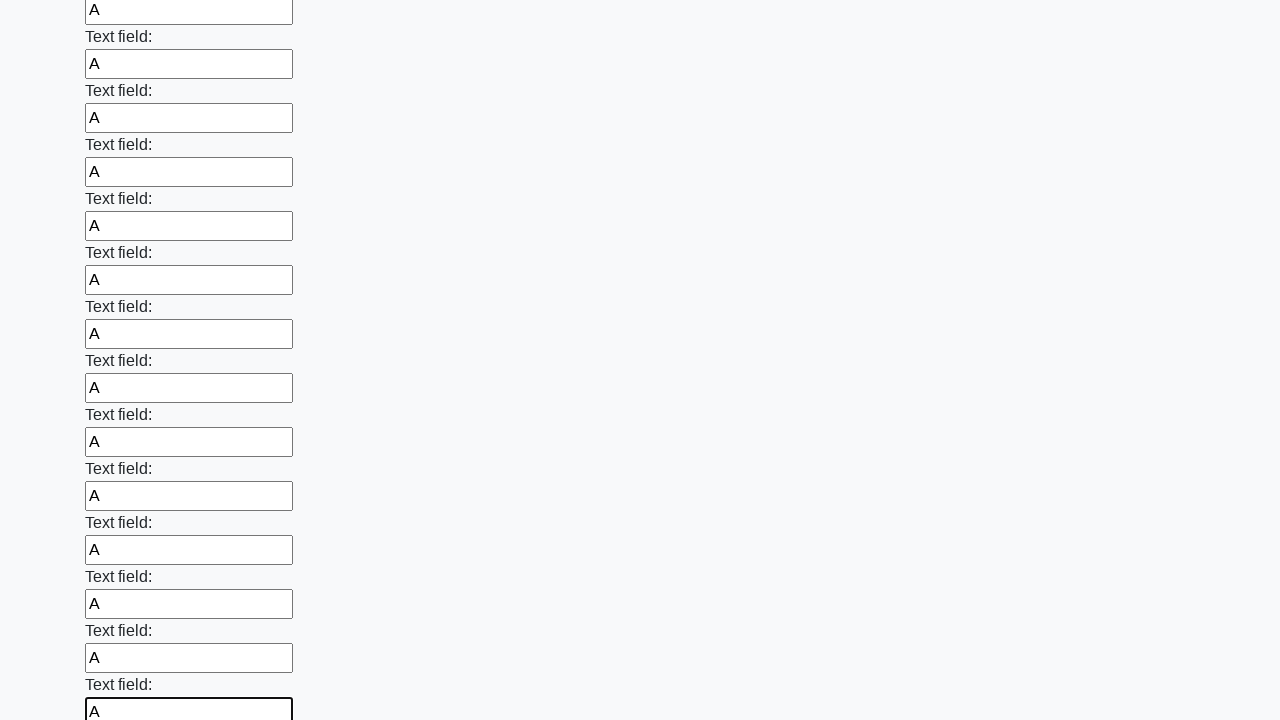

Filled input field with character 'A' on input >> nth=49
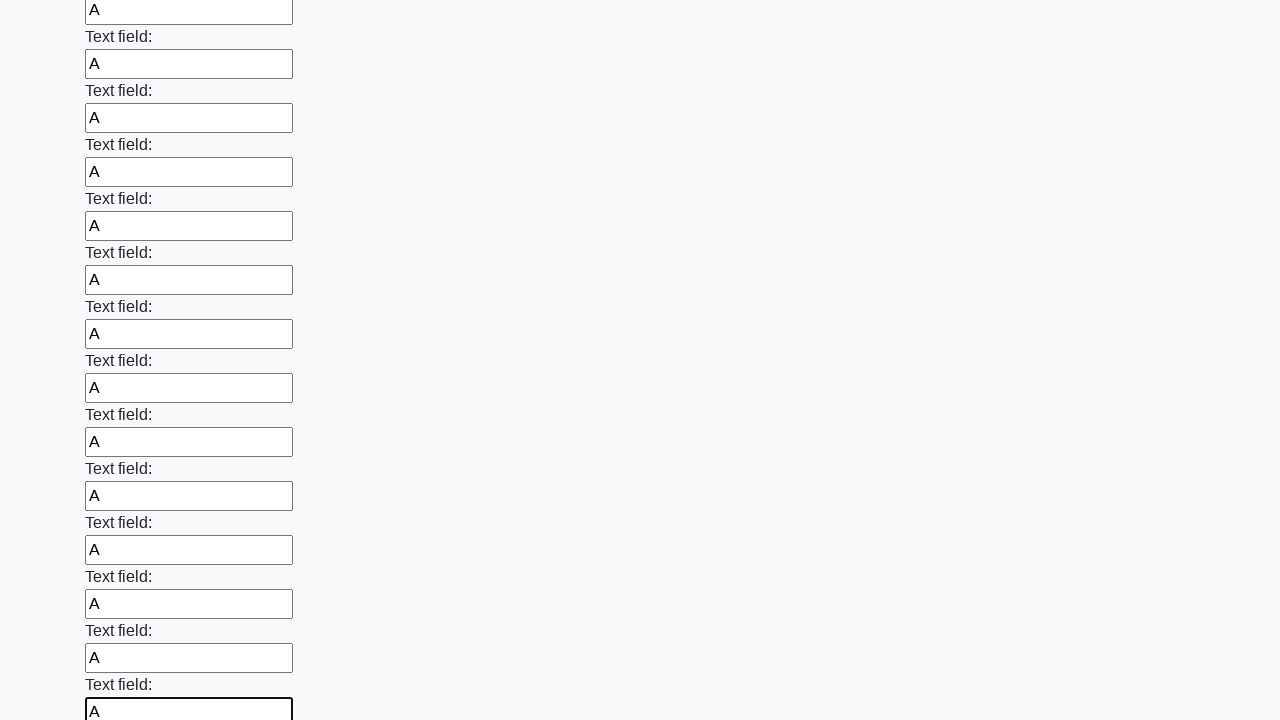

Filled input field with character 'A' on input >> nth=50
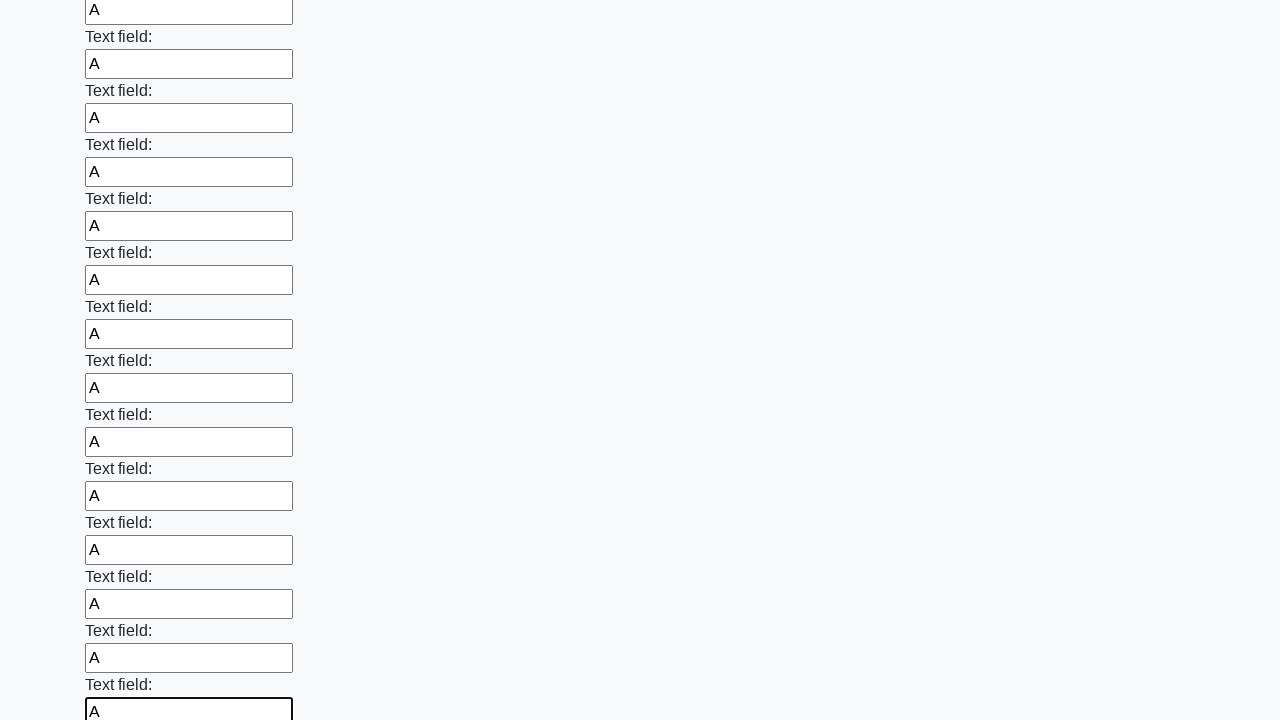

Filled input field with character 'A' on input >> nth=51
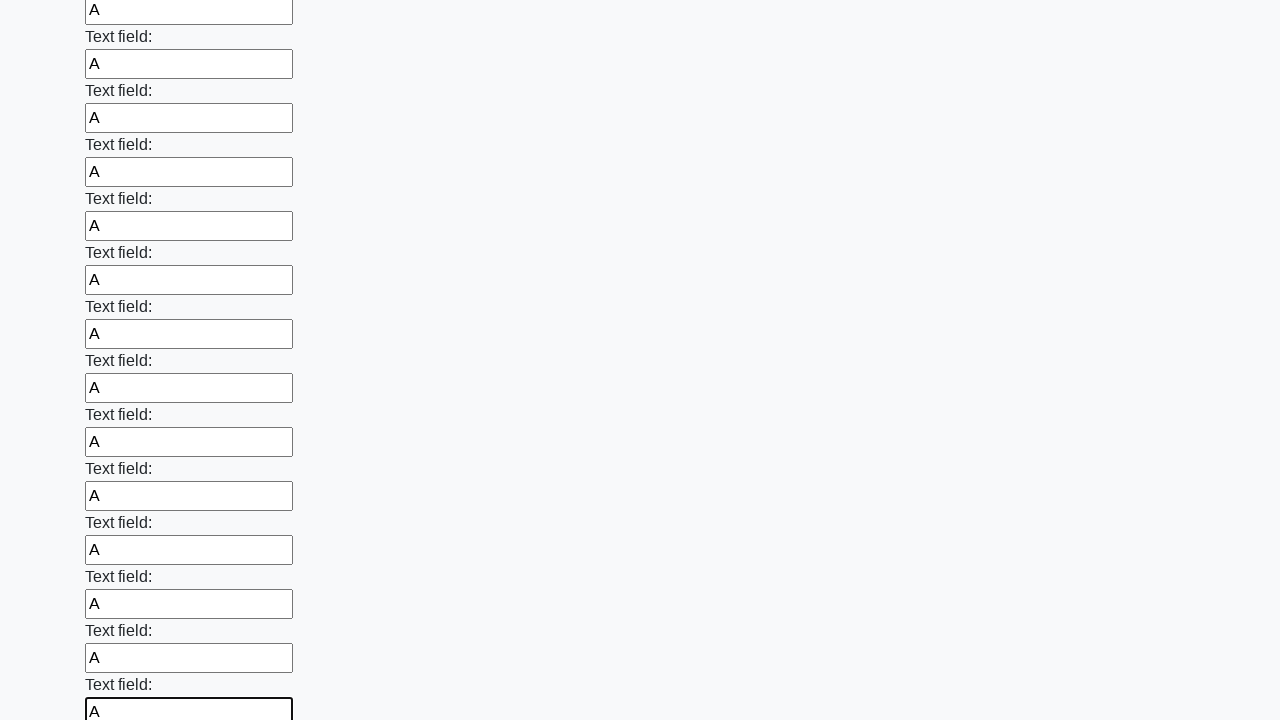

Filled input field with character 'A' on input >> nth=52
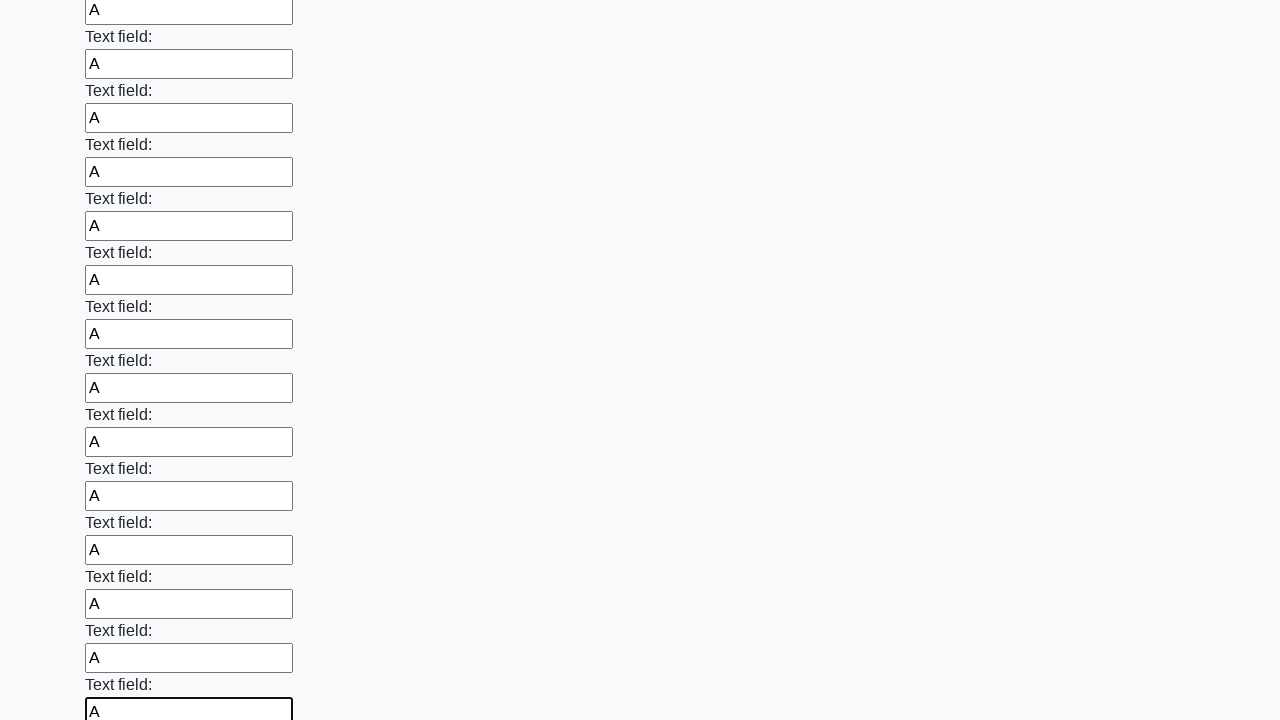

Filled input field with character 'A' on input >> nth=53
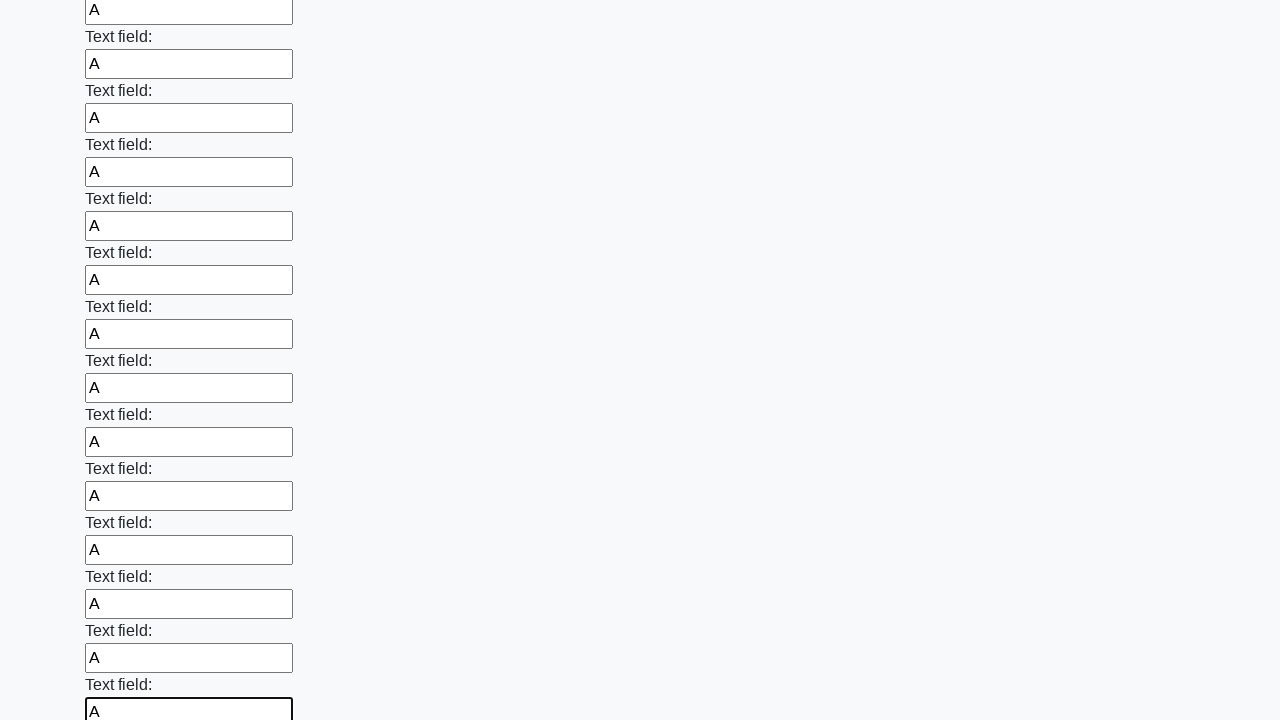

Filled input field with character 'A' on input >> nth=54
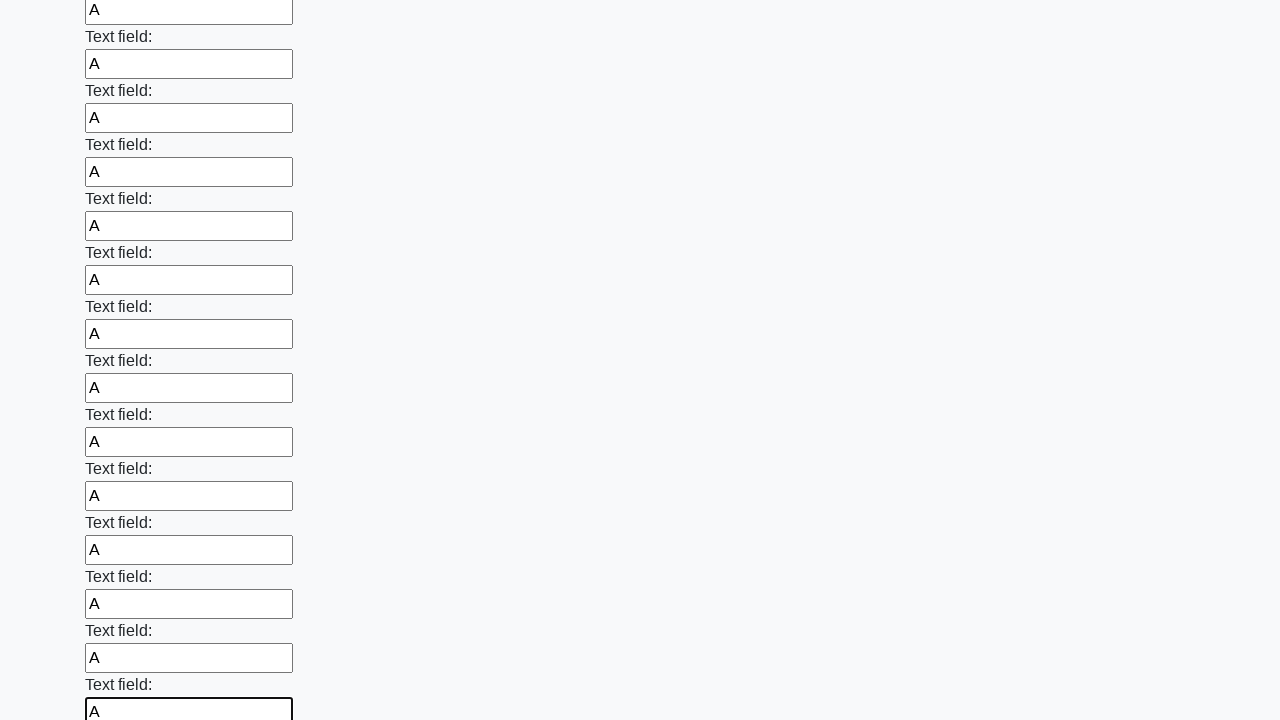

Filled input field with character 'A' on input >> nth=55
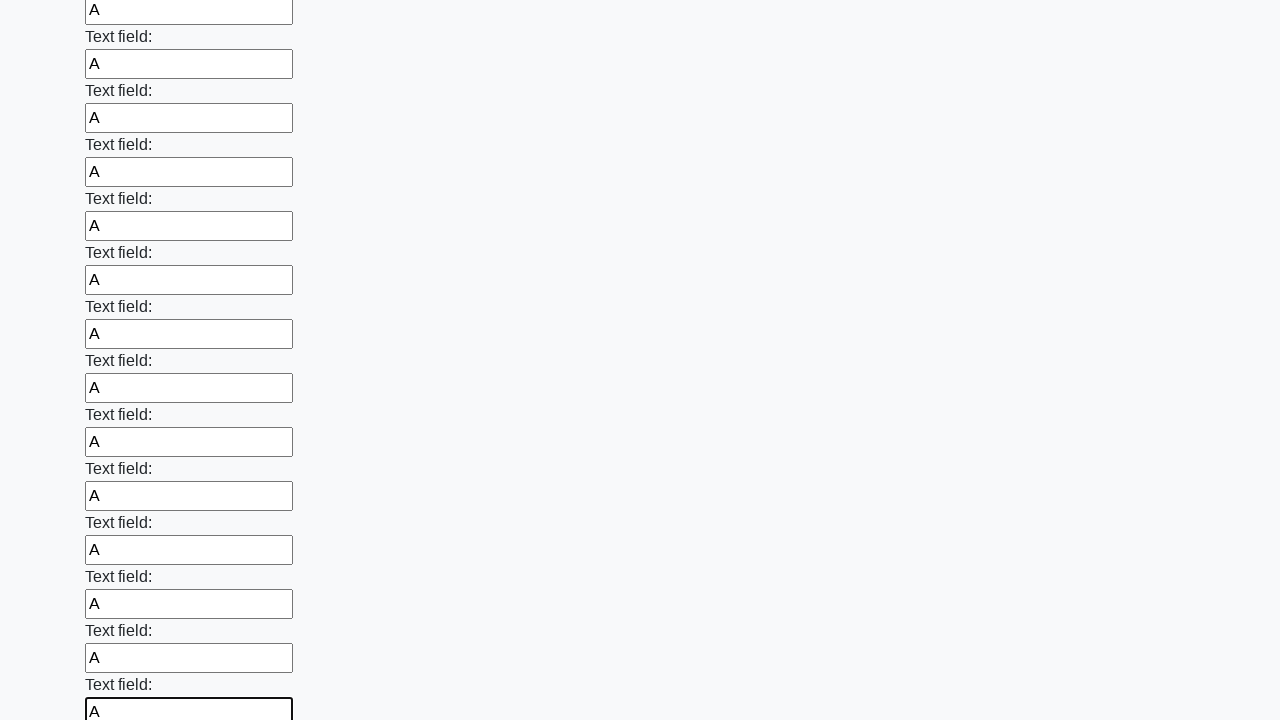

Filled input field with character 'A' on input >> nth=56
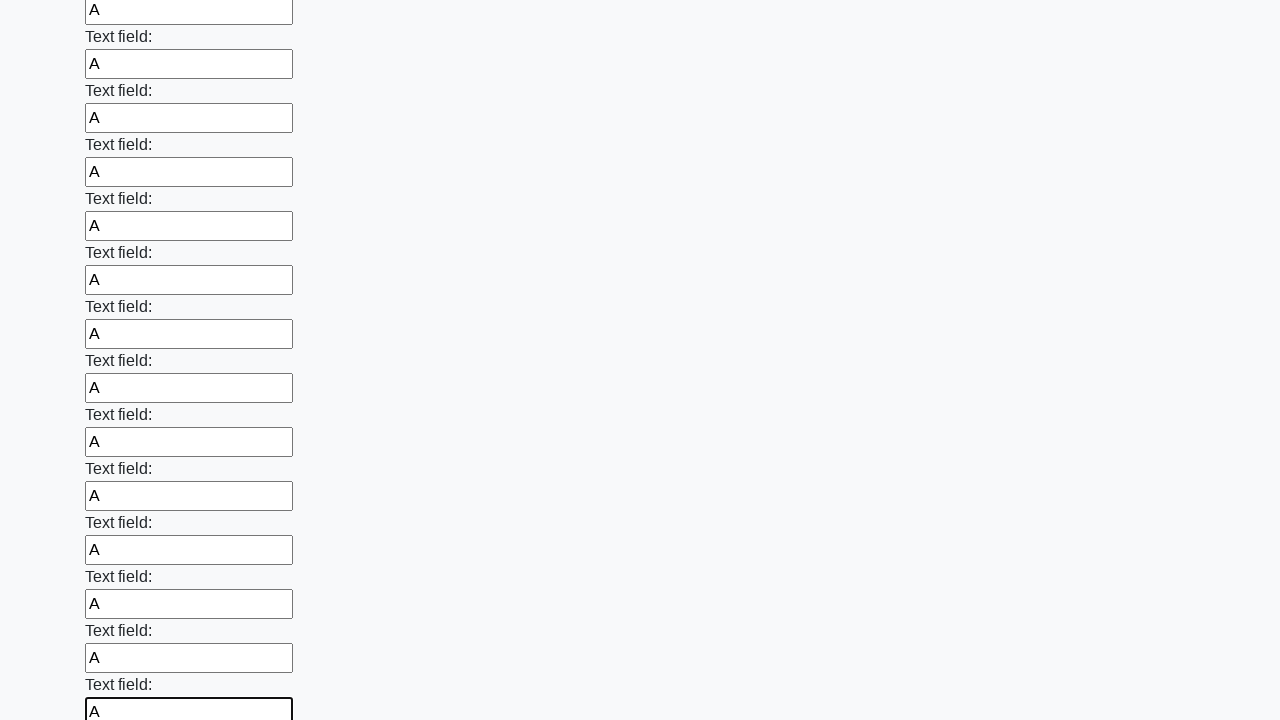

Filled input field with character 'A' on input >> nth=57
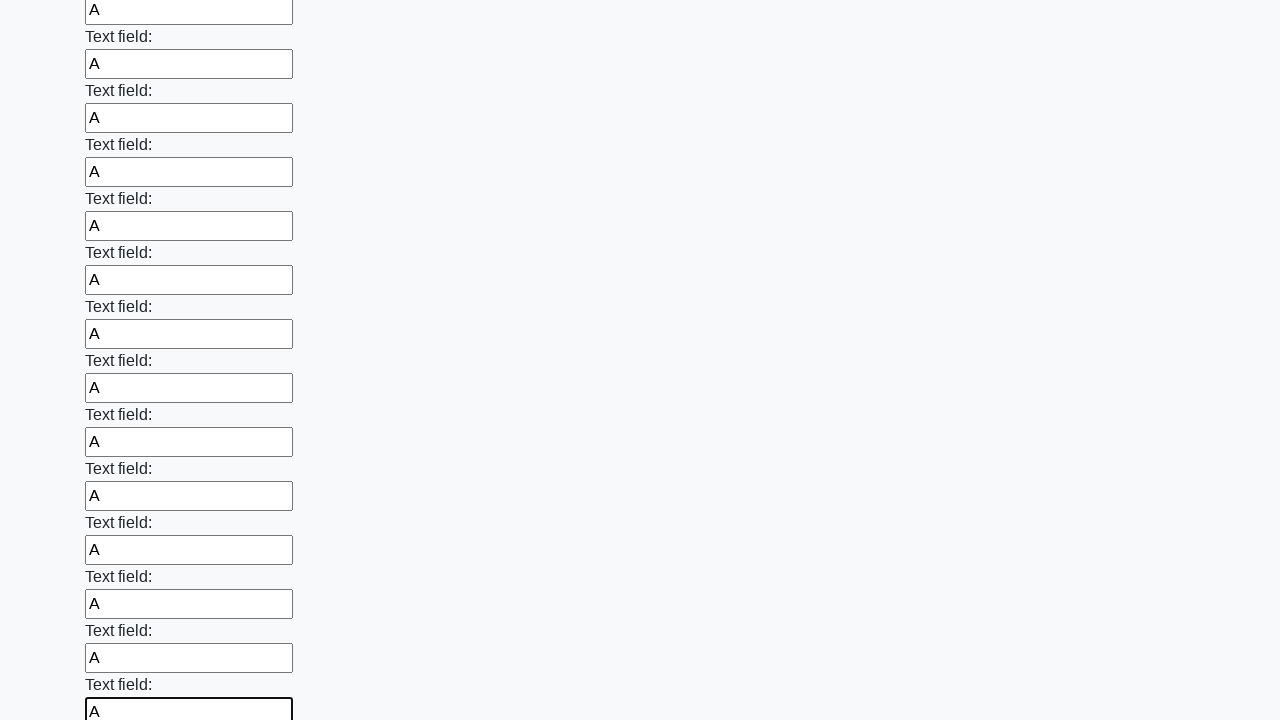

Filled input field with character 'A' on input >> nth=58
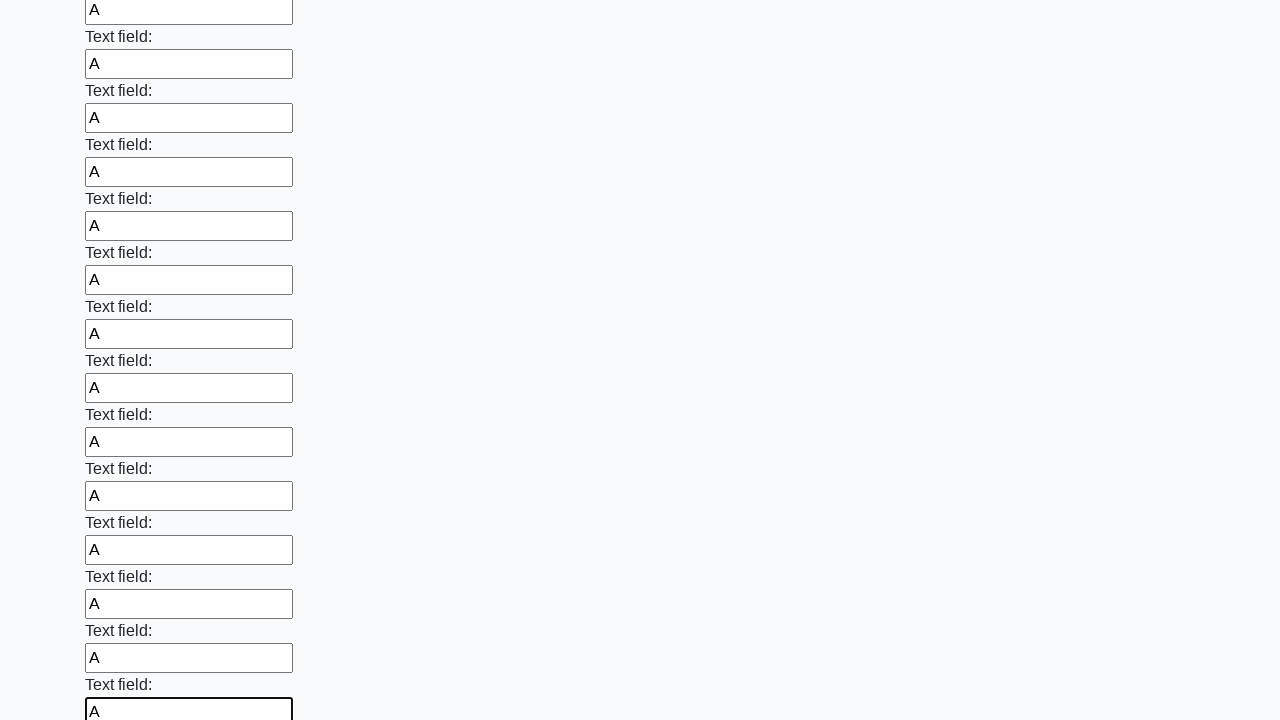

Filled input field with character 'A' on input >> nth=59
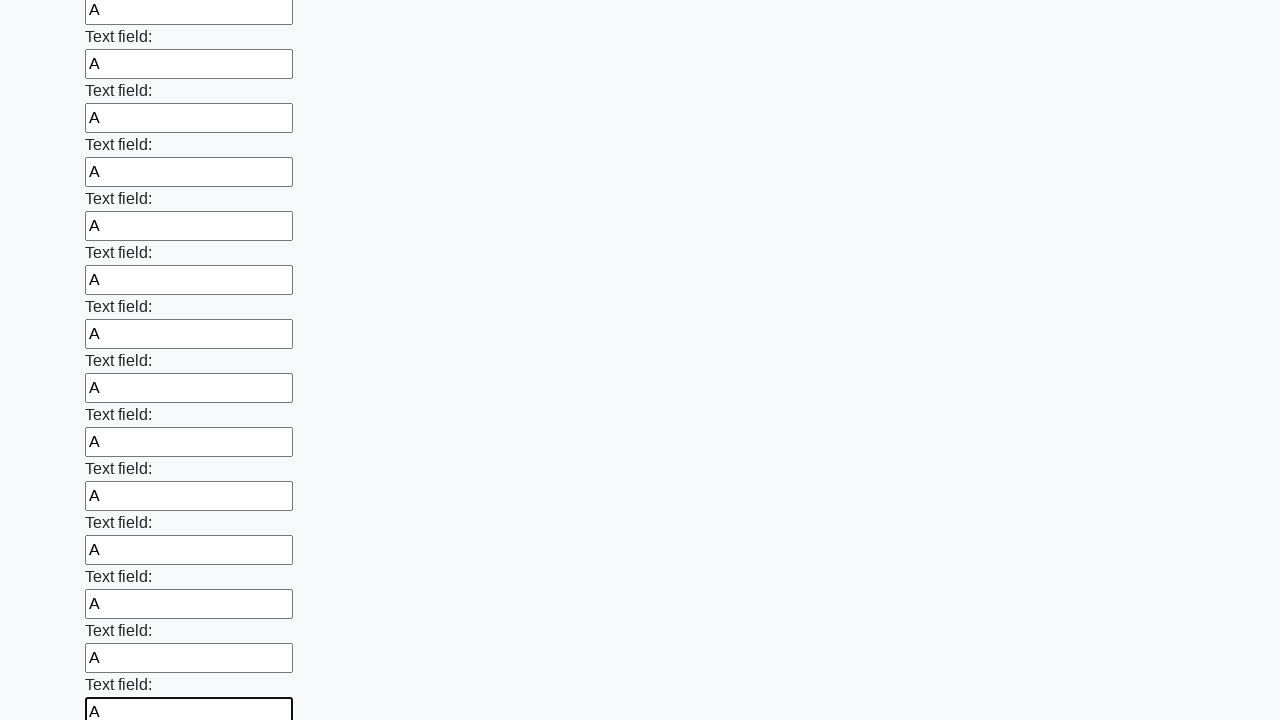

Filled input field with character 'A' on input >> nth=60
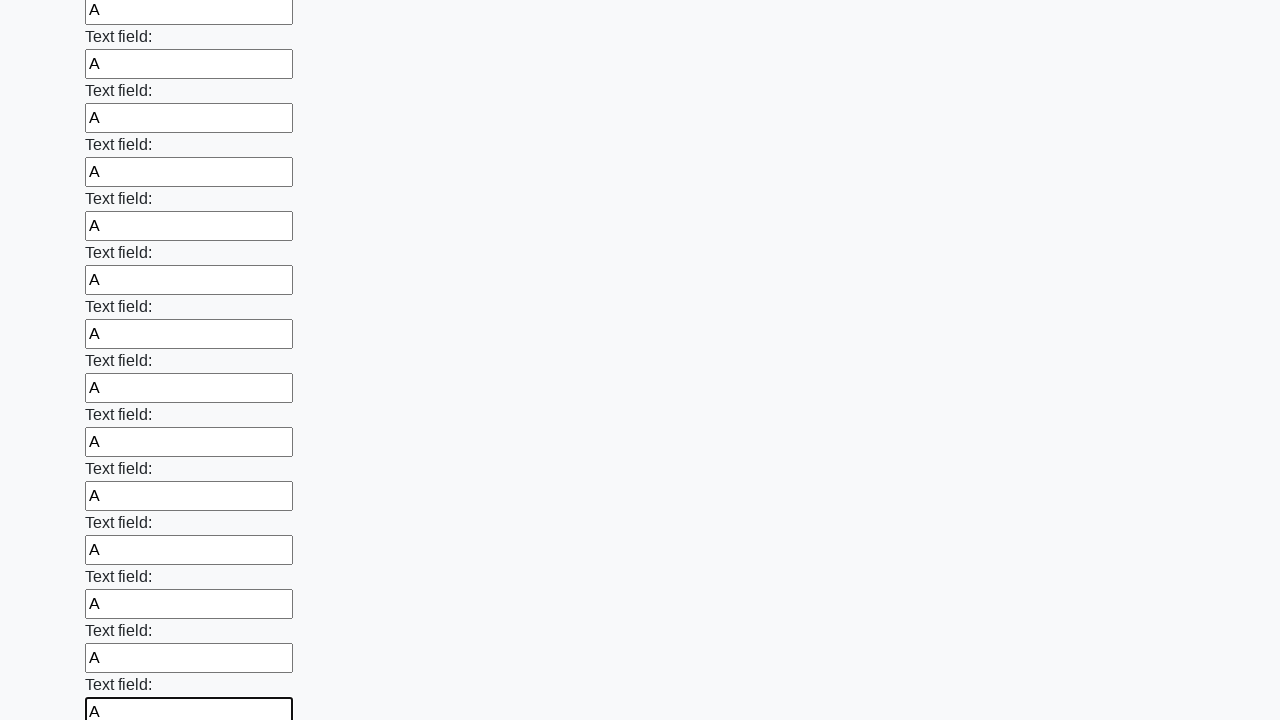

Filled input field with character 'A' on input >> nth=61
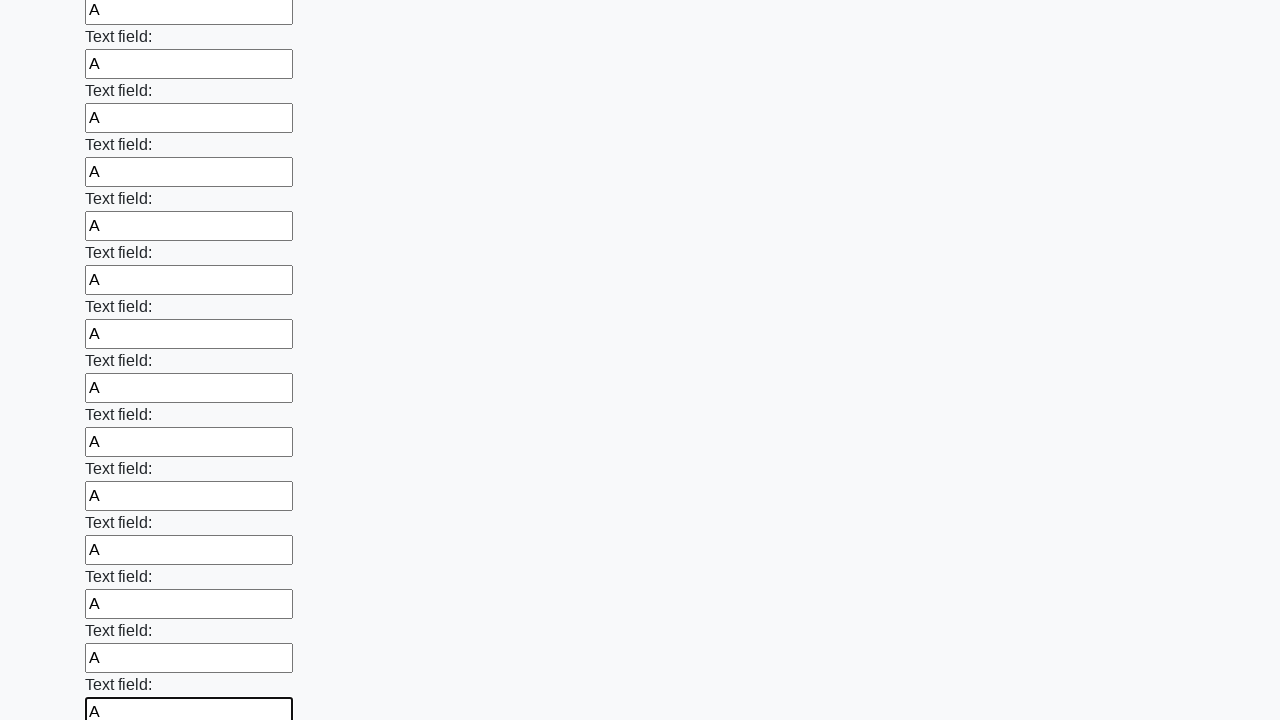

Filled input field with character 'A' on input >> nth=62
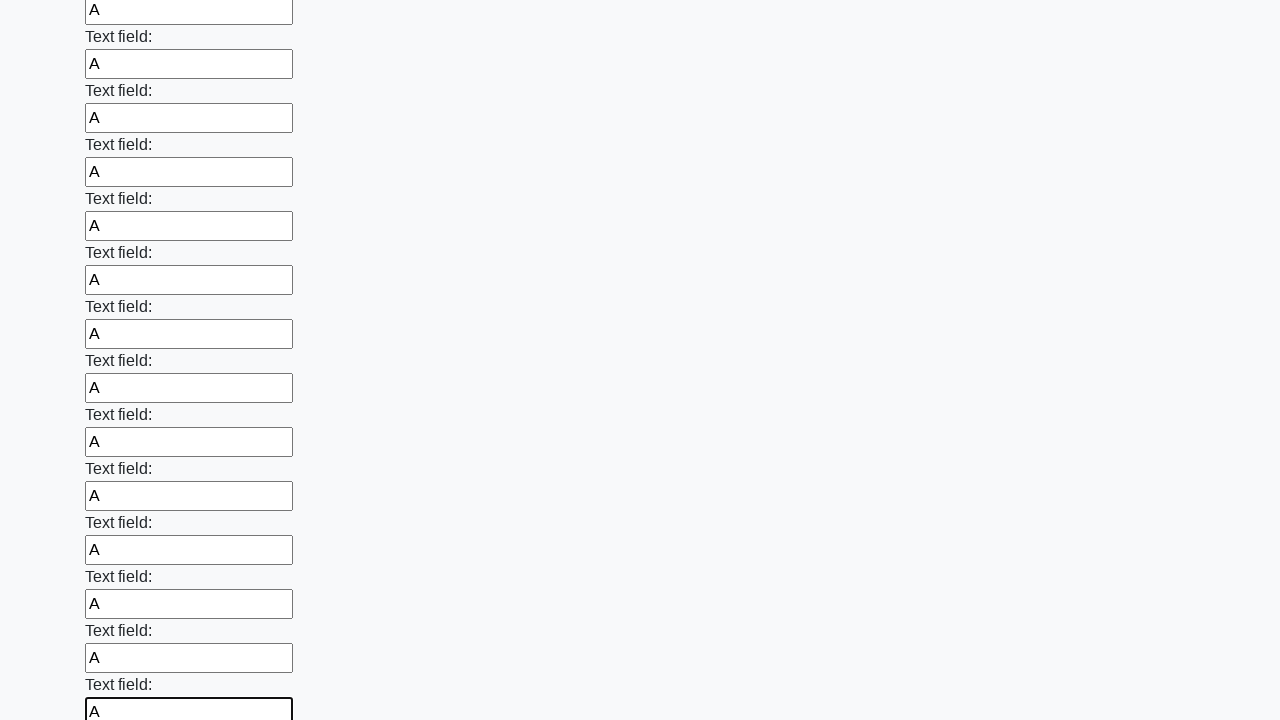

Filled input field with character 'A' on input >> nth=63
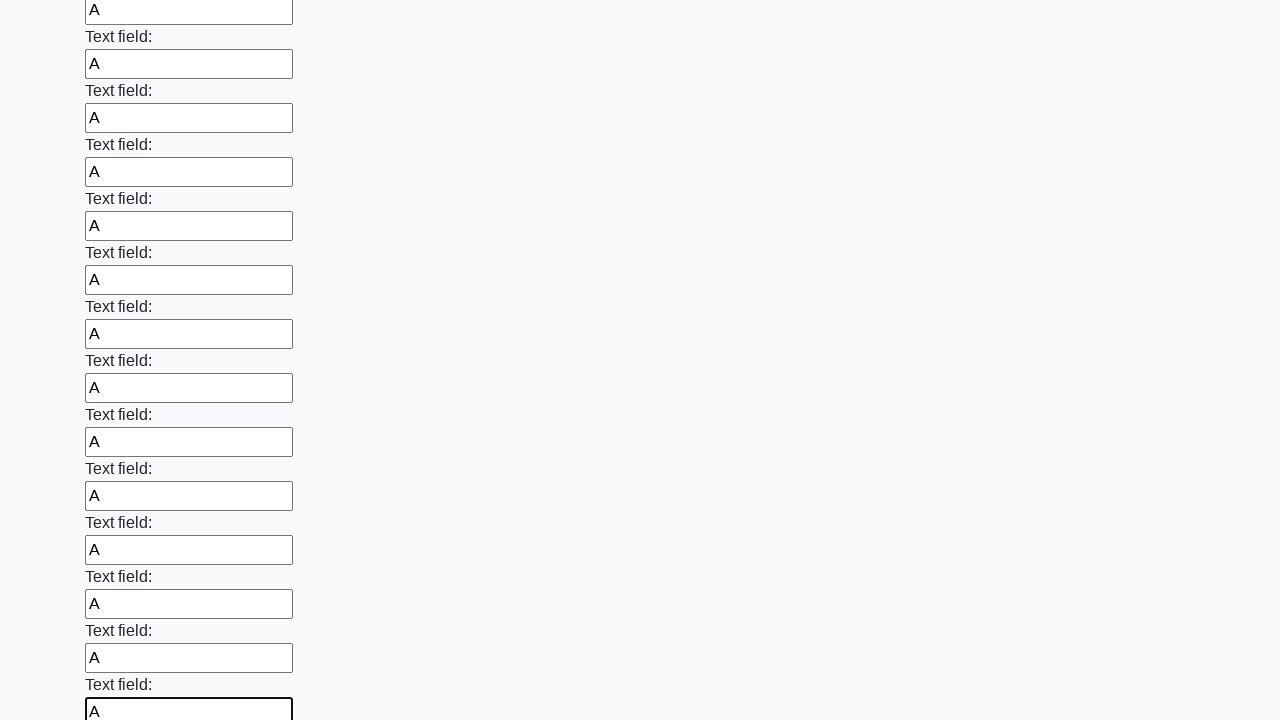

Filled input field with character 'A' on input >> nth=64
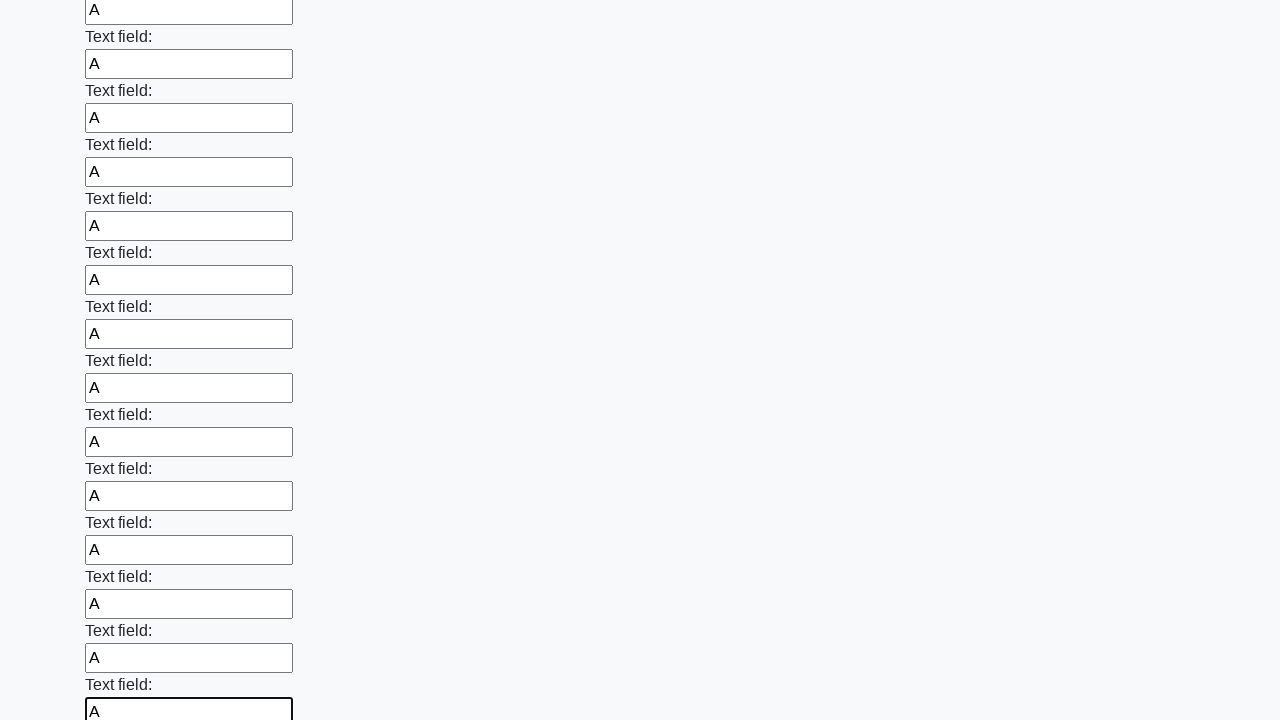

Filled input field with character 'A' on input >> nth=65
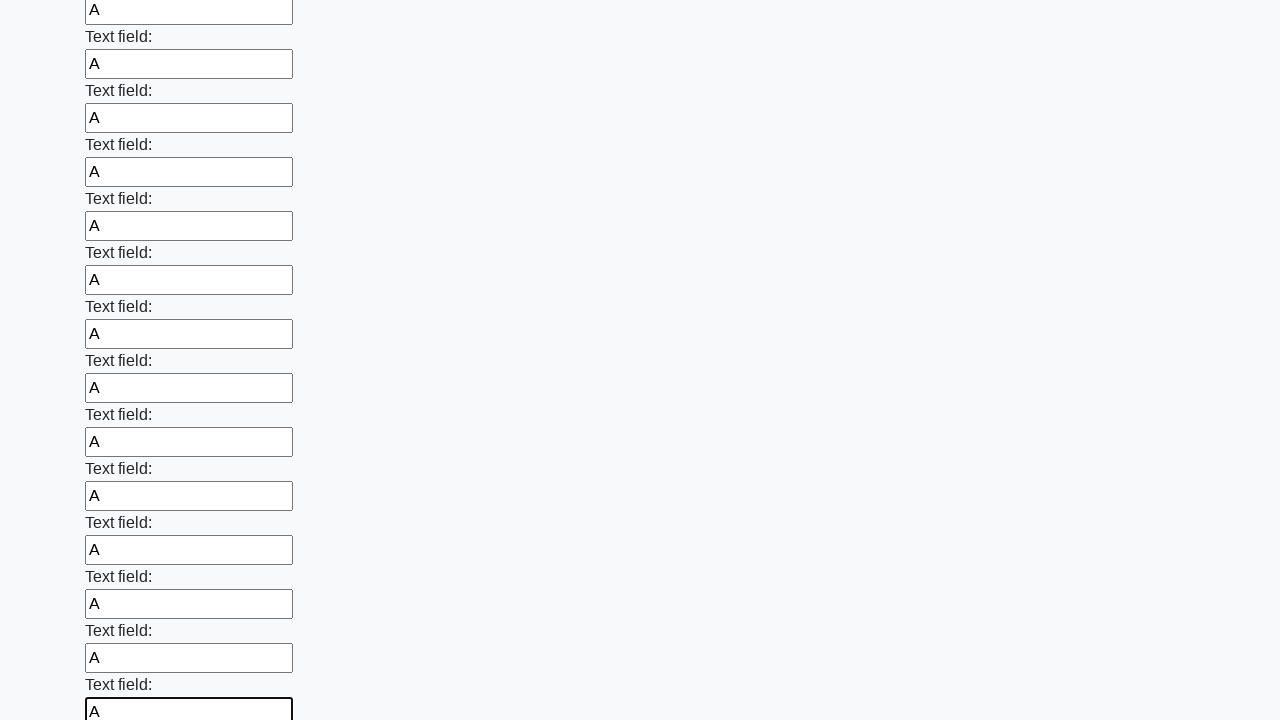

Filled input field with character 'A' on input >> nth=66
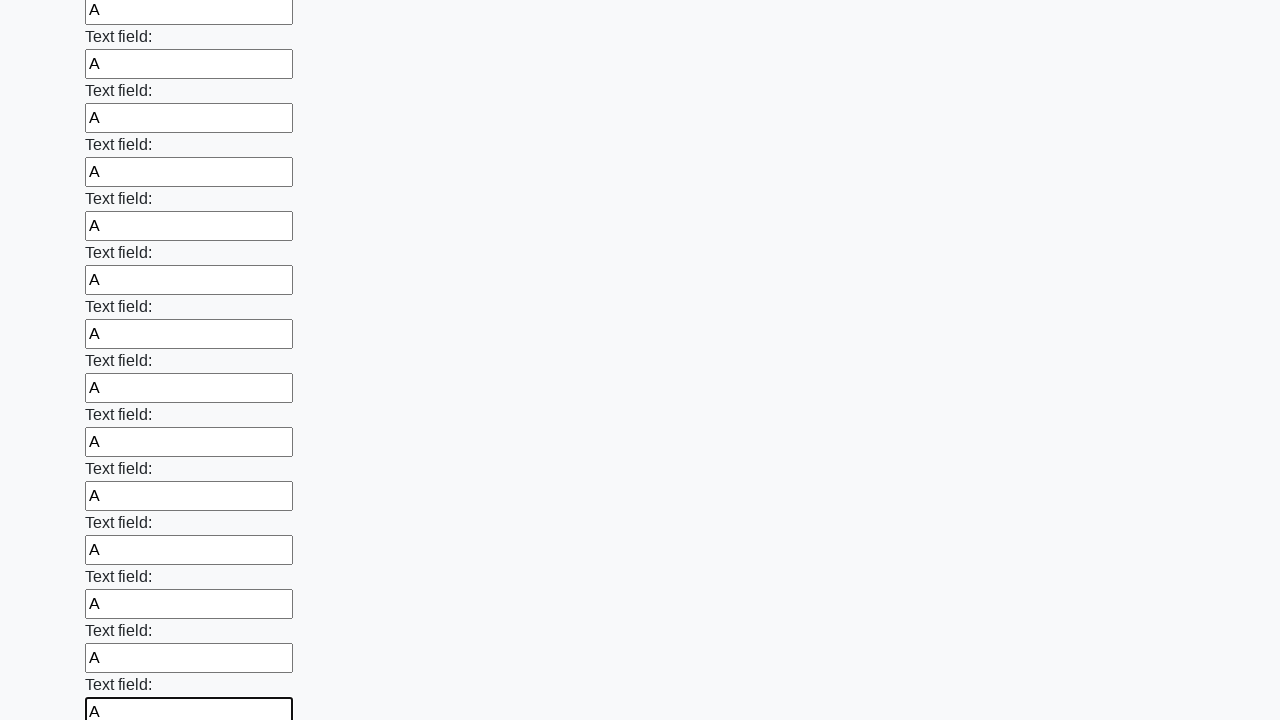

Filled input field with character 'A' on input >> nth=67
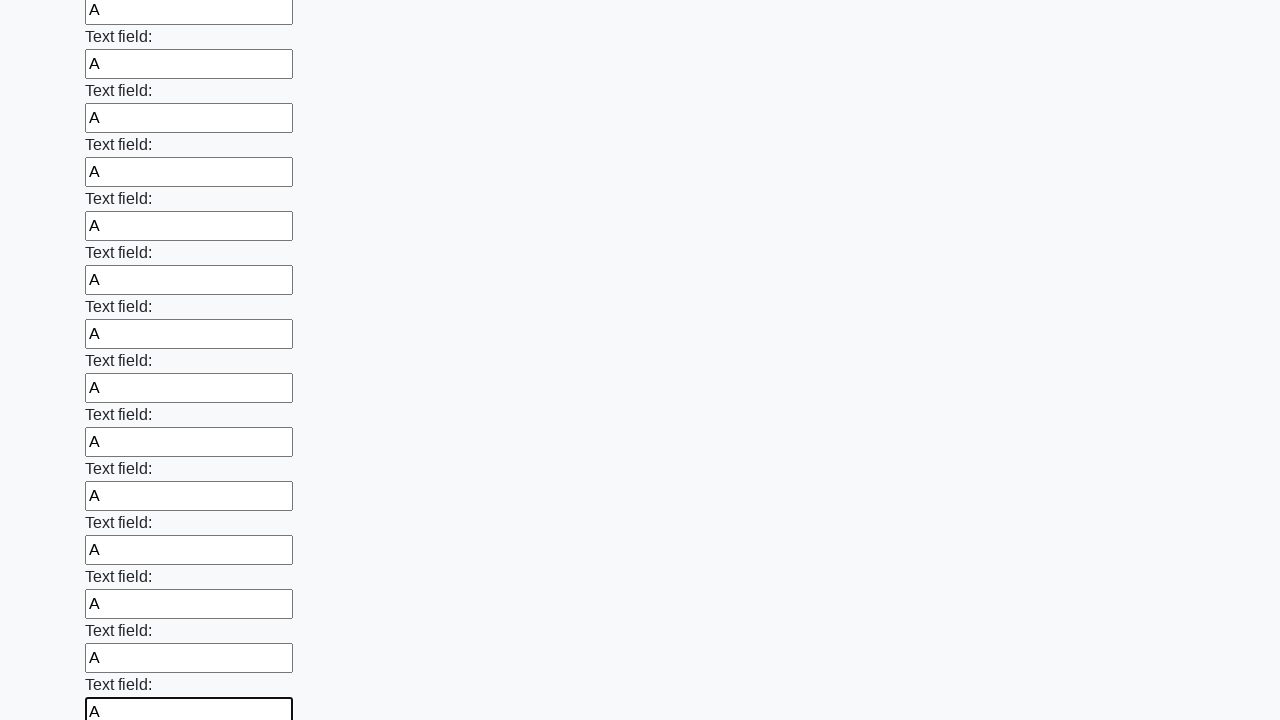

Filled input field with character 'A' on input >> nth=68
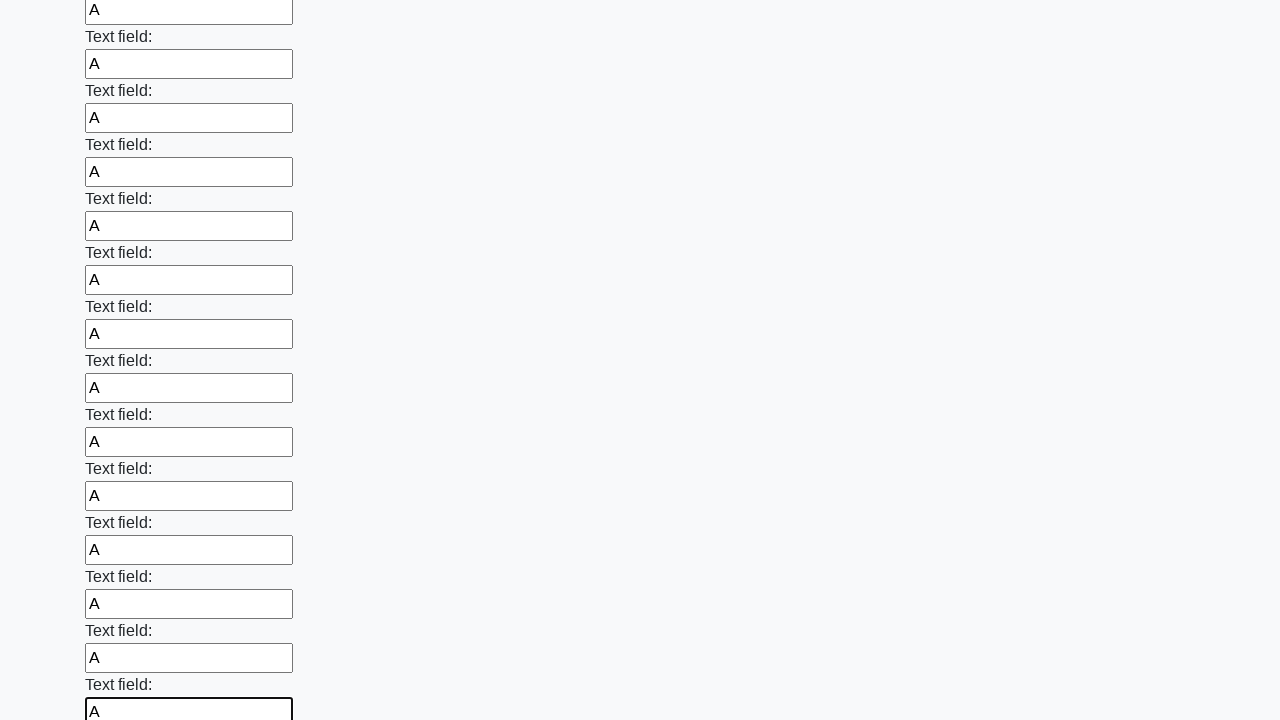

Filled input field with character 'A' on input >> nth=69
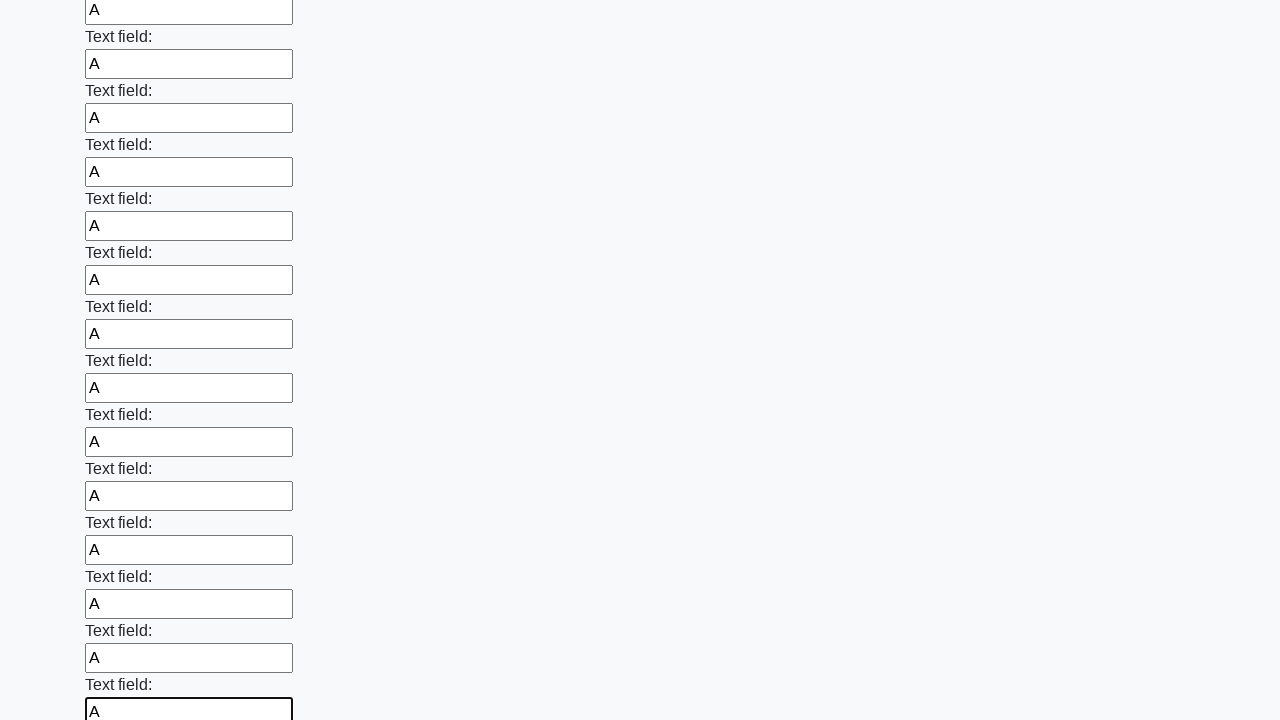

Filled input field with character 'A' on input >> nth=70
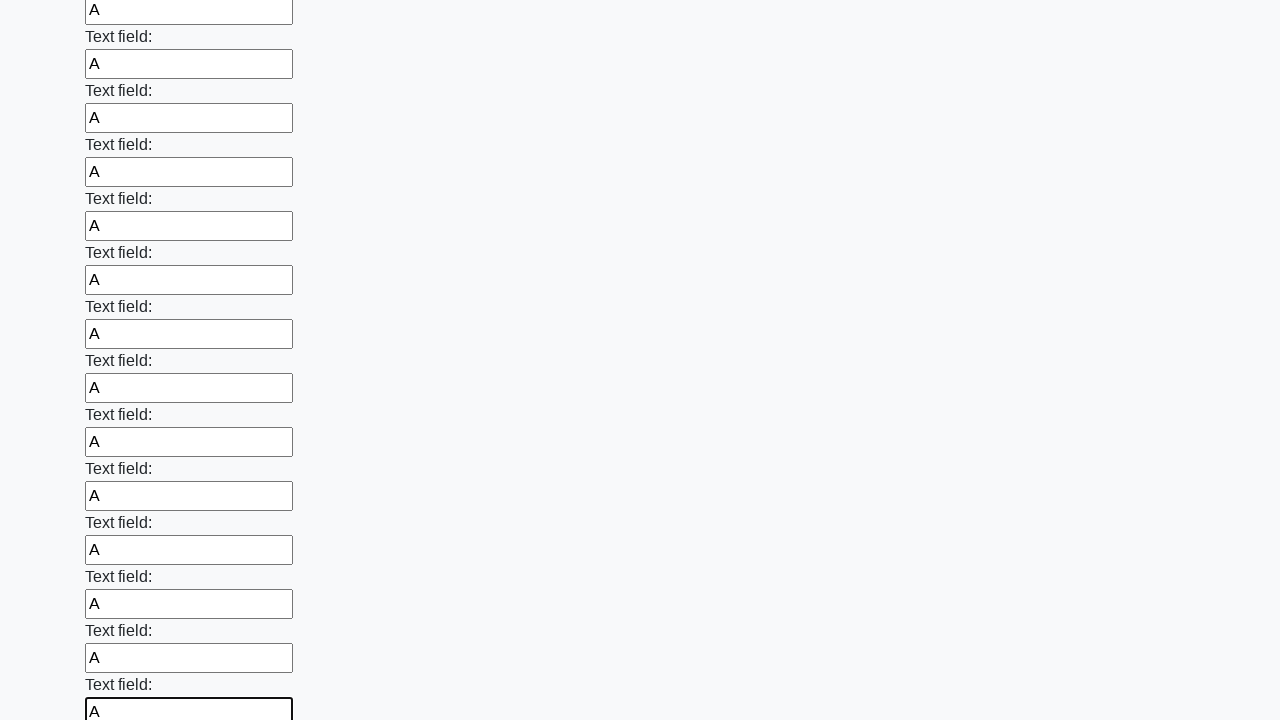

Filled input field with character 'A' on input >> nth=71
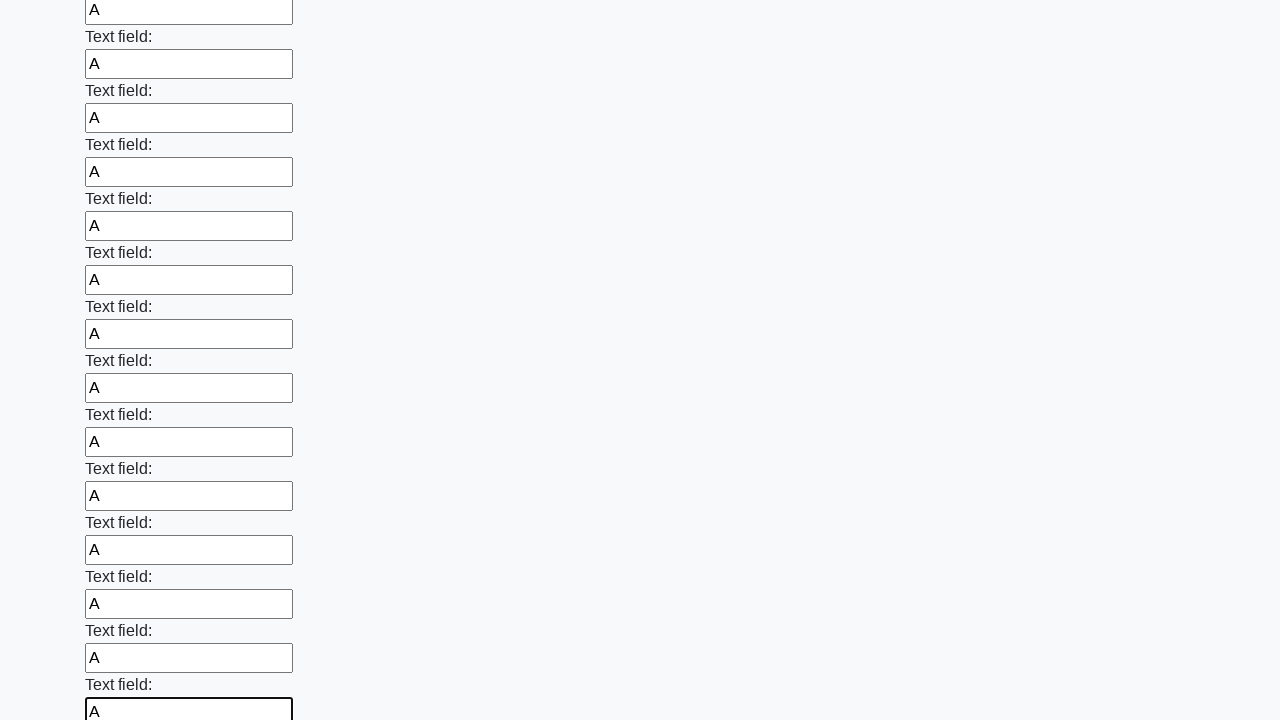

Filled input field with character 'A' on input >> nth=72
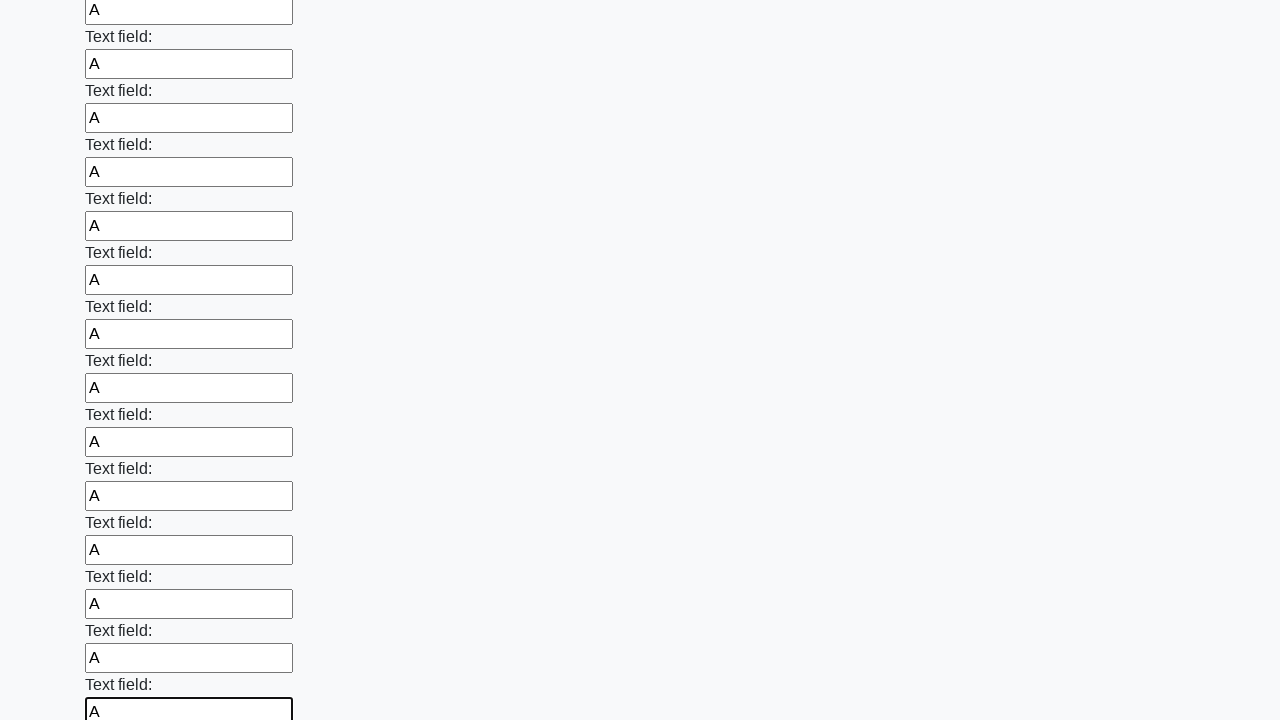

Filled input field with character 'A' on input >> nth=73
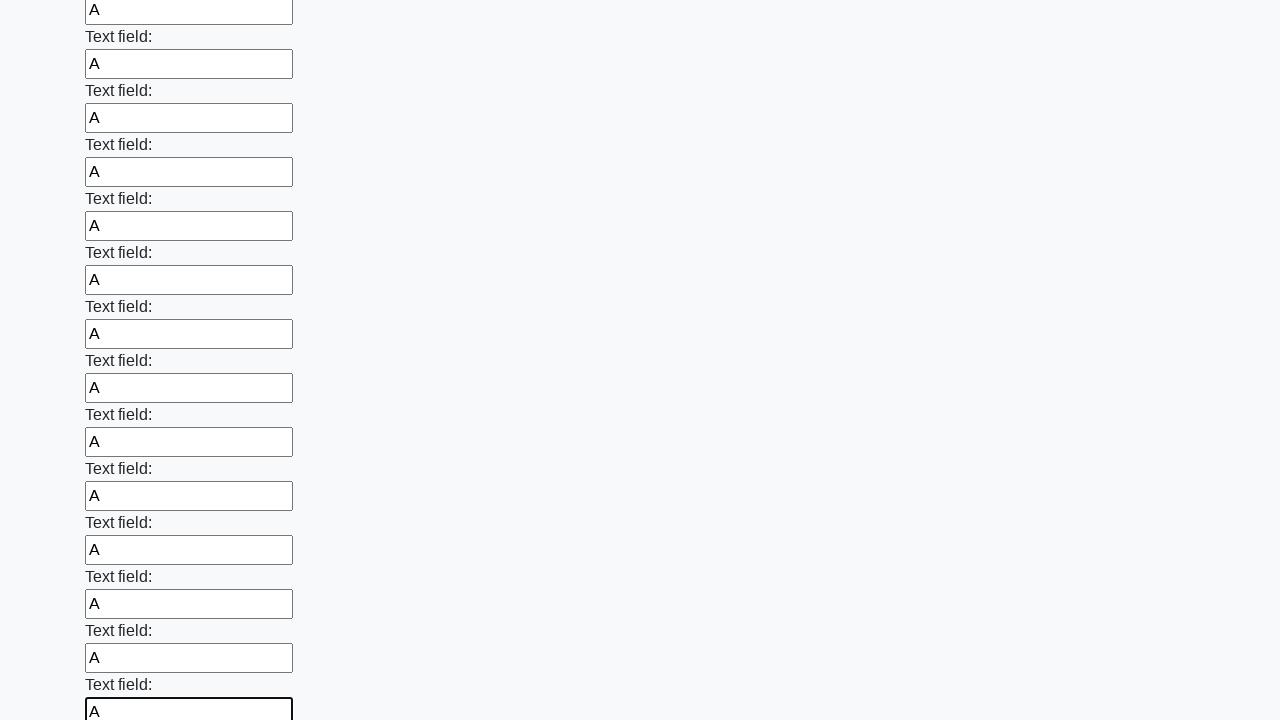

Filled input field with character 'A' on input >> nth=74
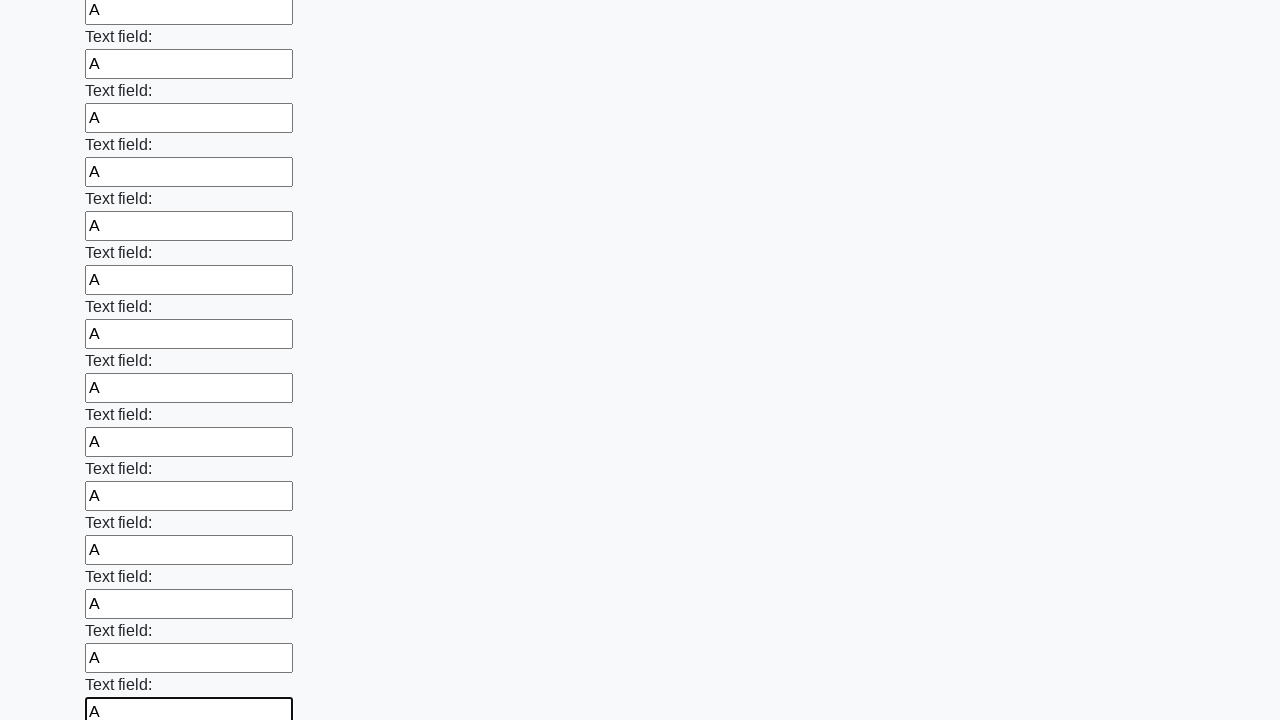

Filled input field with character 'A' on input >> nth=75
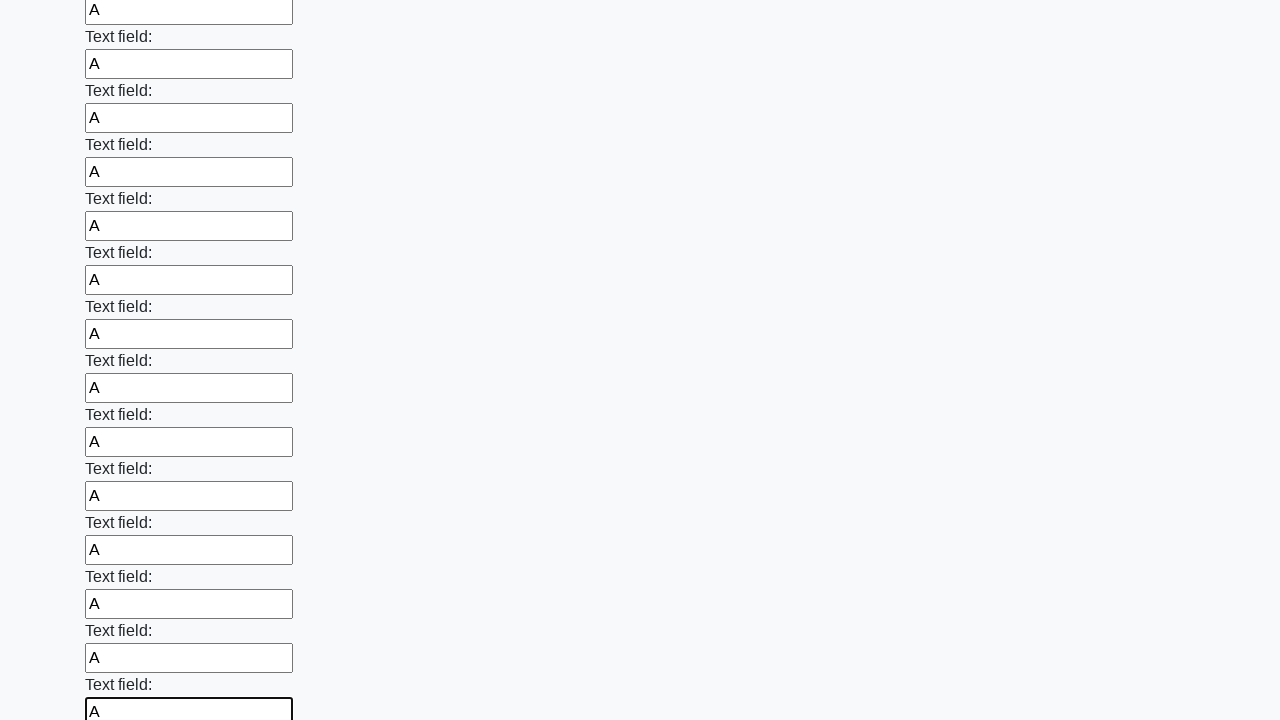

Filled input field with character 'A' on input >> nth=76
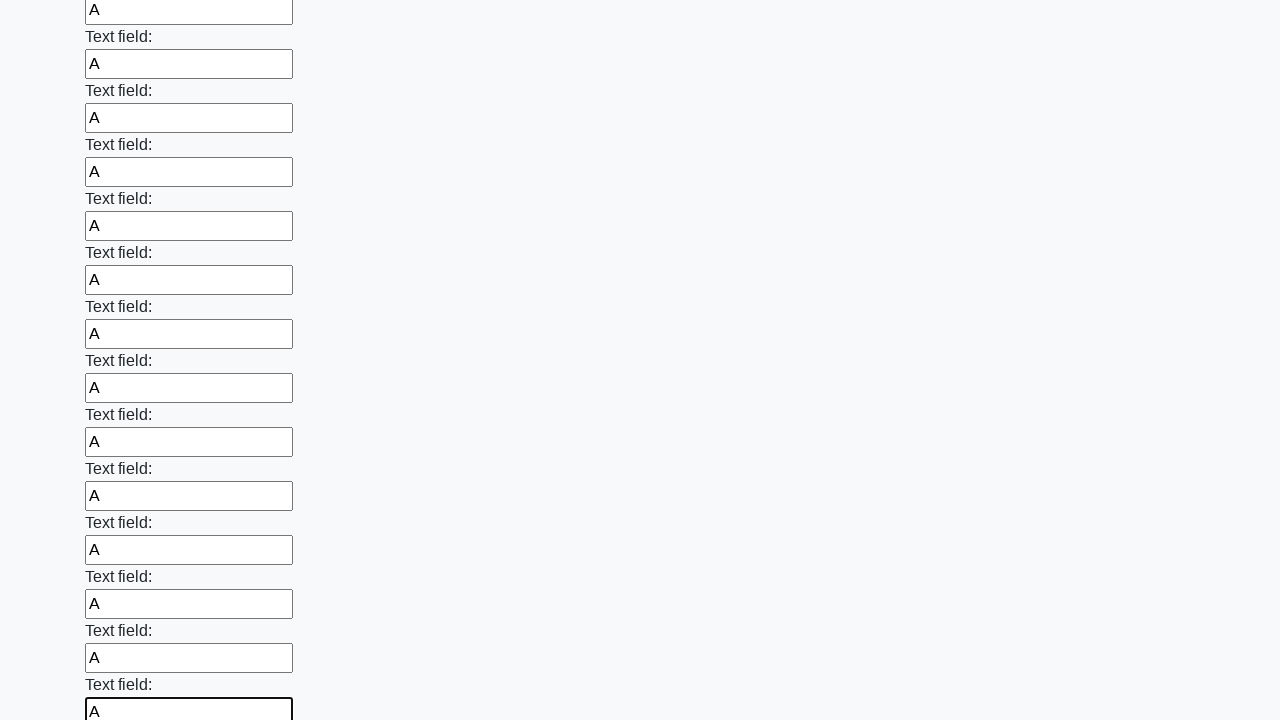

Filled input field with character 'A' on input >> nth=77
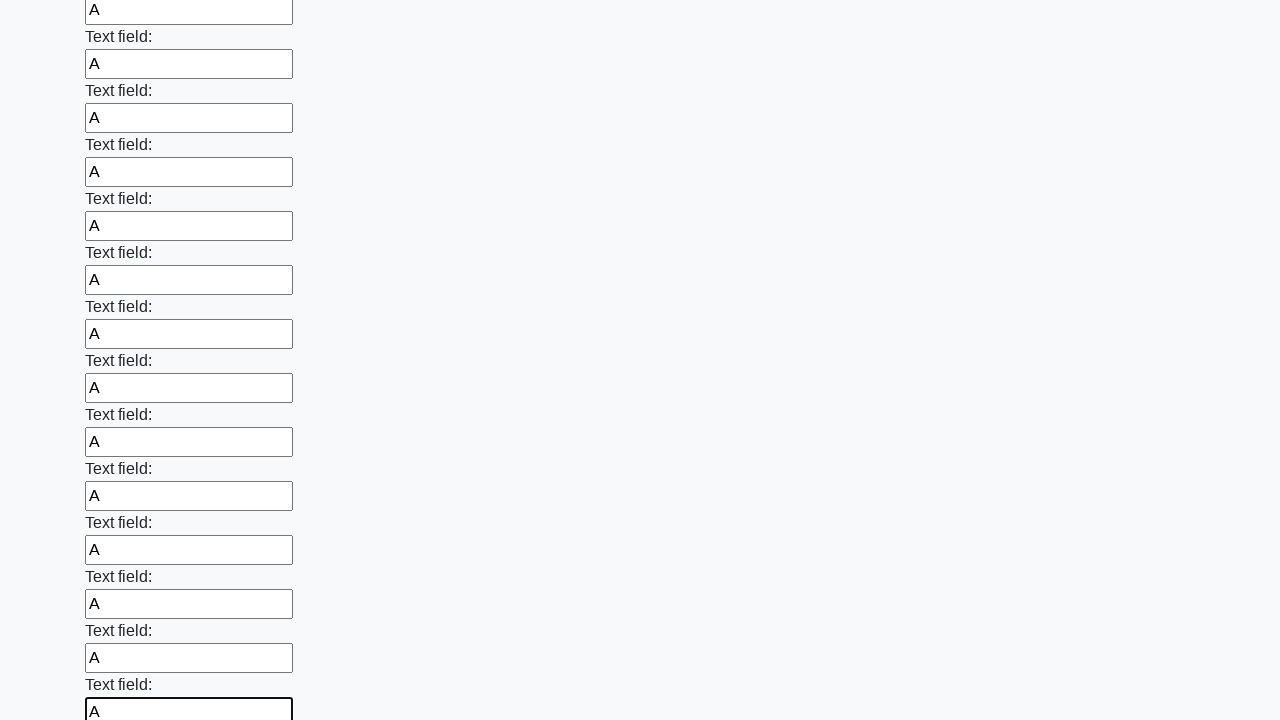

Filled input field with character 'A' on input >> nth=78
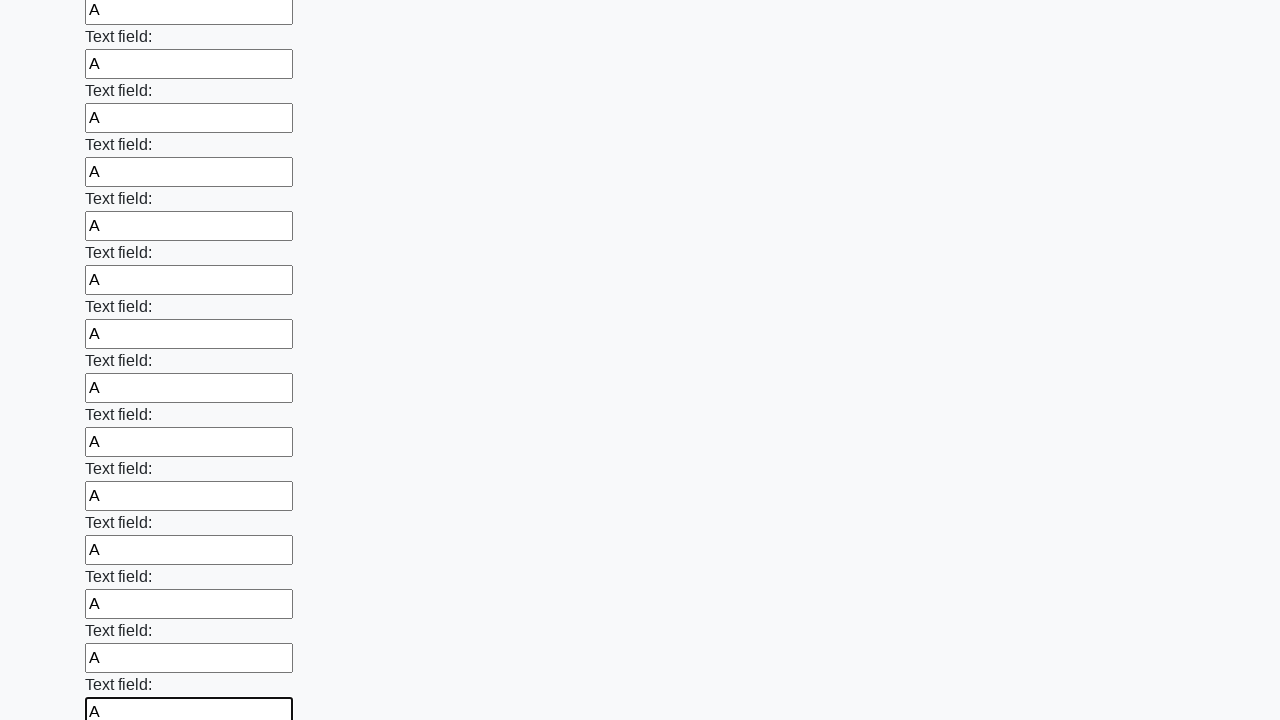

Filled input field with character 'A' on input >> nth=79
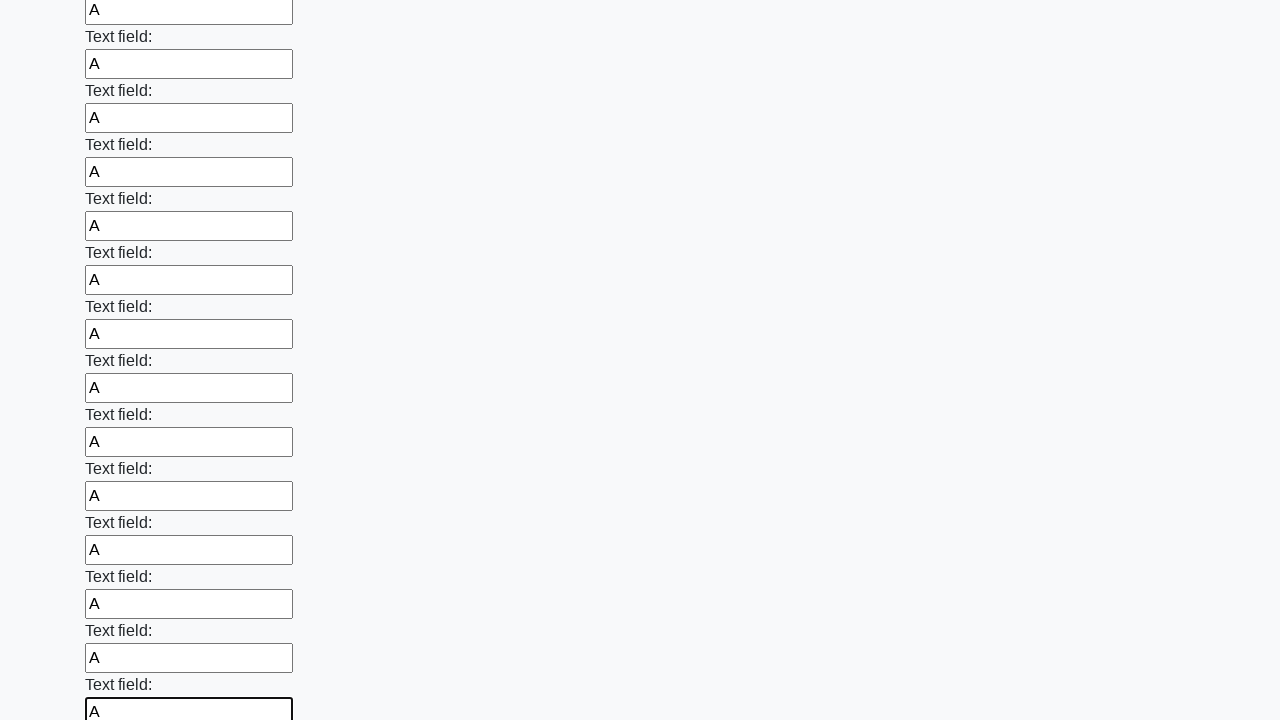

Filled input field with character 'A' on input >> nth=80
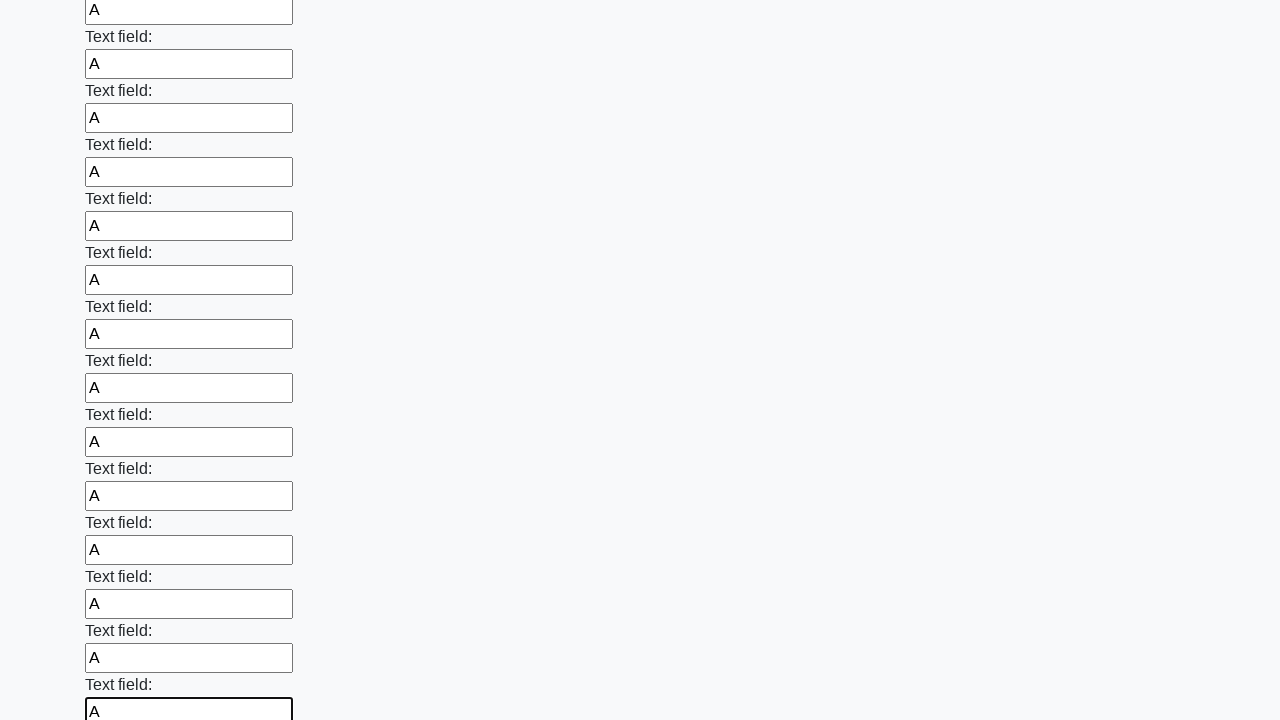

Filled input field with character 'A' on input >> nth=81
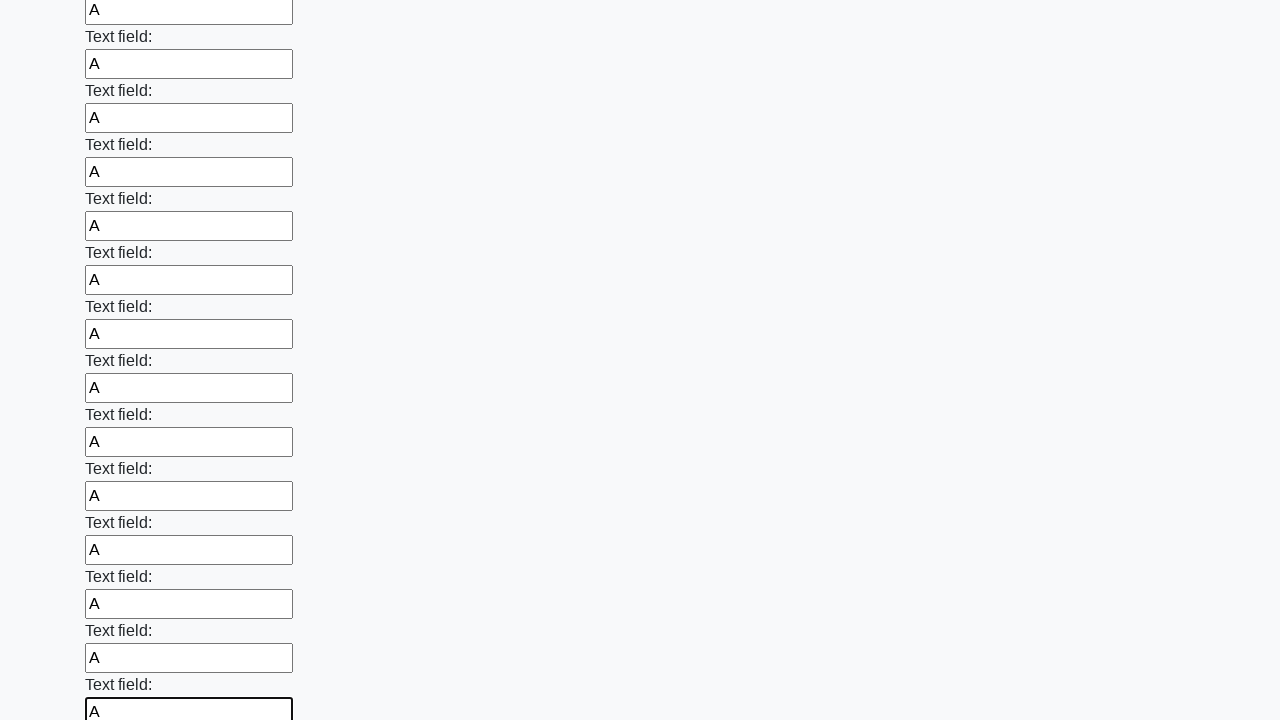

Filled input field with character 'A' on input >> nth=82
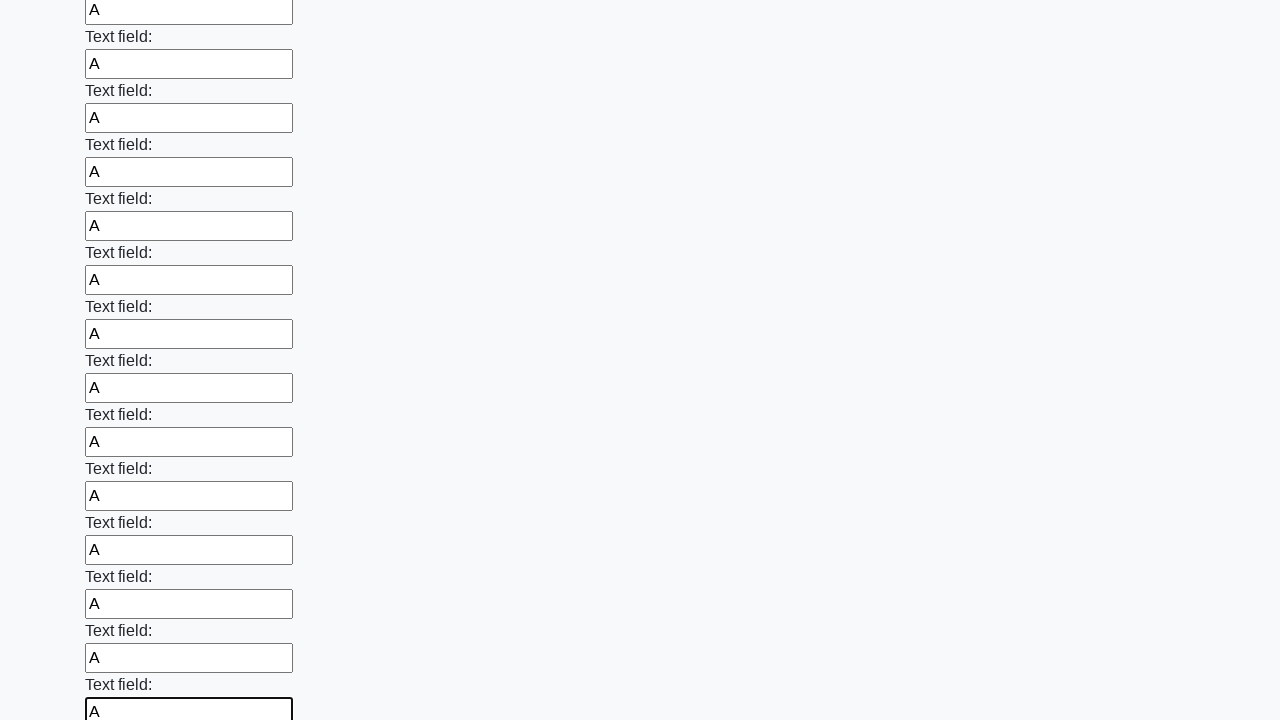

Filled input field with character 'A' on input >> nth=83
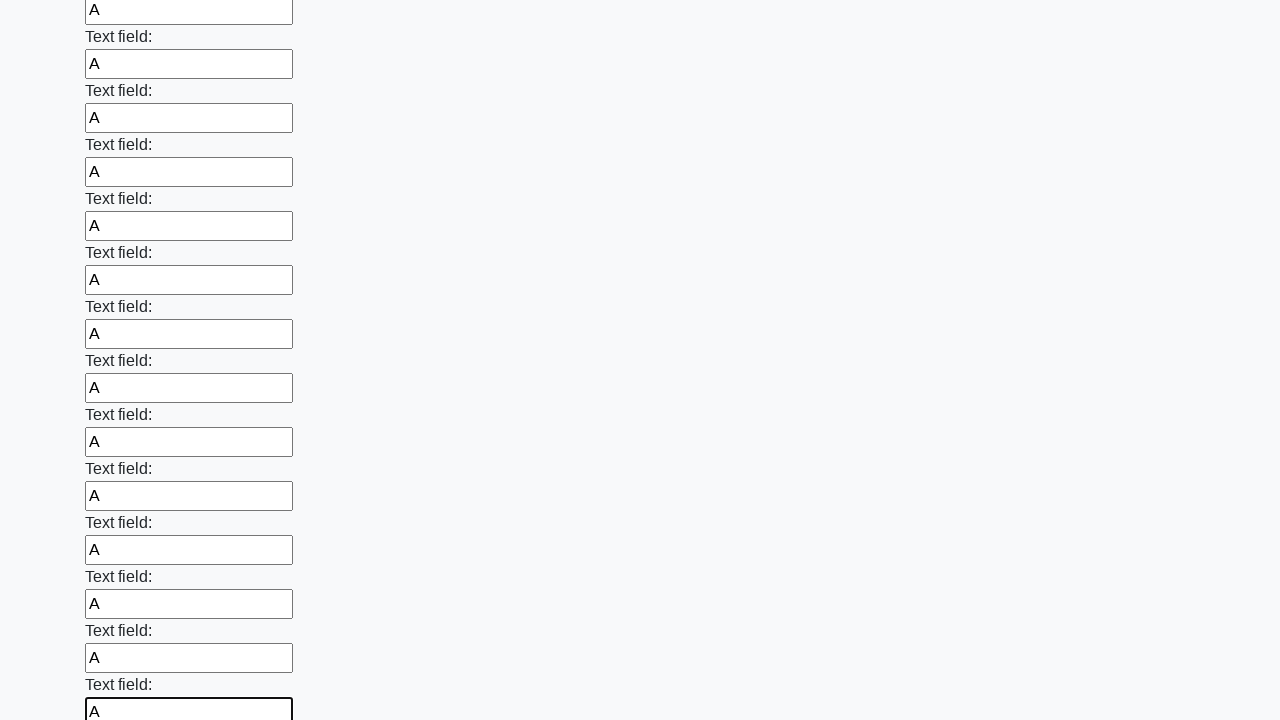

Filled input field with character 'A' on input >> nth=84
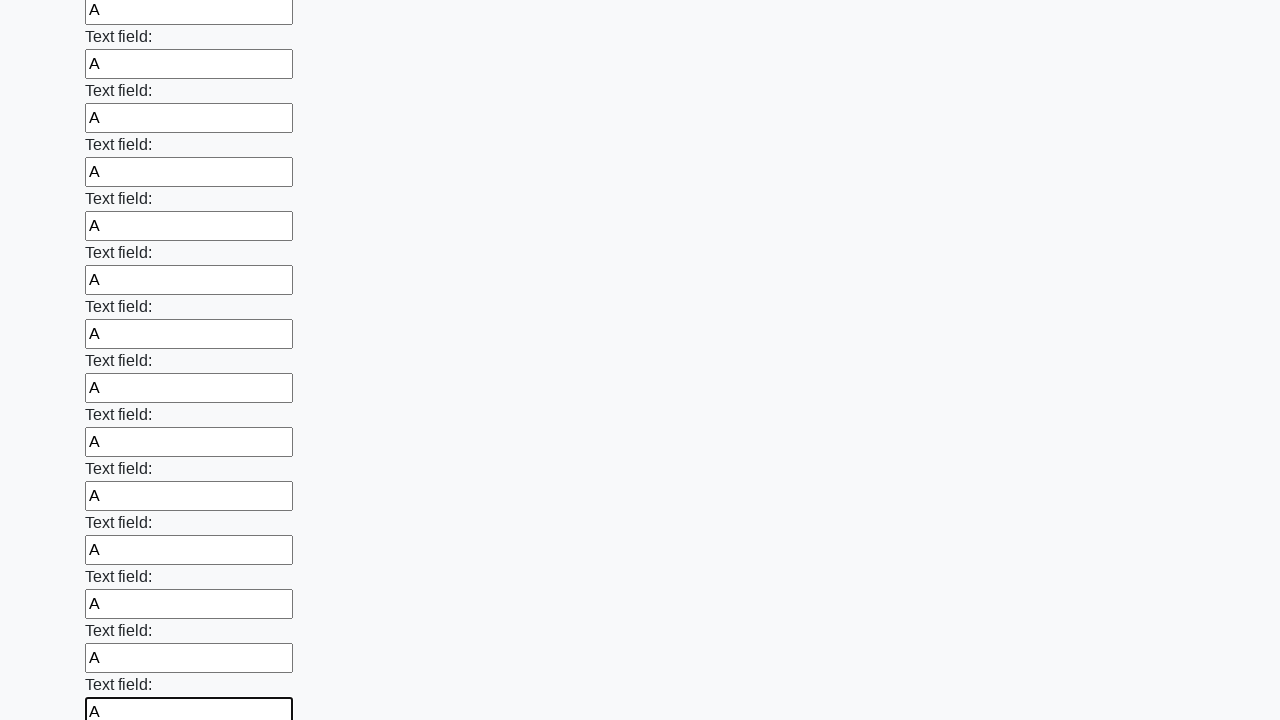

Filled input field with character 'A' on input >> nth=85
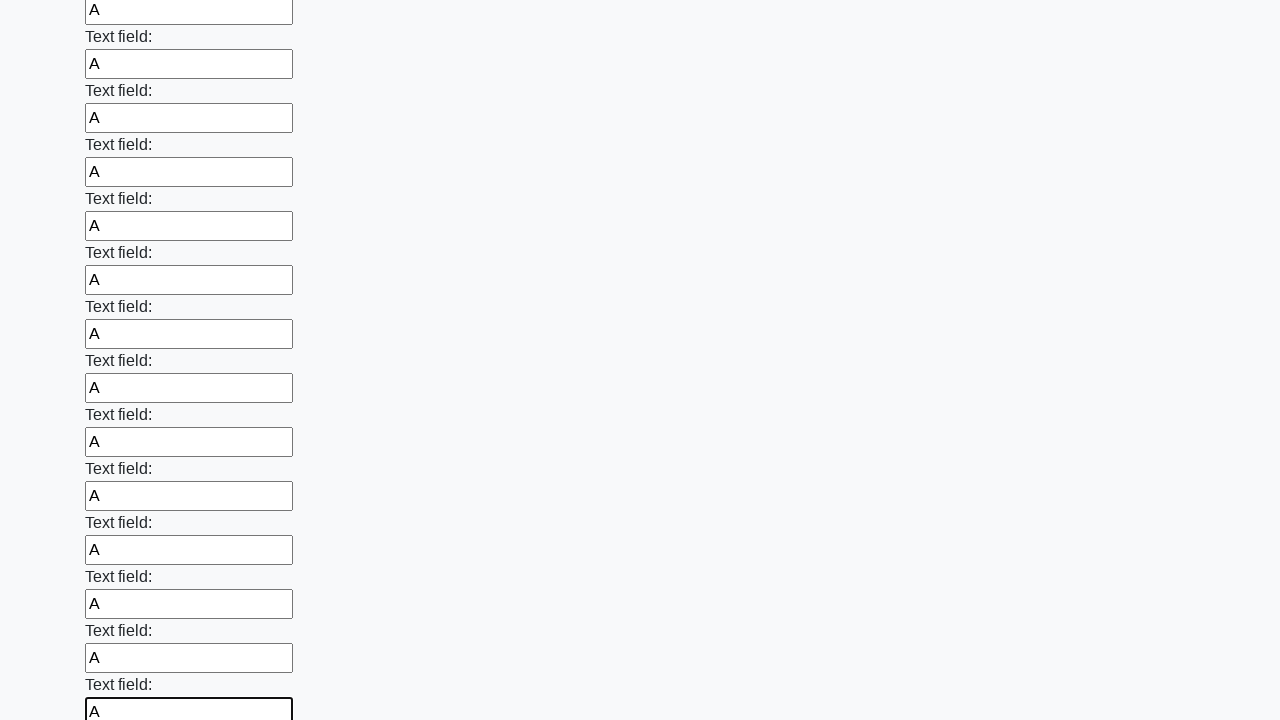

Filled input field with character 'A' on input >> nth=86
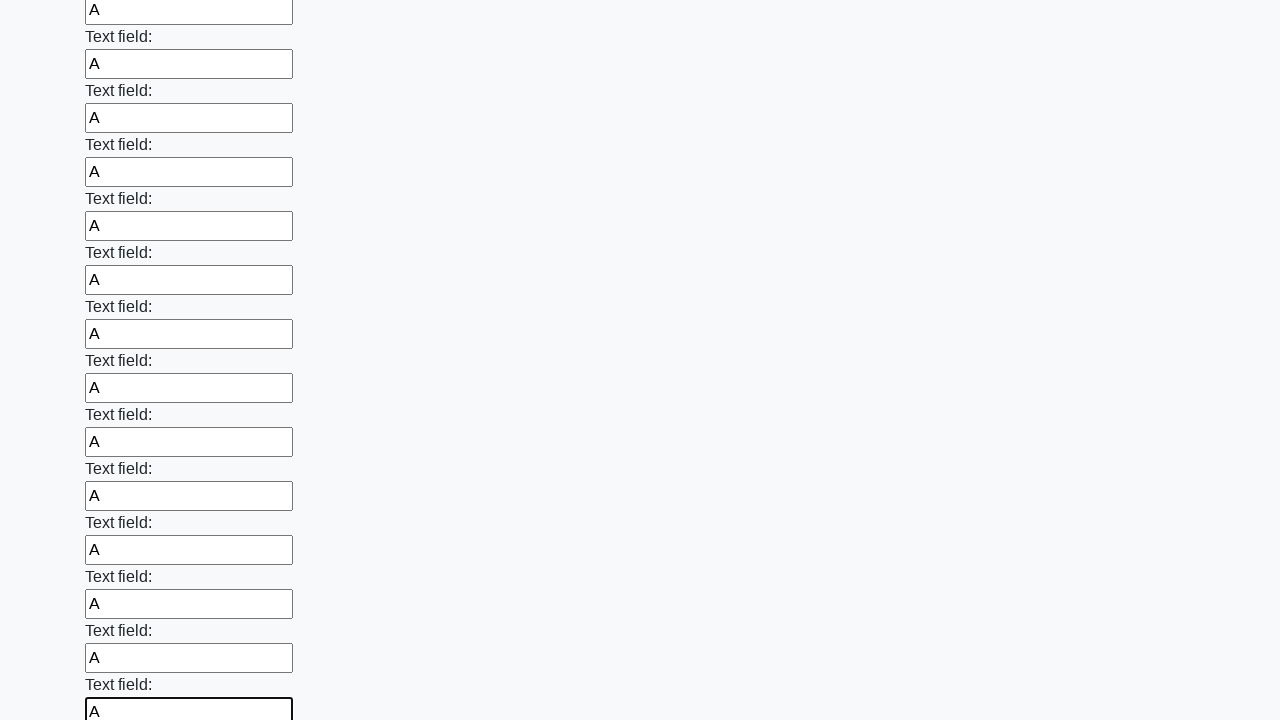

Filled input field with character 'A' on input >> nth=87
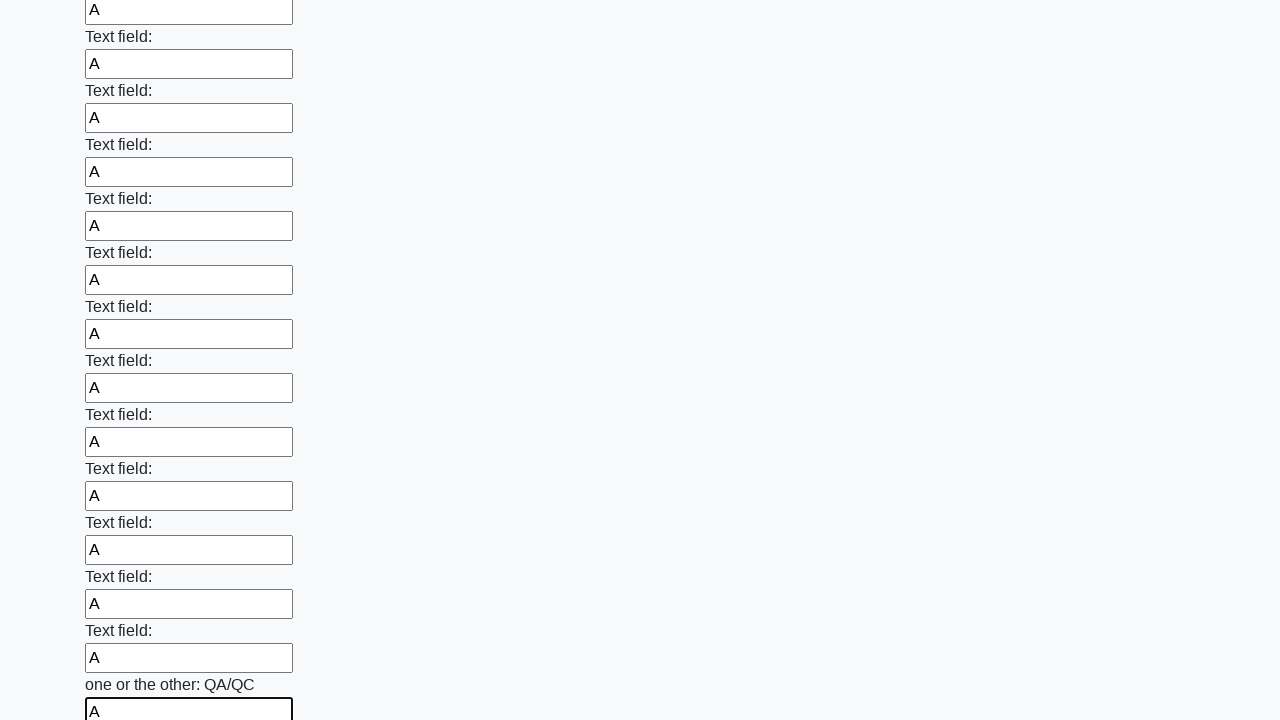

Filled input field with character 'A' on input >> nth=88
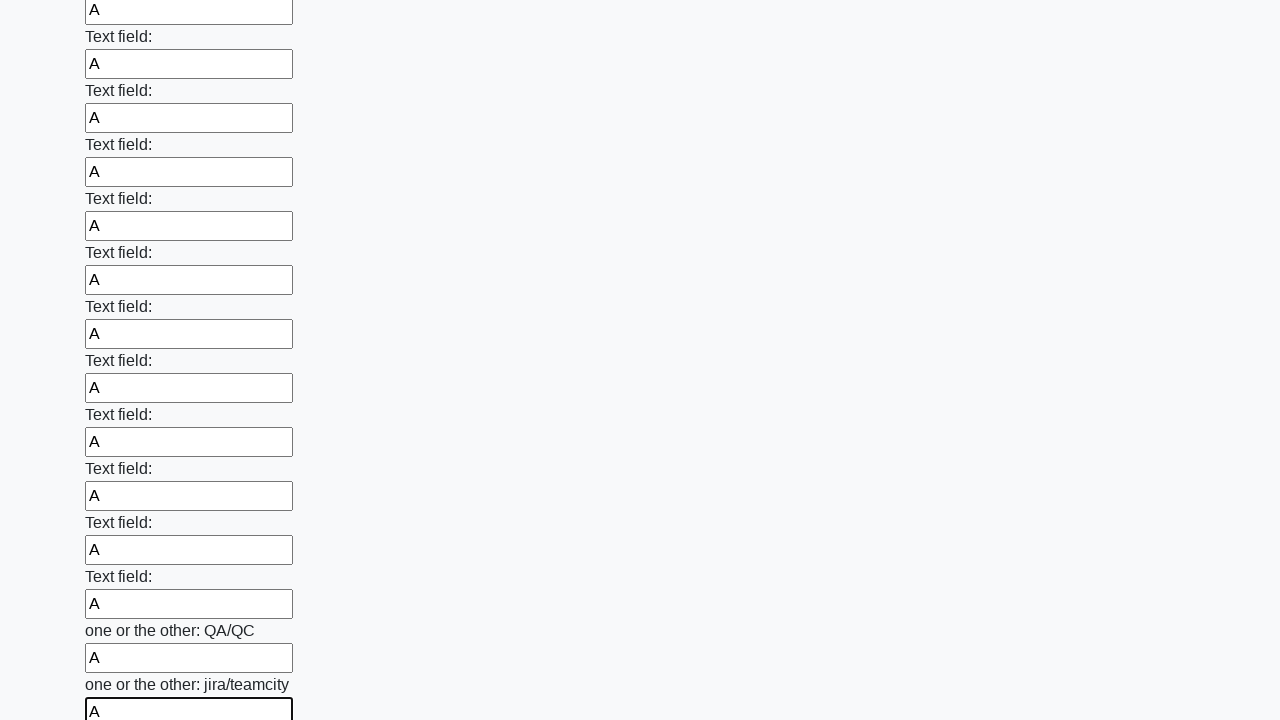

Filled input field with character 'A' on input >> nth=89
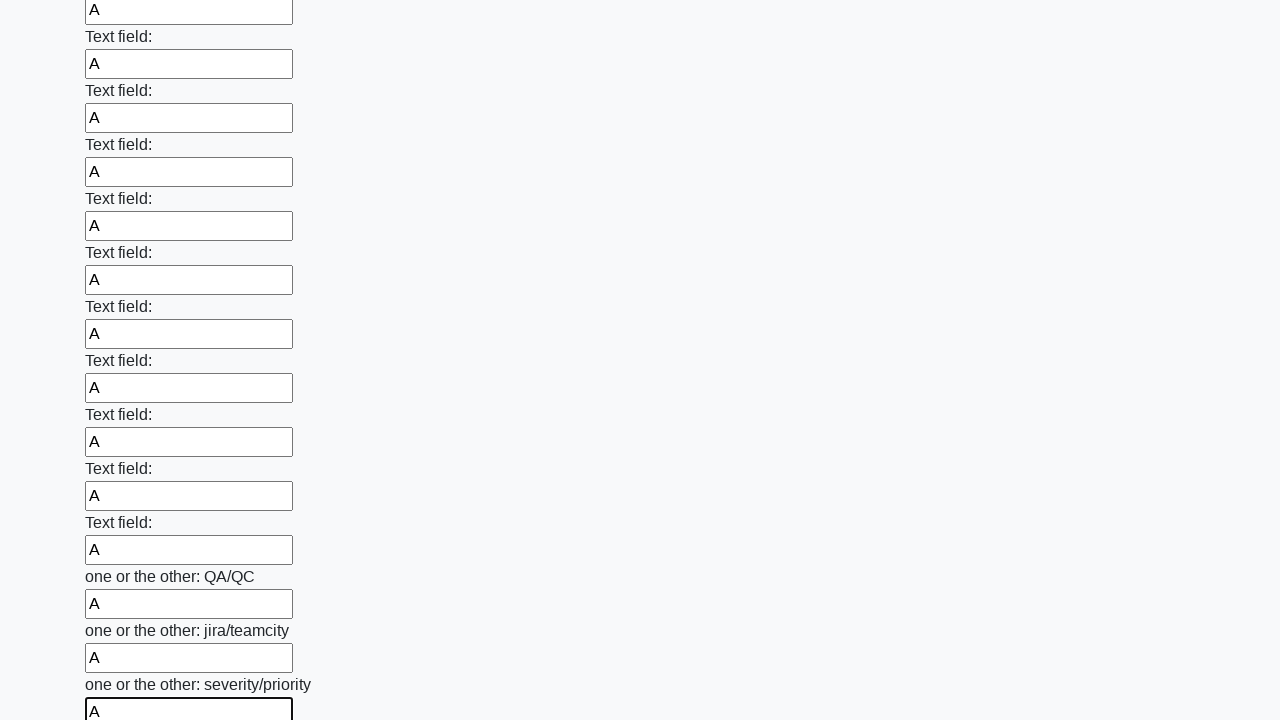

Filled input field with character 'A' on input >> nth=90
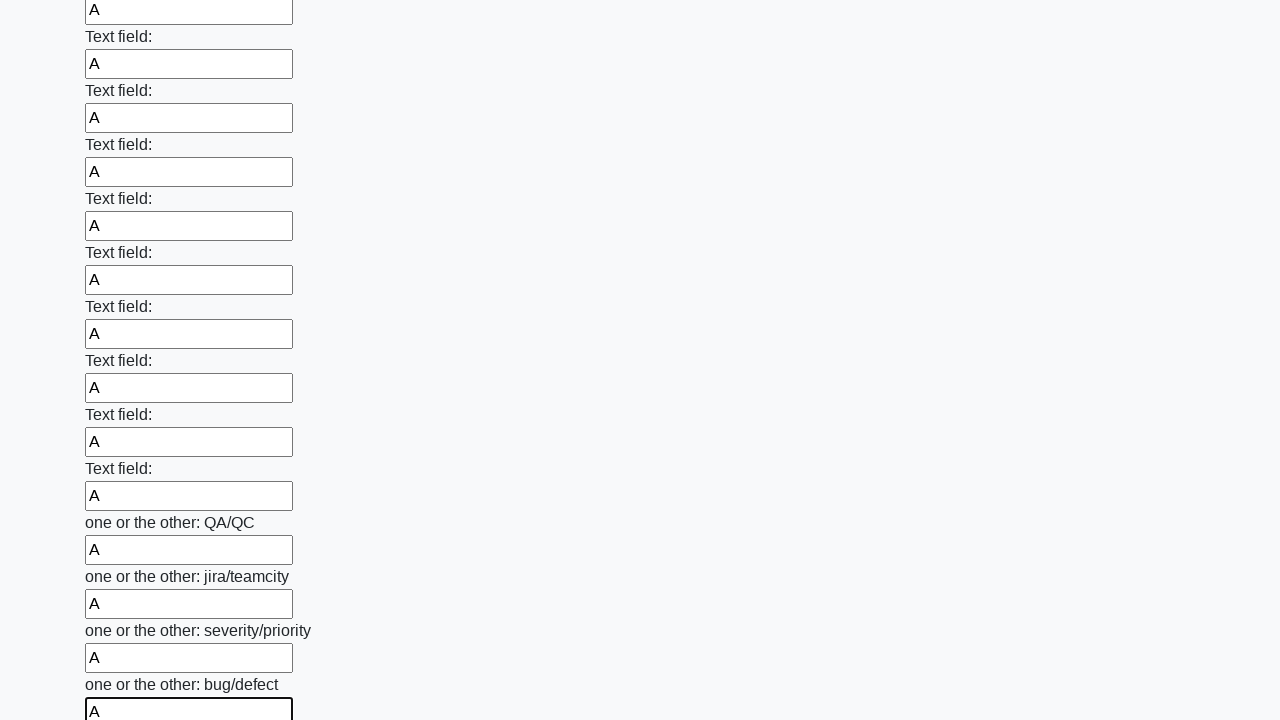

Filled input field with character 'A' on input >> nth=91
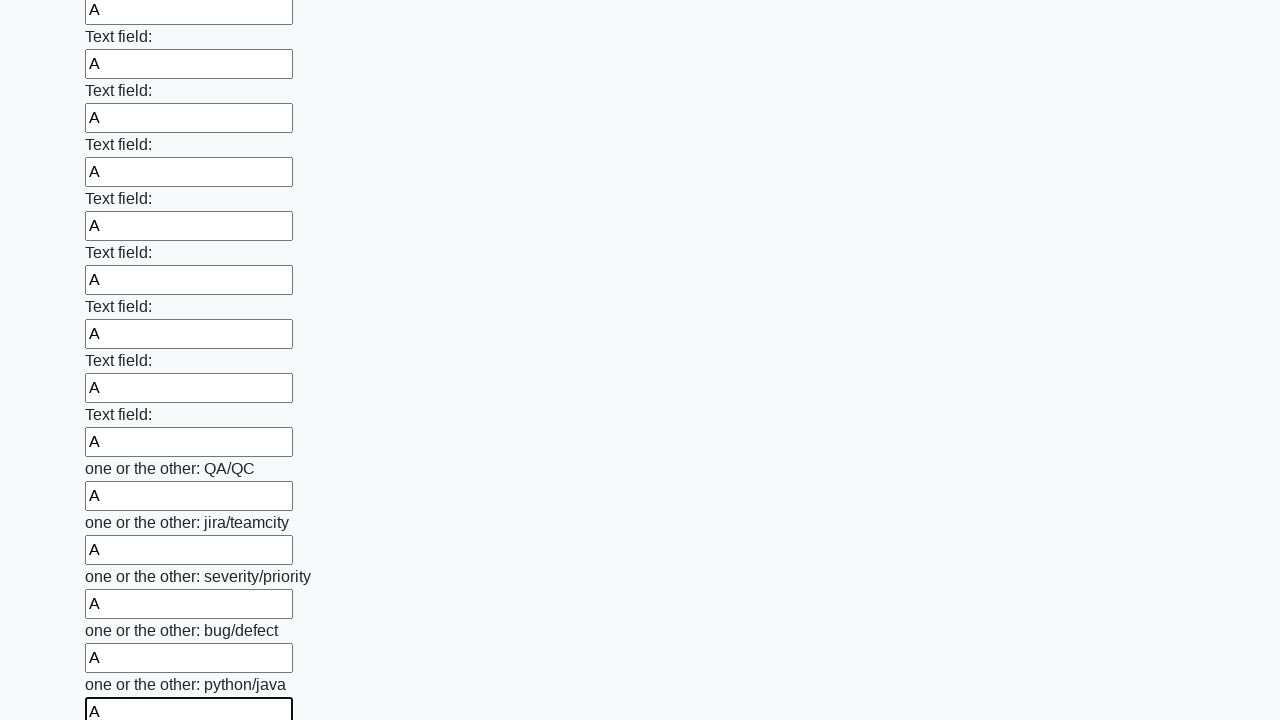

Filled input field with character 'A' on input >> nth=92
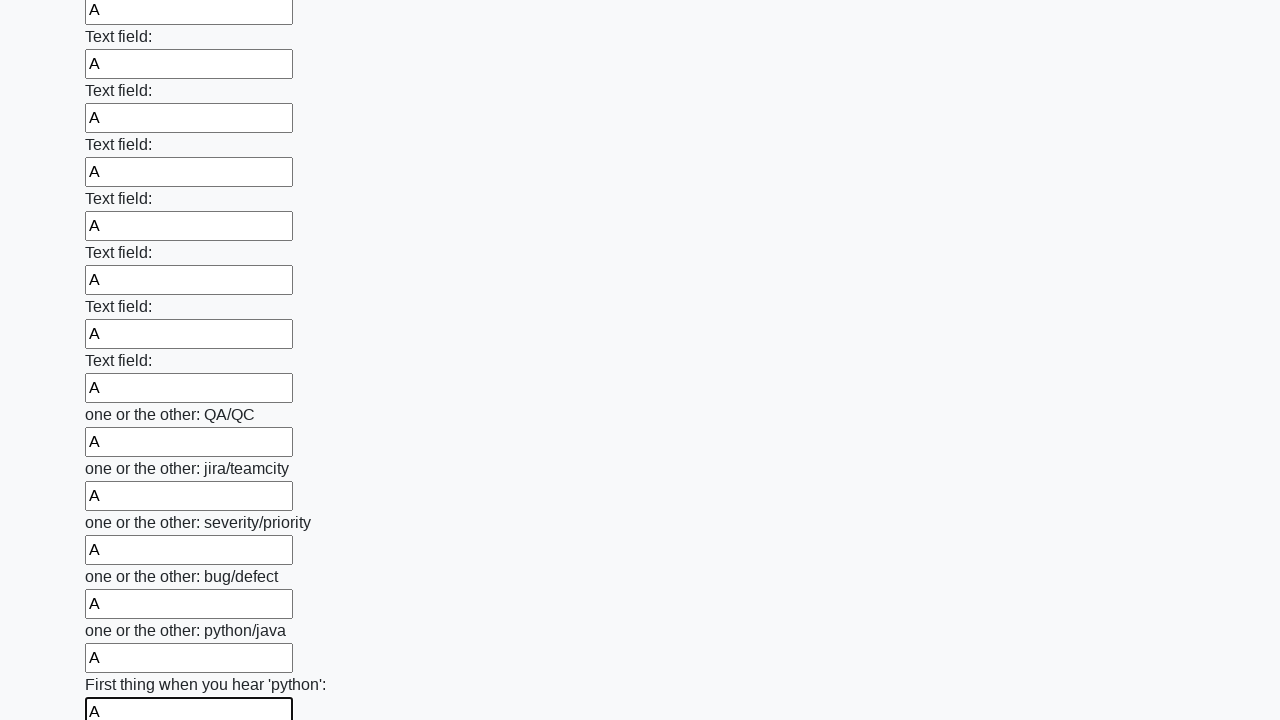

Filled input field with character 'A' on input >> nth=93
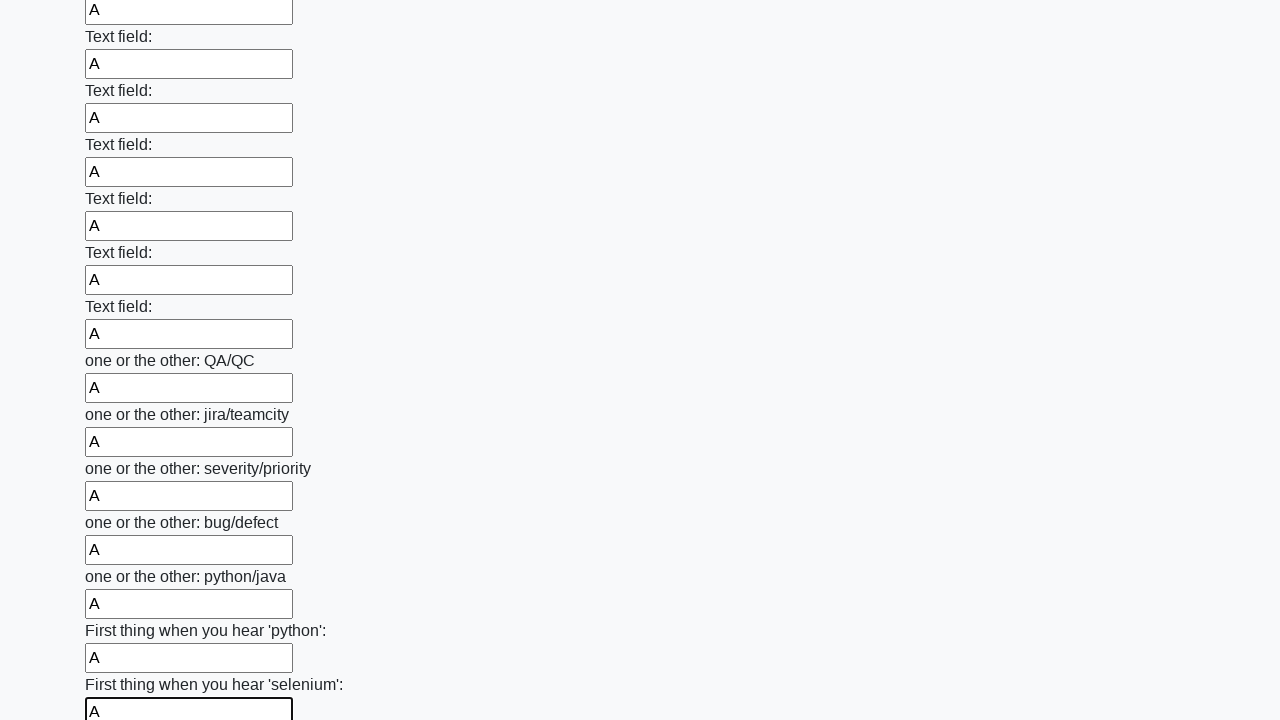

Filled input field with character 'A' on input >> nth=94
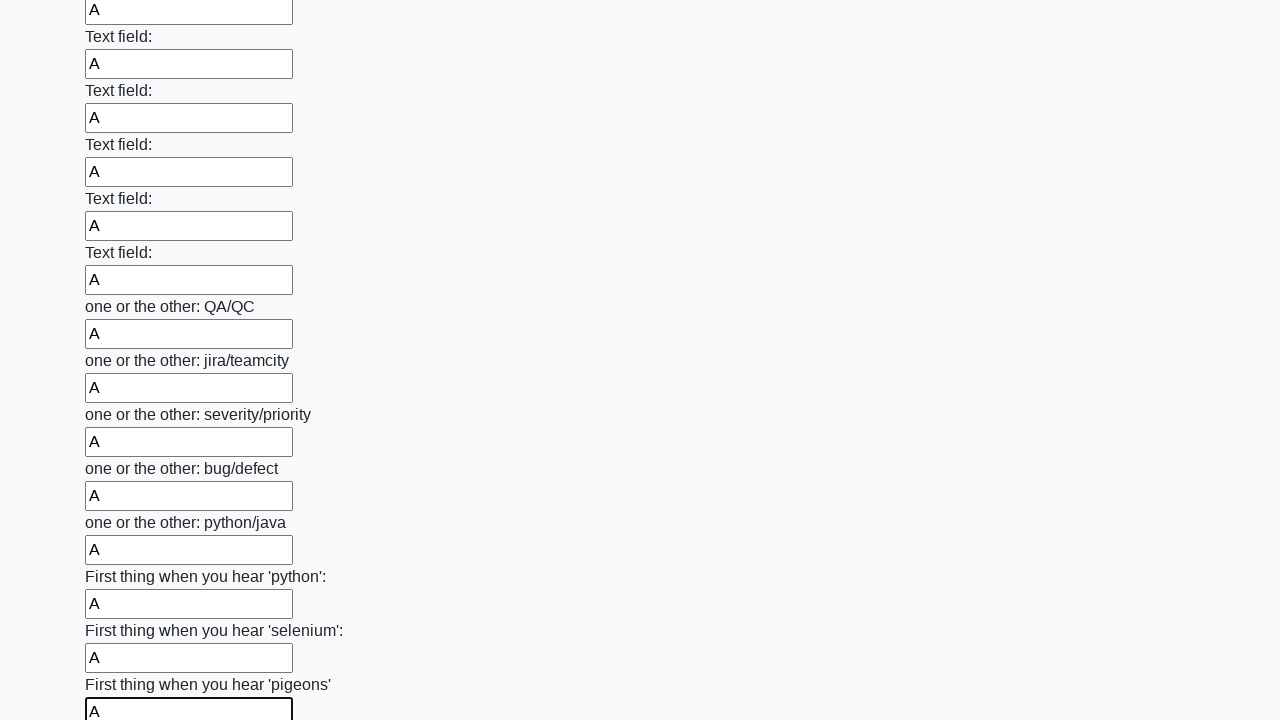

Filled input field with character 'A' on input >> nth=95
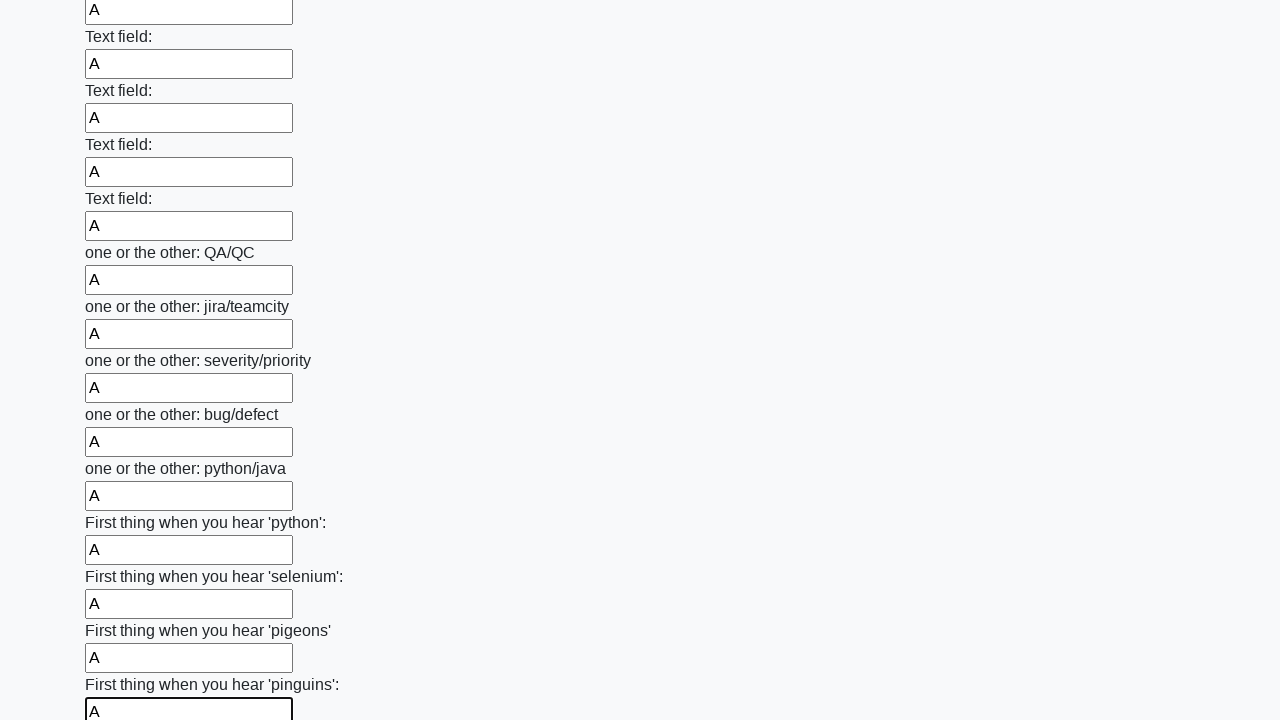

Filled input field with character 'A' on input >> nth=96
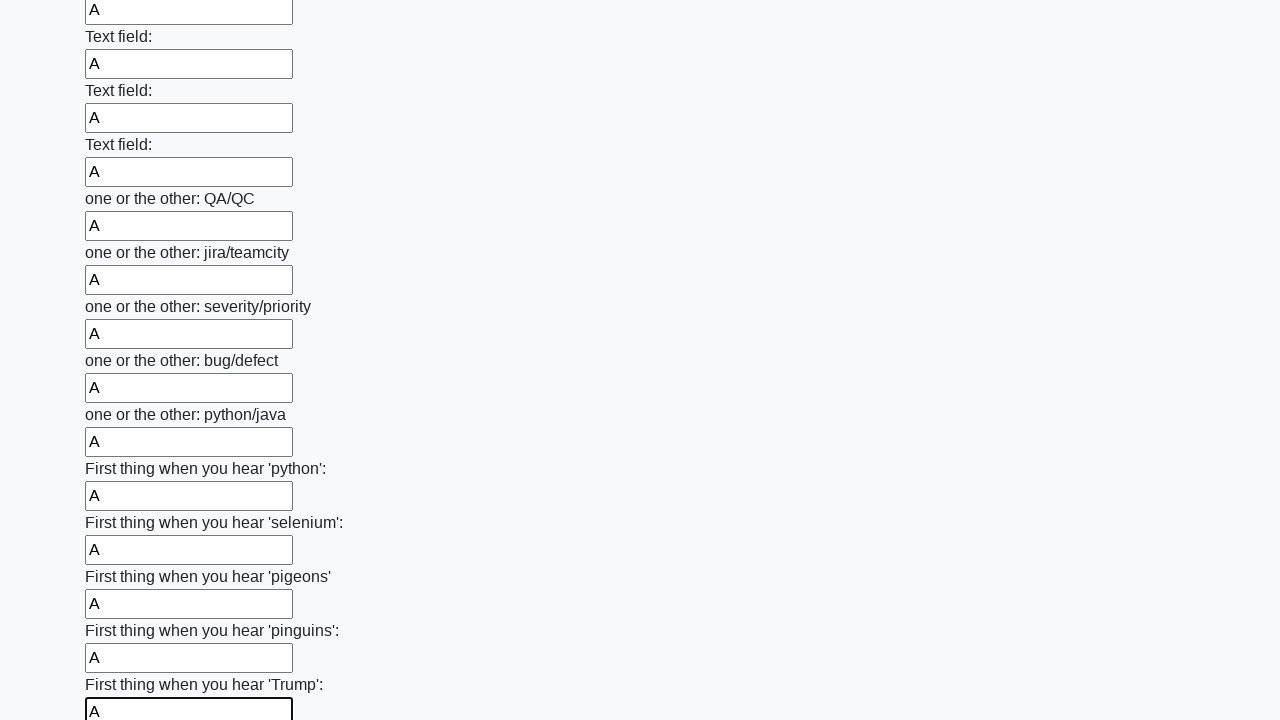

Filled input field with character 'A' on input >> nth=97
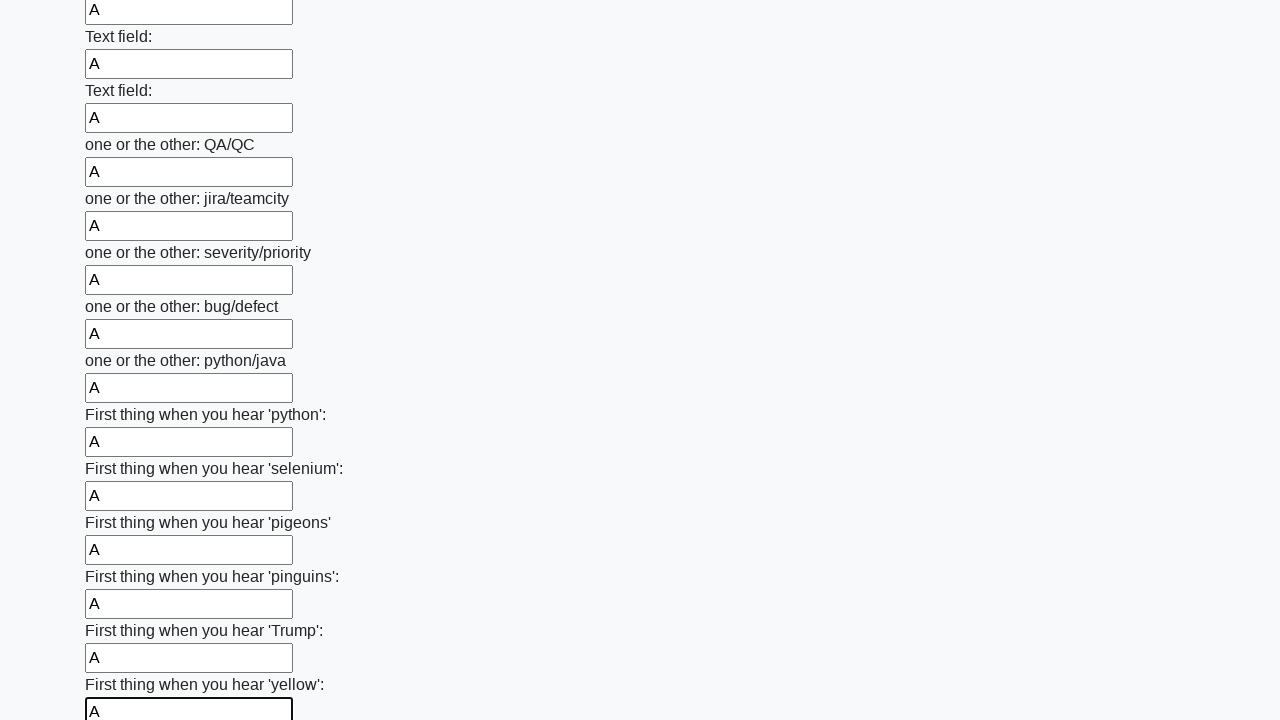

Filled input field with character 'A' on input >> nth=98
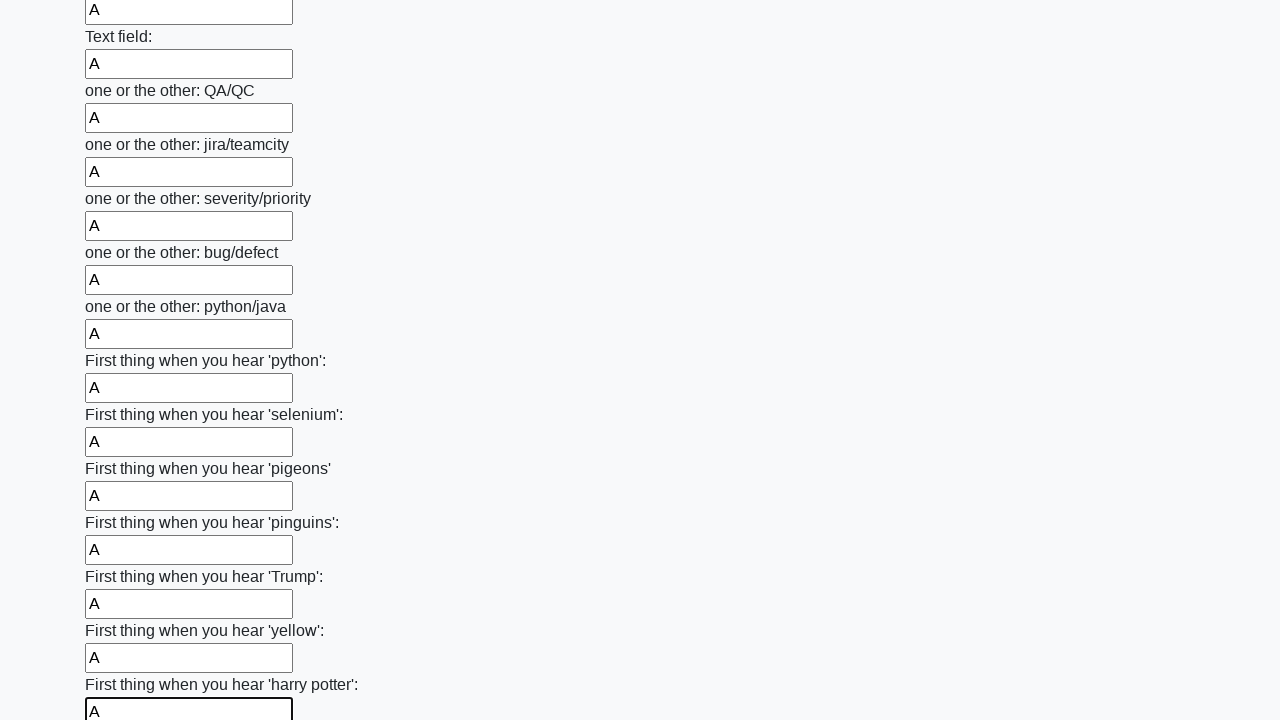

Filled input field with character 'A' on input >> nth=99
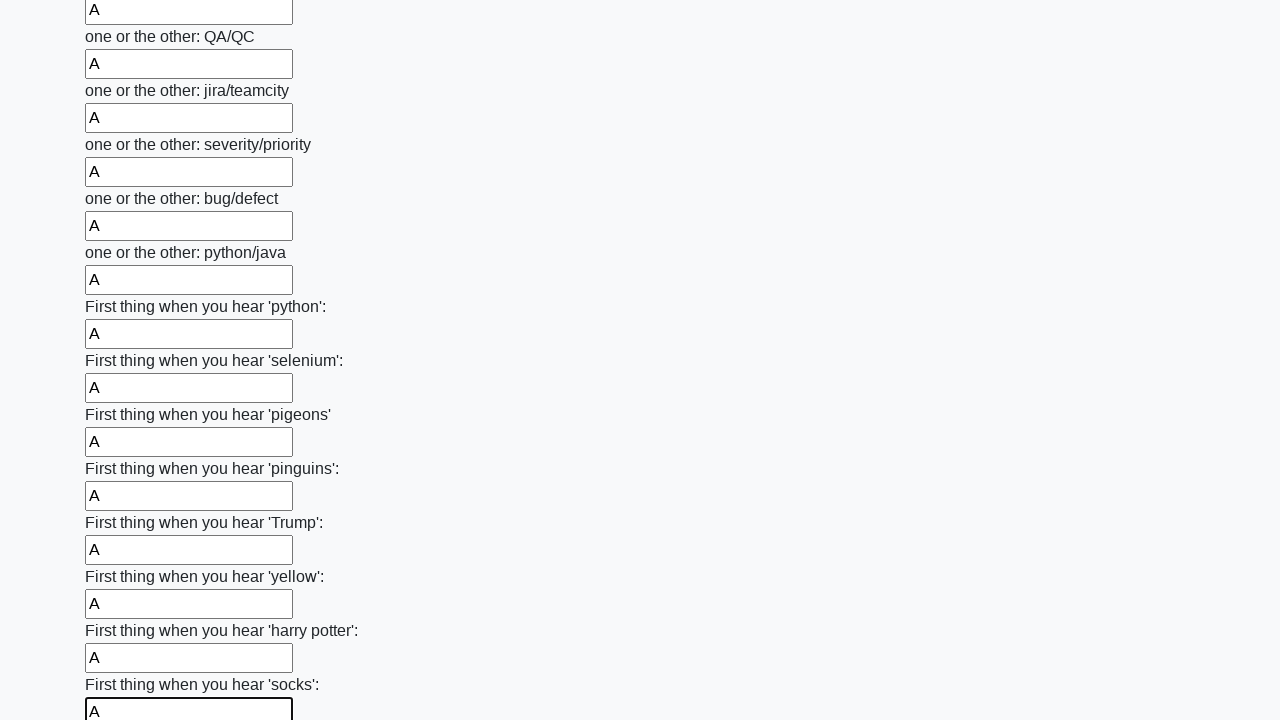

Clicked submit button to submit the form at (123, 611) on button.btn
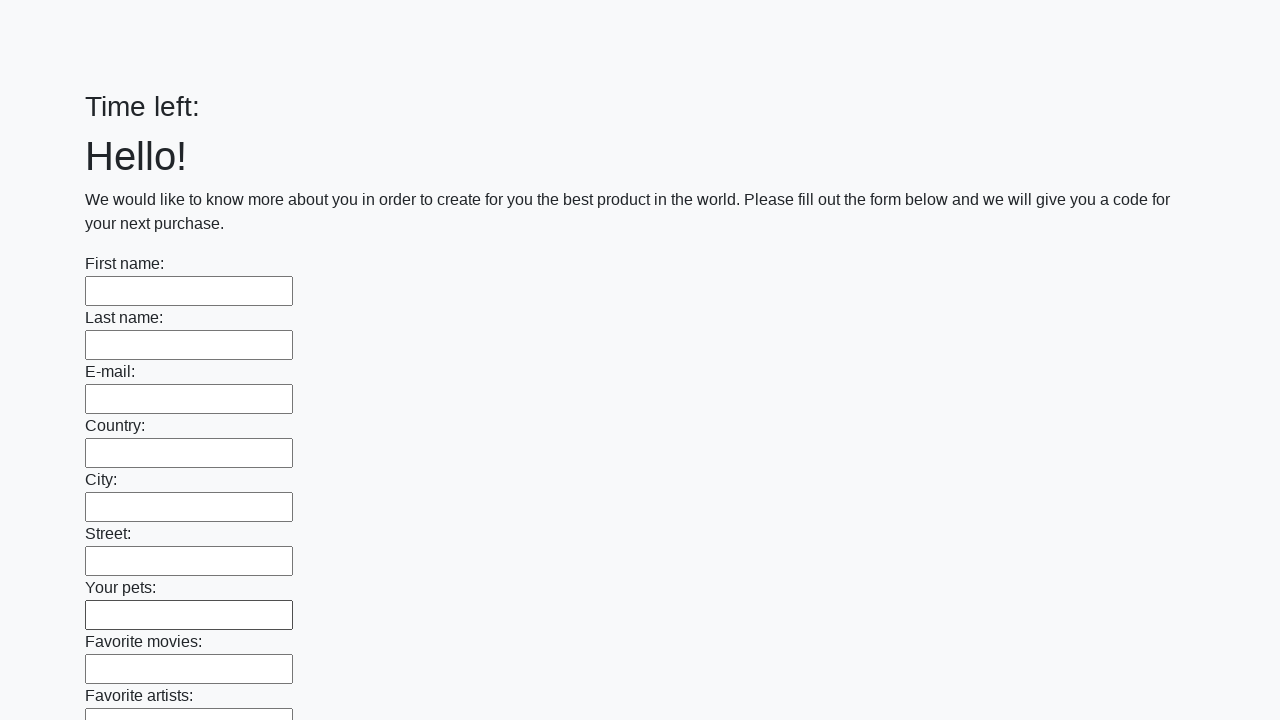

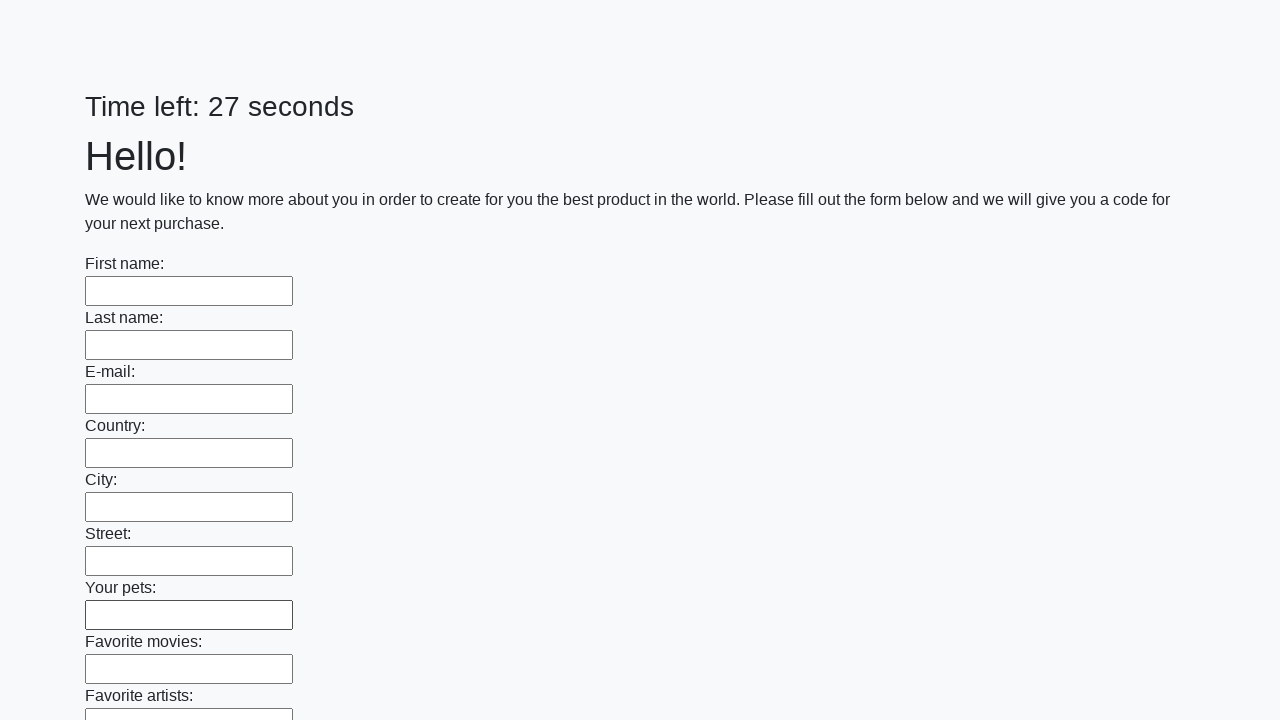